Tests a basic calculator application by iterating through all arithmetic operations in a dropdown menu and performing calculations with random numbers for each operation, then clearing the fields.

Starting URL: https://testsheepnz.github.io/BasicCalculator.html

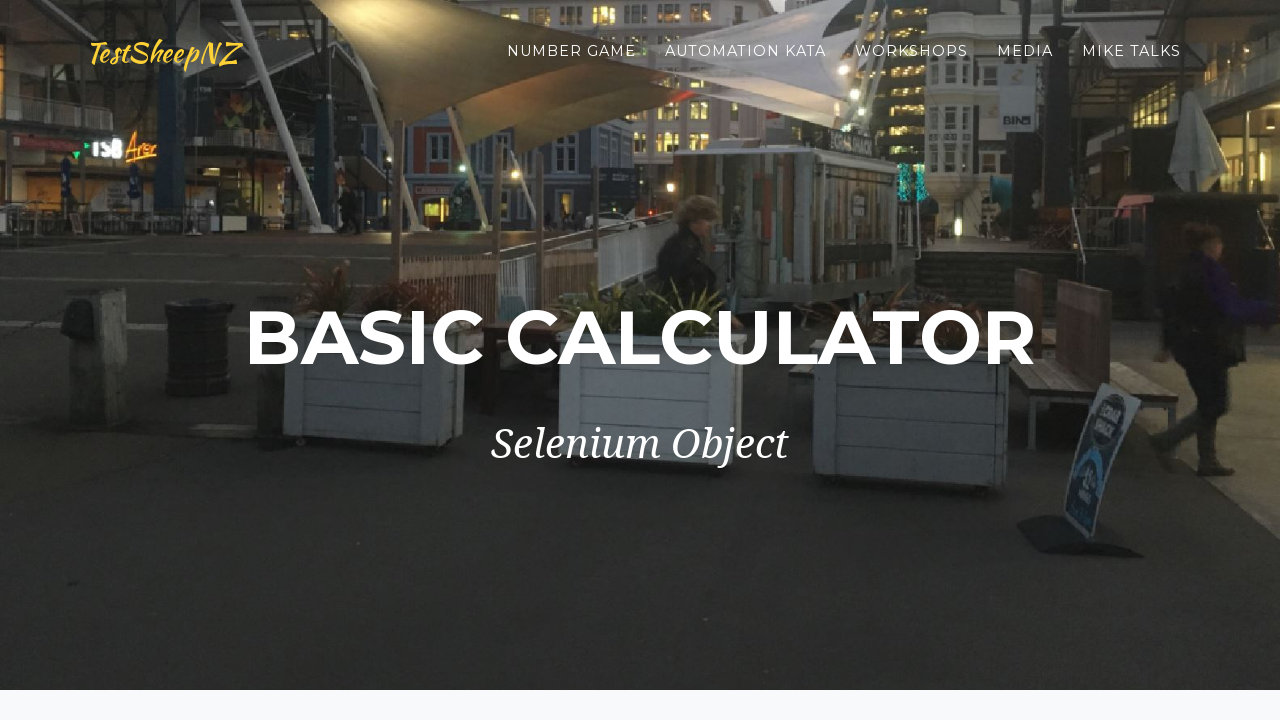

Navigated to Basic Calculator application
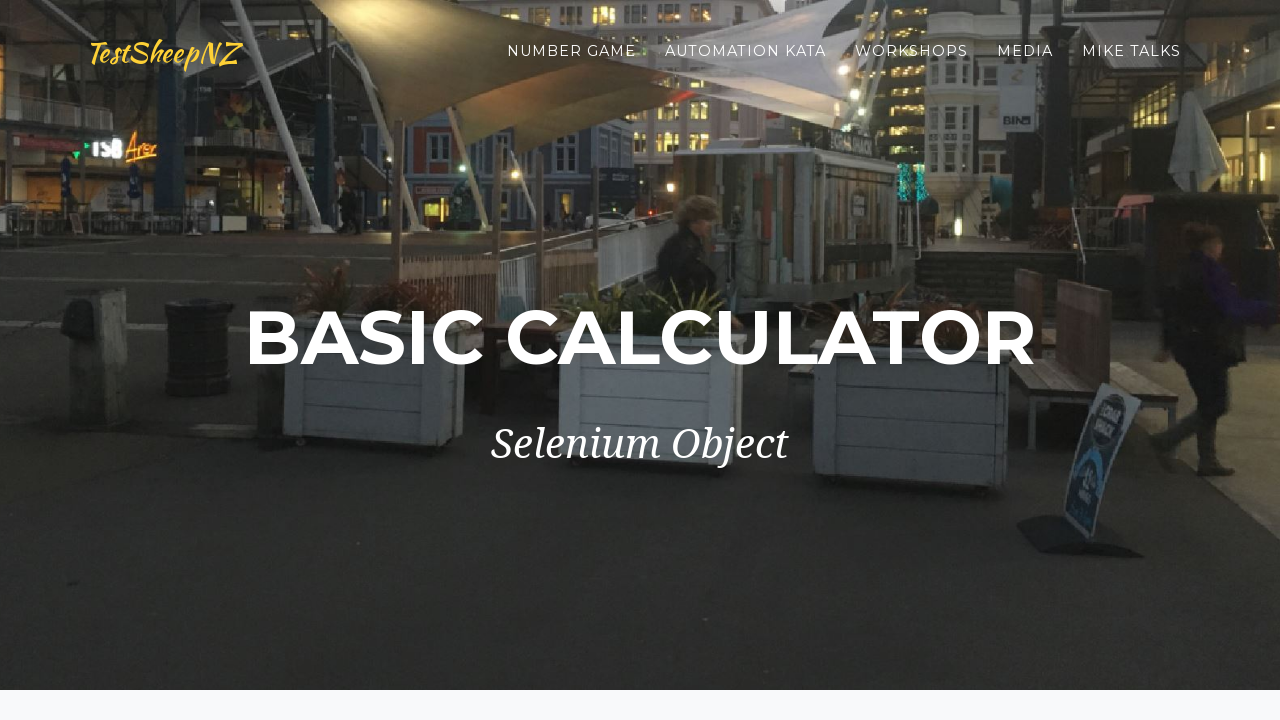

Located operation dropdown menu
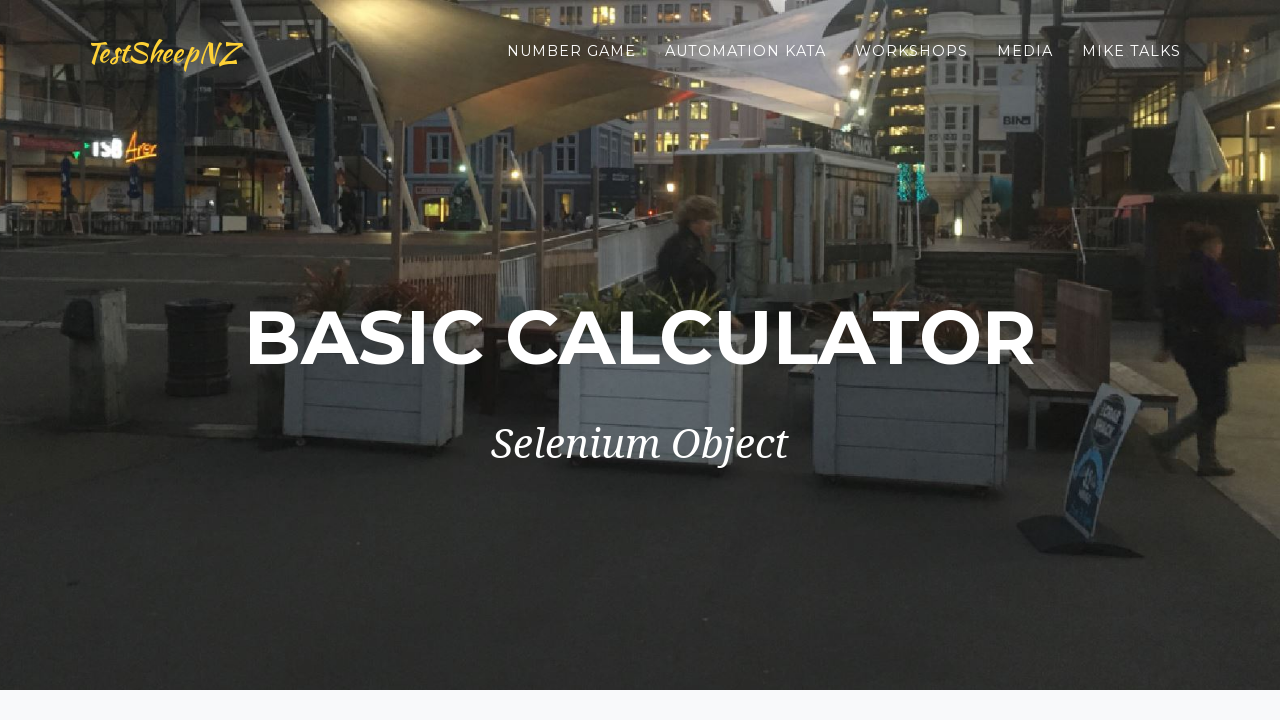

Retrieved all dropdown options
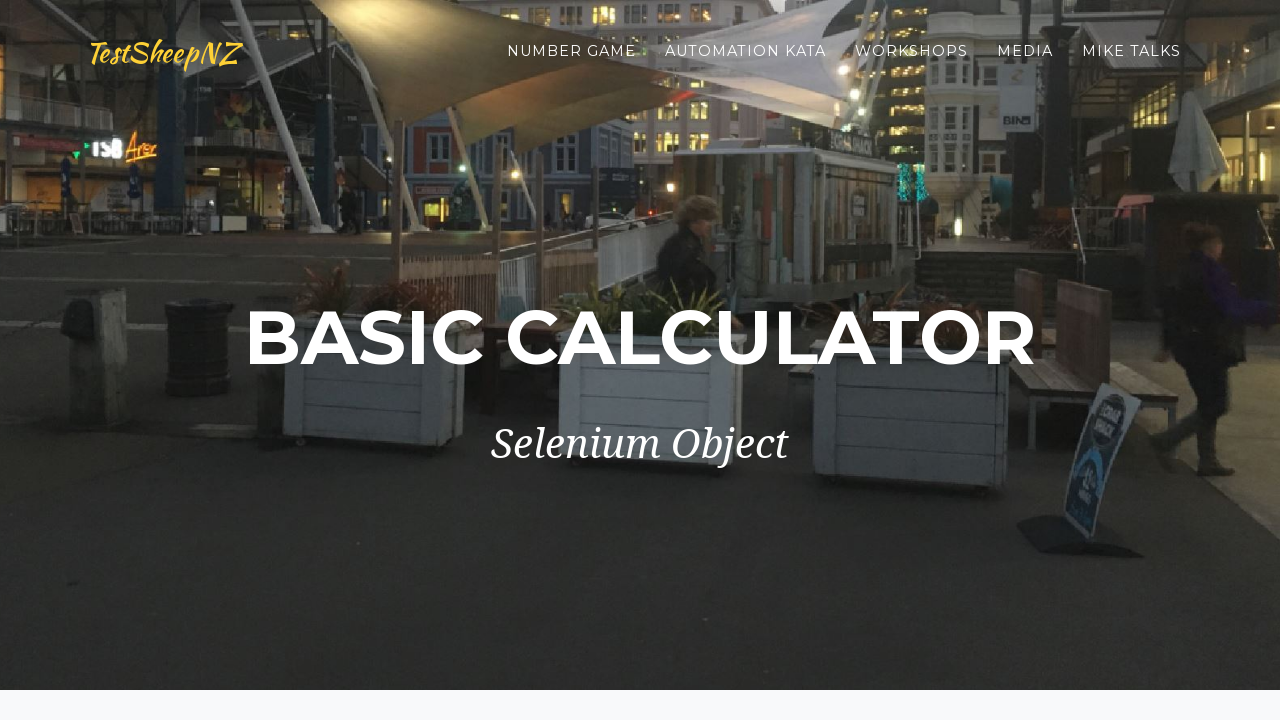

Selected operation at index 0 from dropdown on #selectOperationDropdown
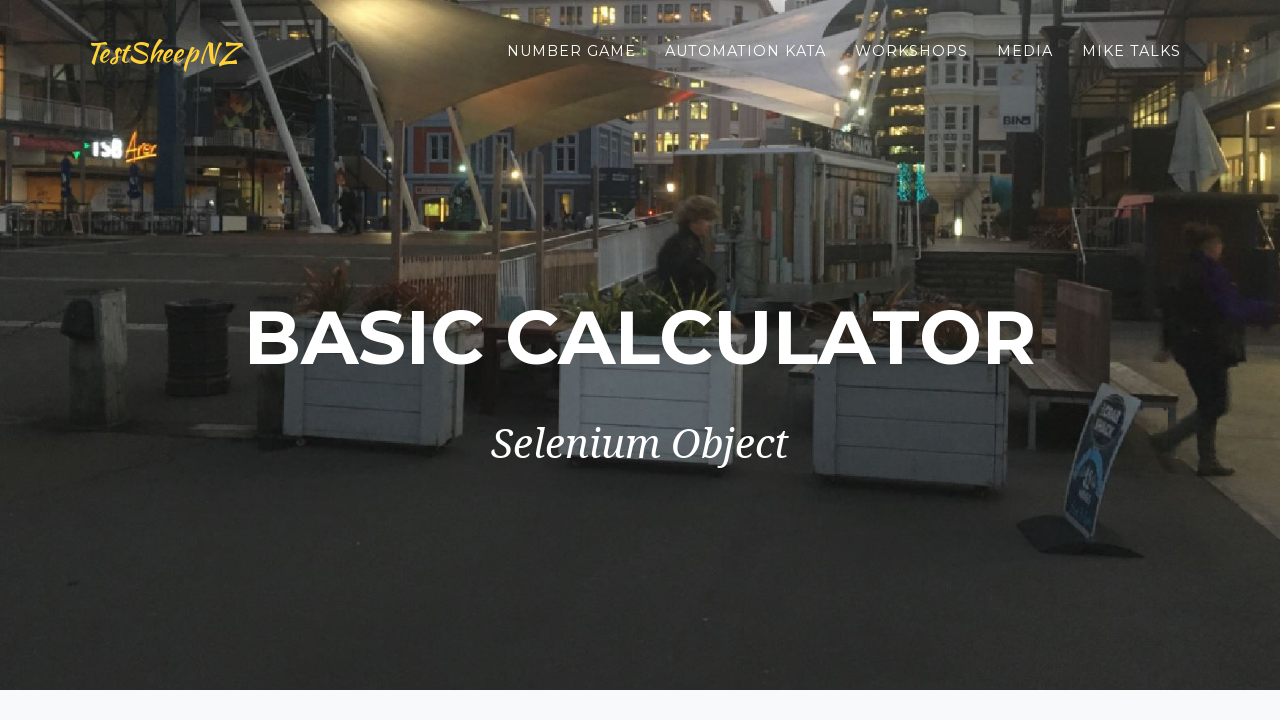

Filled first number field with 23 on #number1Field
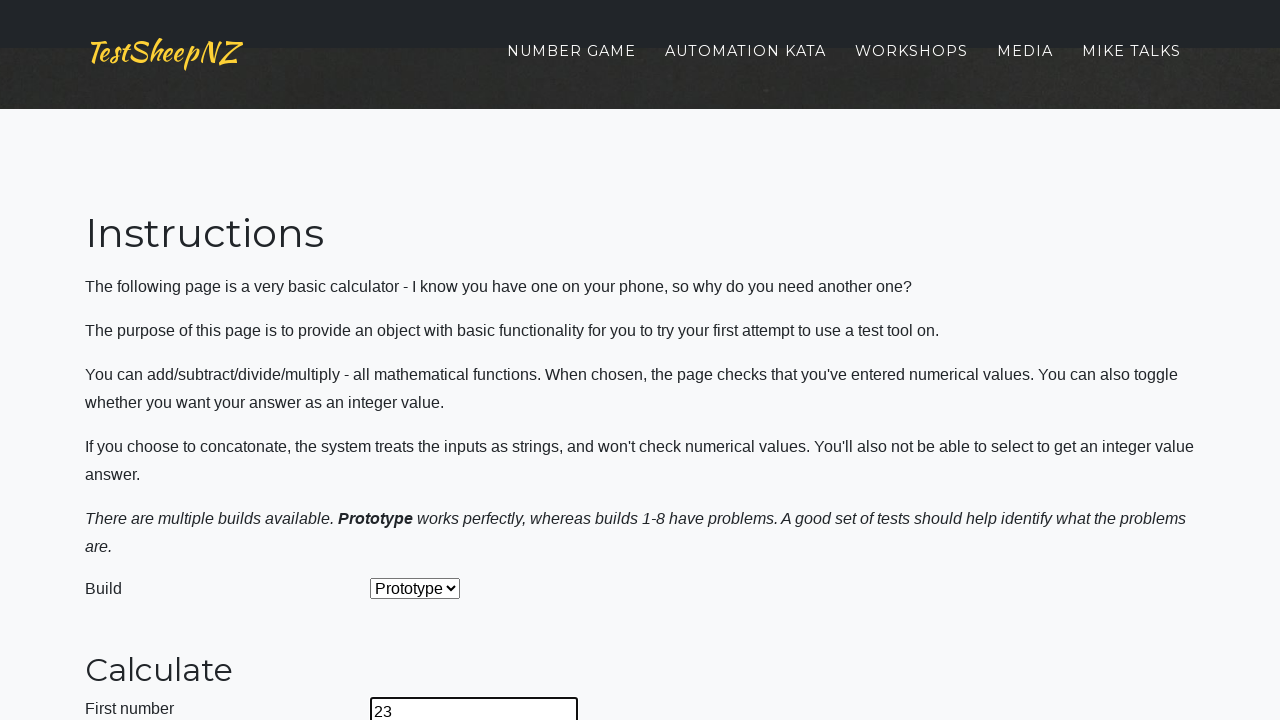

Filled second number field with 15 on #number2Field
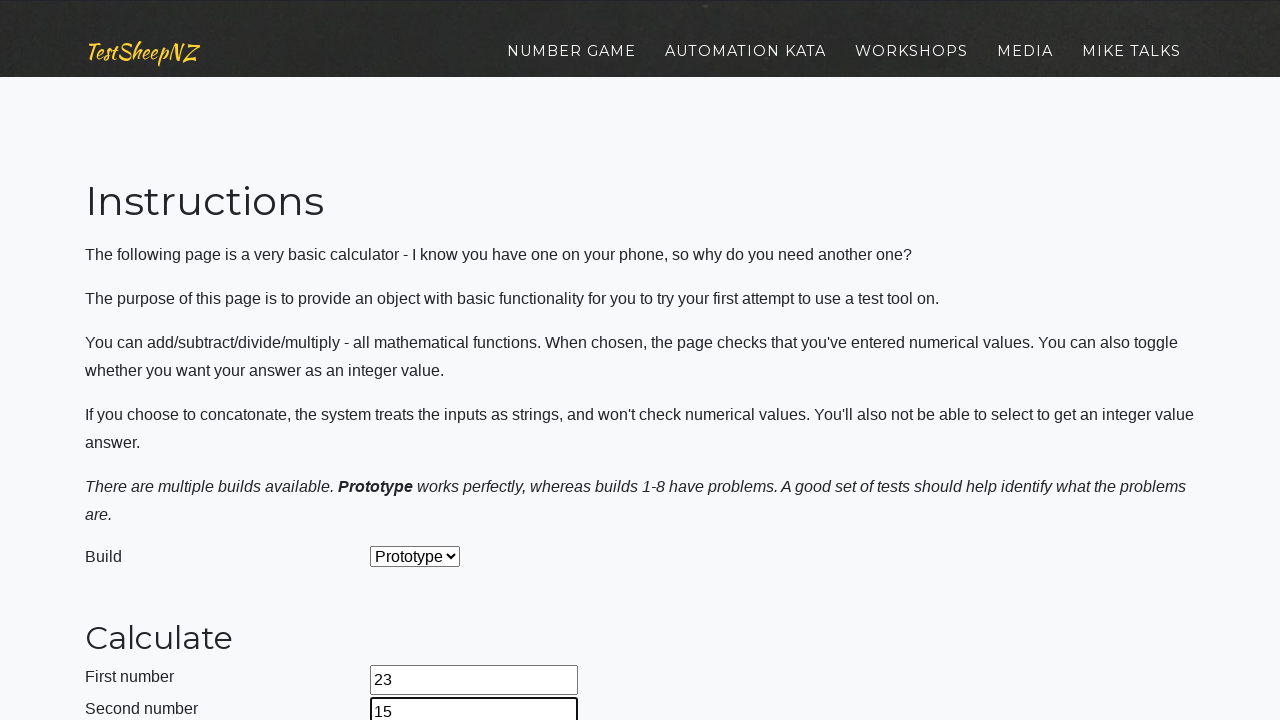

Clicked calculate button for 23 and 15 at (422, 361) on #calculateButton
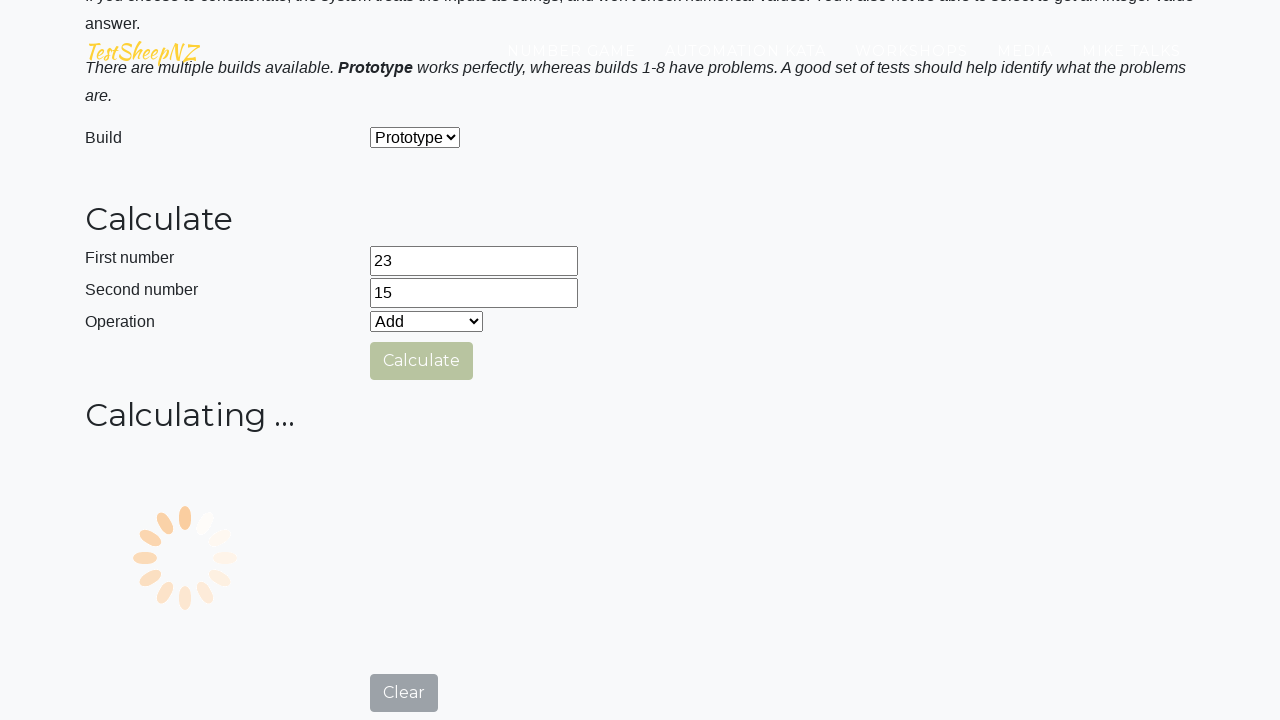

Waited 500ms for calculation to complete
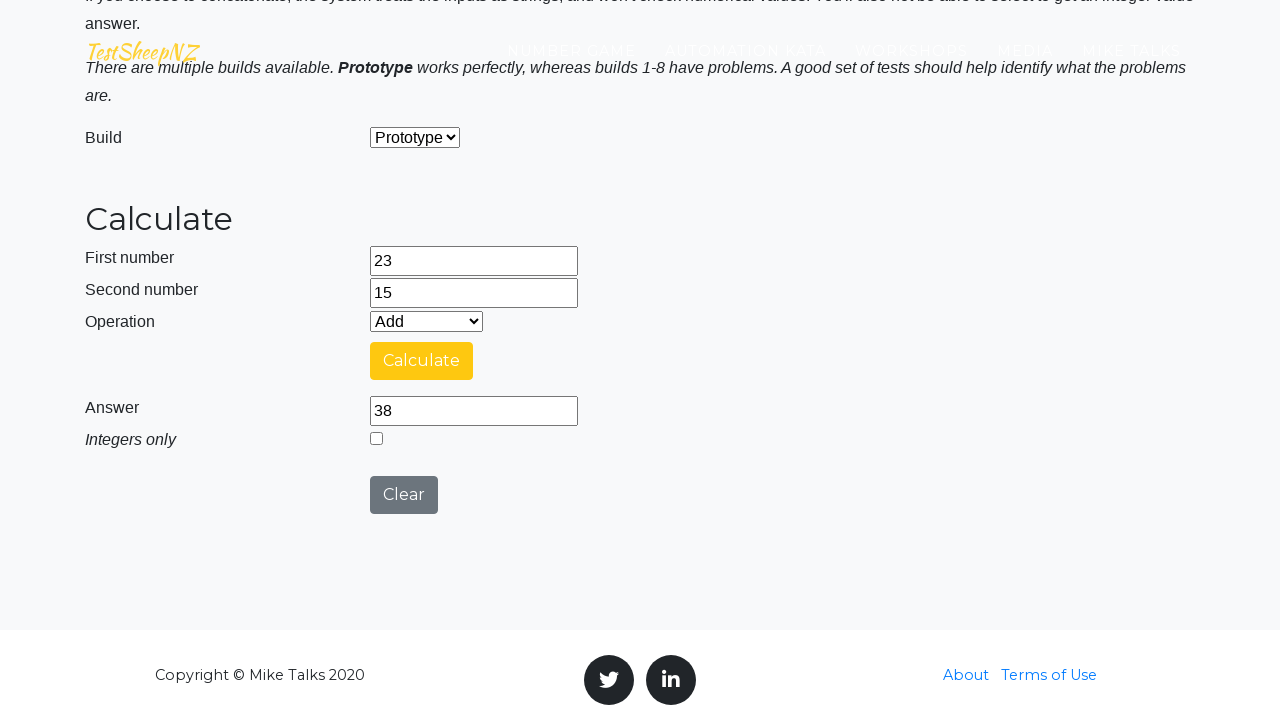

Clicked clear button to reset fields at (404, 495) on #clearButton
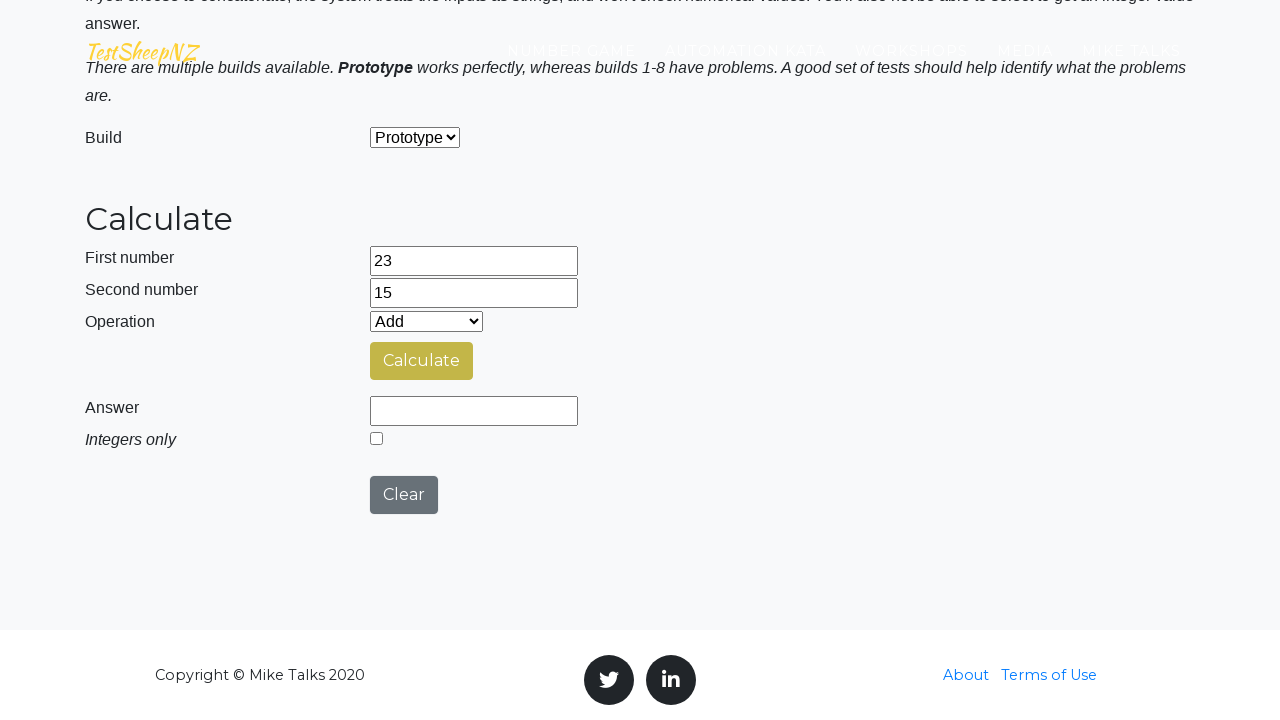

Filled first number field with 94 on #number1Field
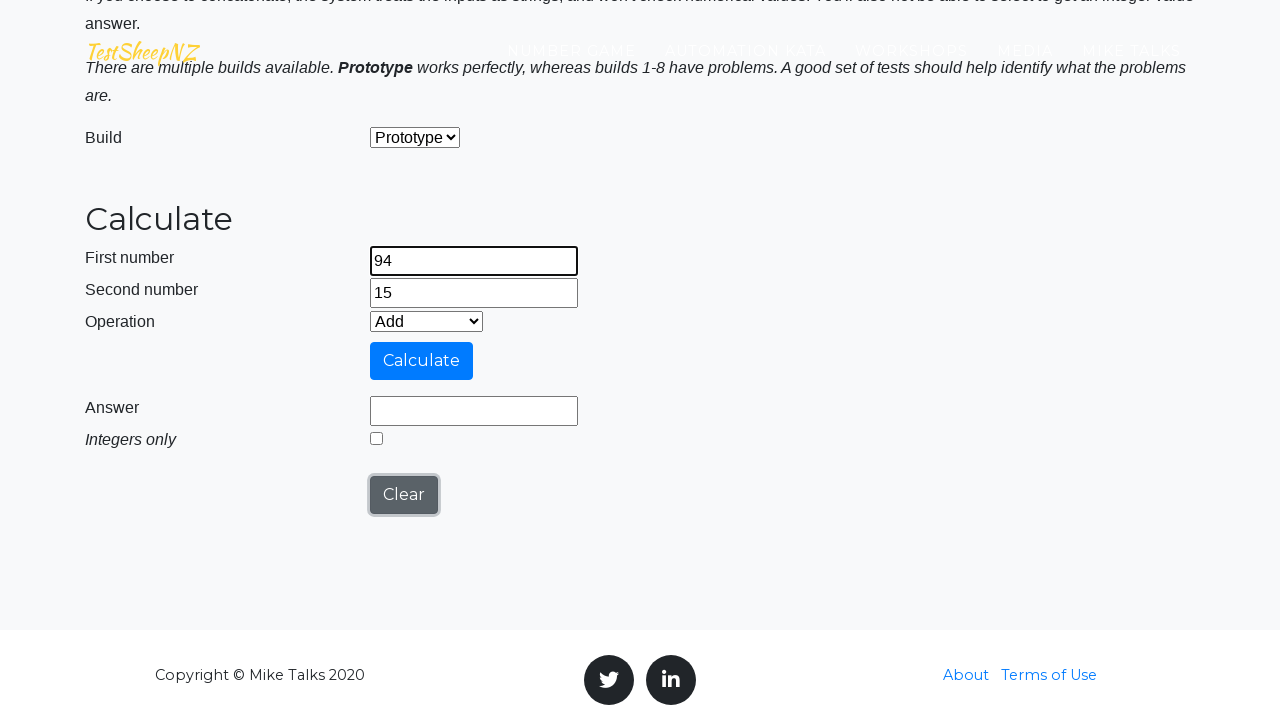

Filled second number field with 26 on #number2Field
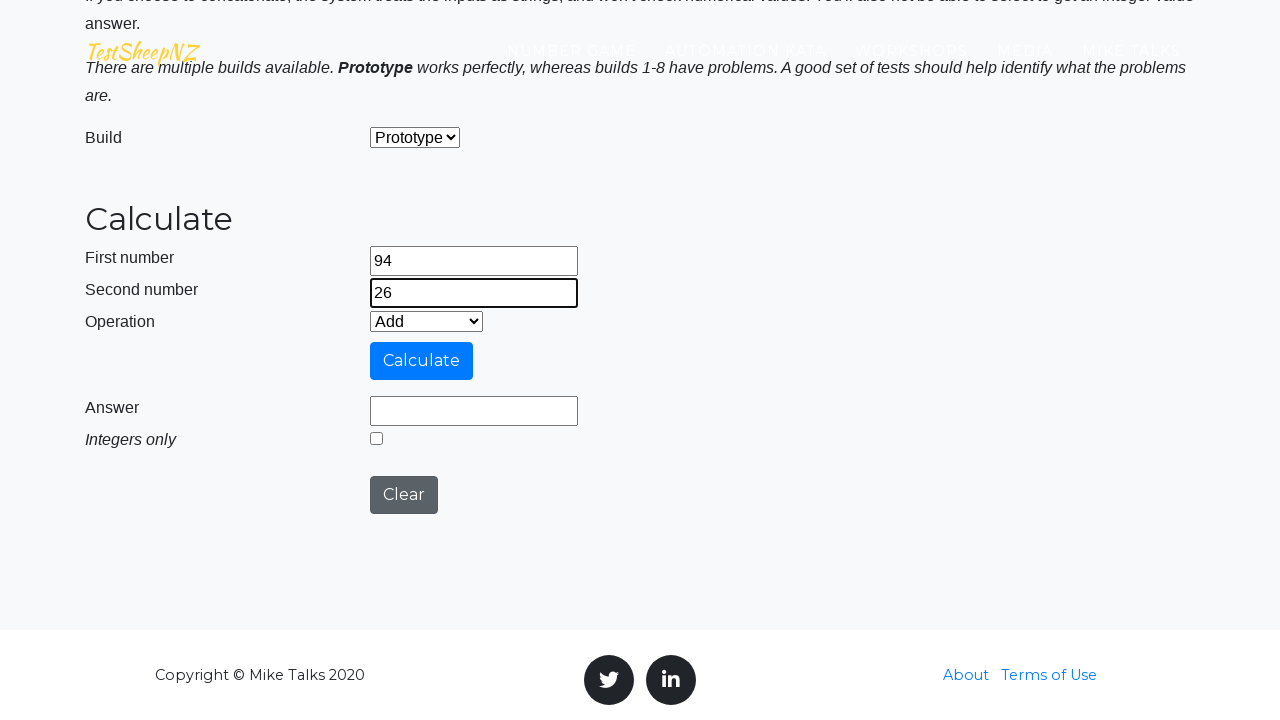

Clicked calculate button for 94 and 26 at (422, 361) on #calculateButton
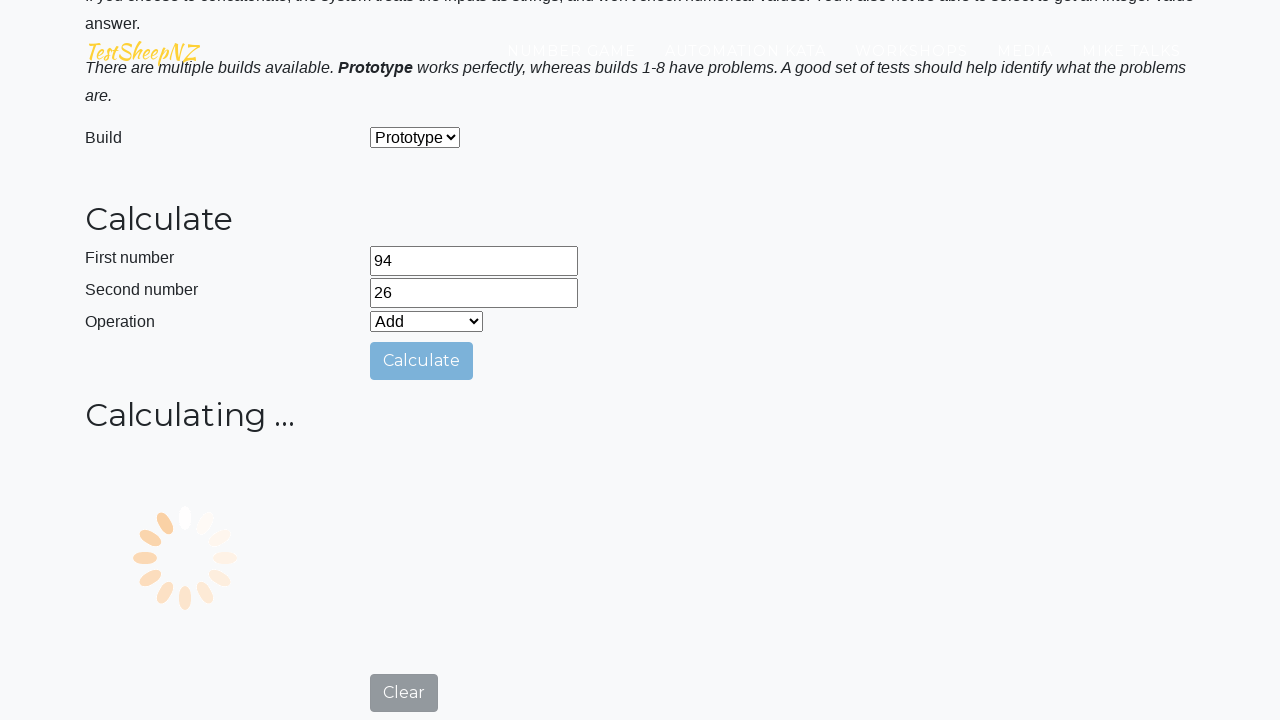

Waited 500ms for calculation to complete
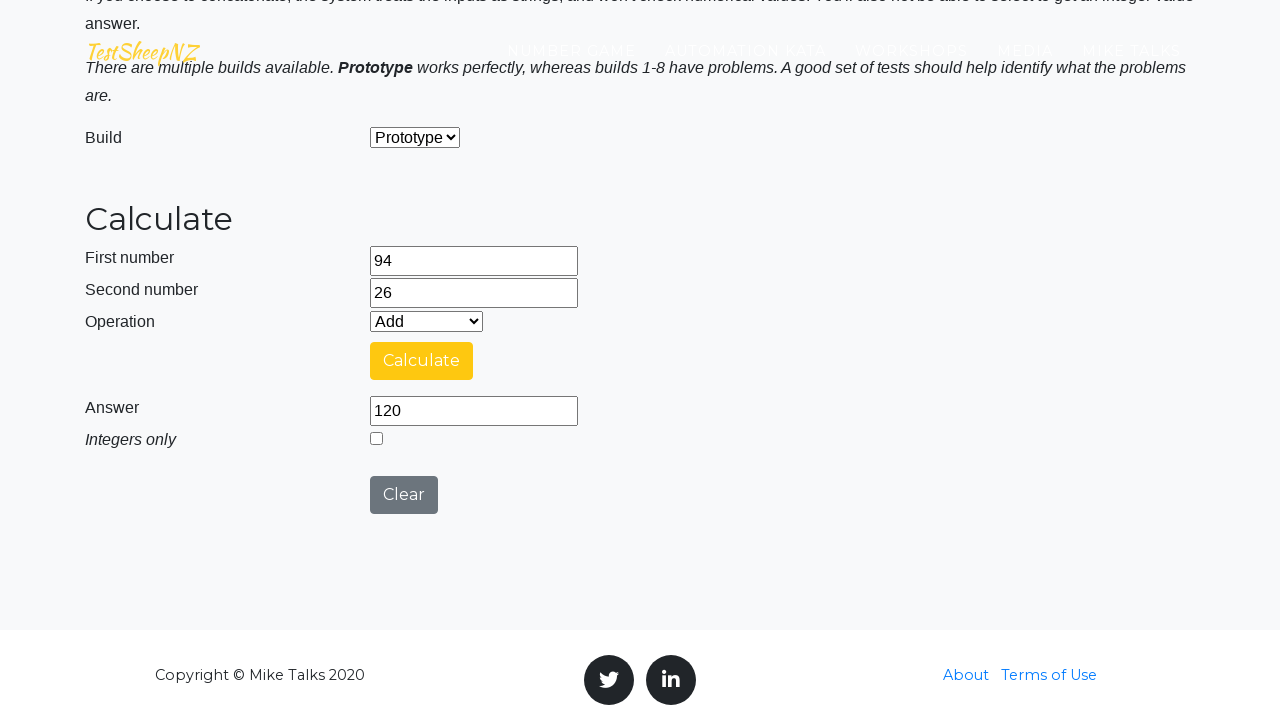

Clicked clear button to reset fields at (404, 495) on #clearButton
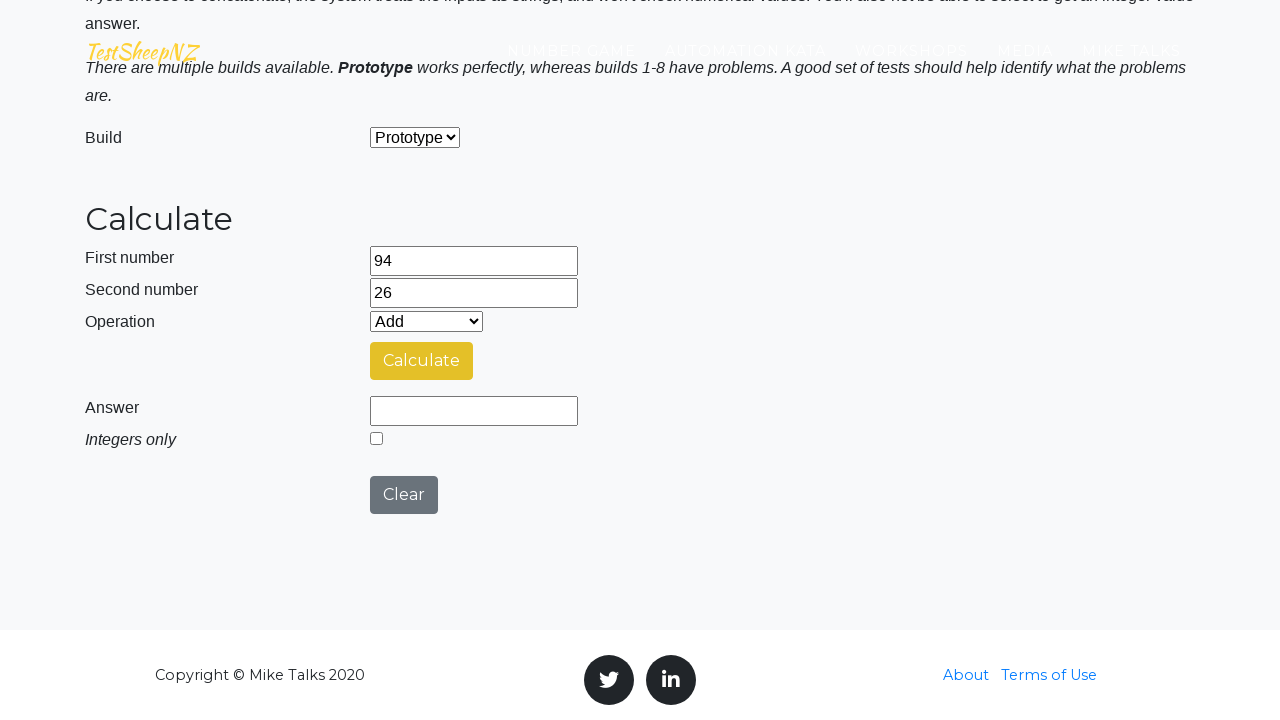

Filled first number field with 98 on #number1Field
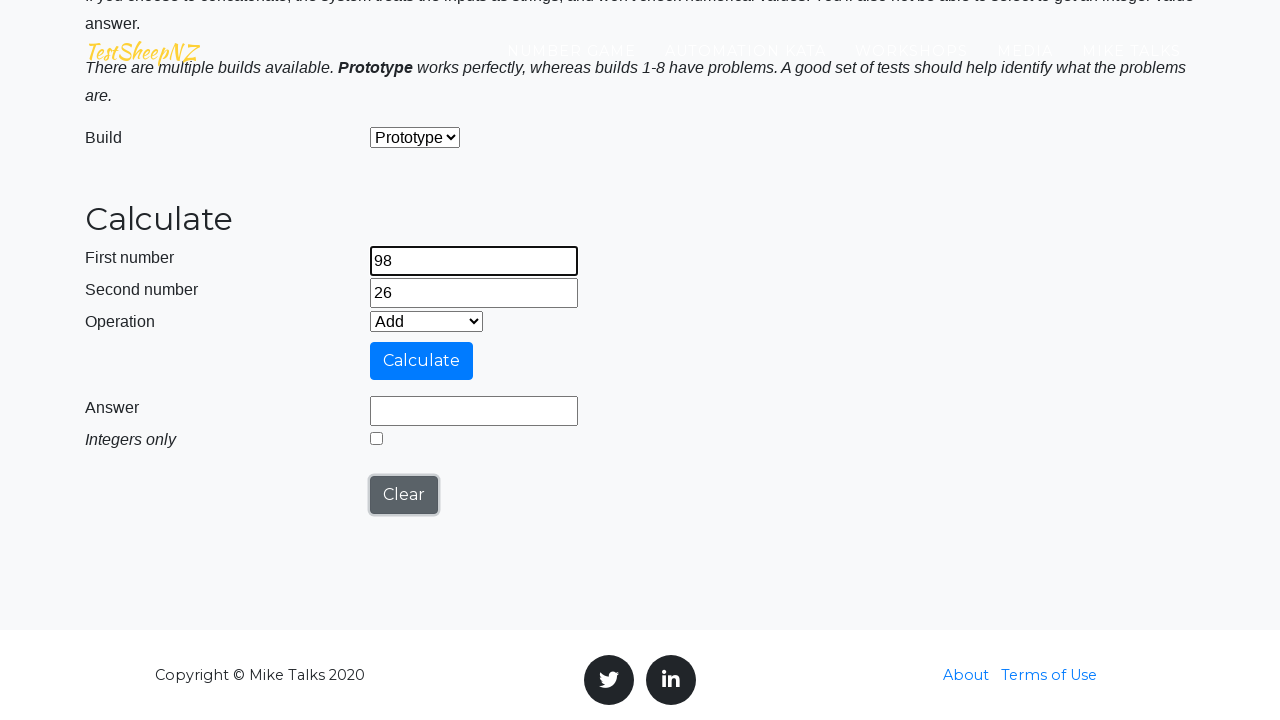

Filled second number field with 0 on #number2Field
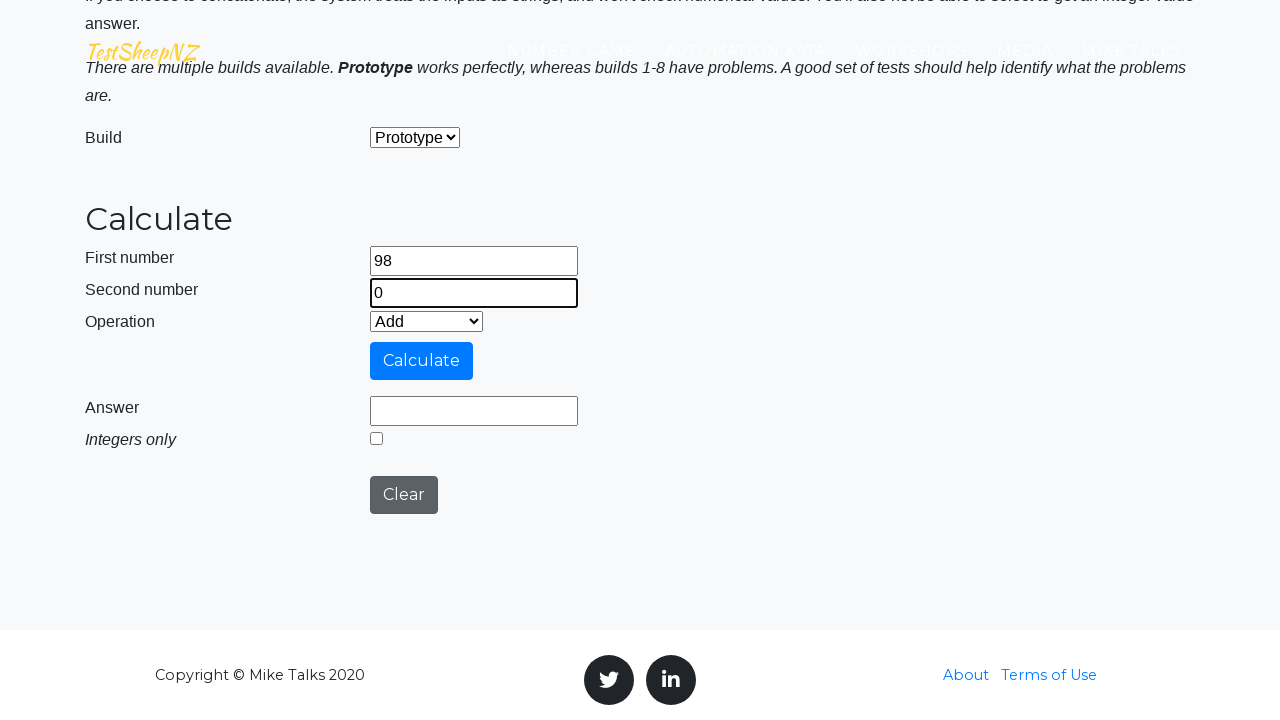

Clicked calculate button for 98 and 0 at (422, 361) on #calculateButton
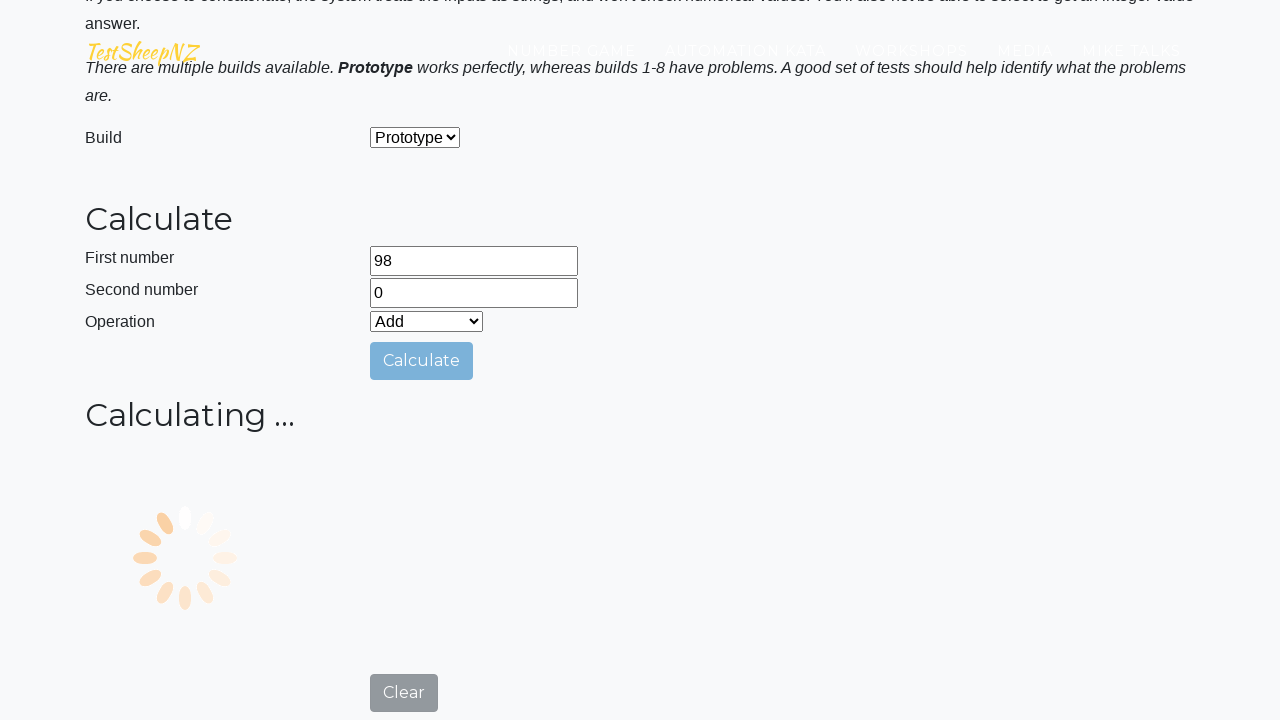

Waited 500ms for calculation to complete
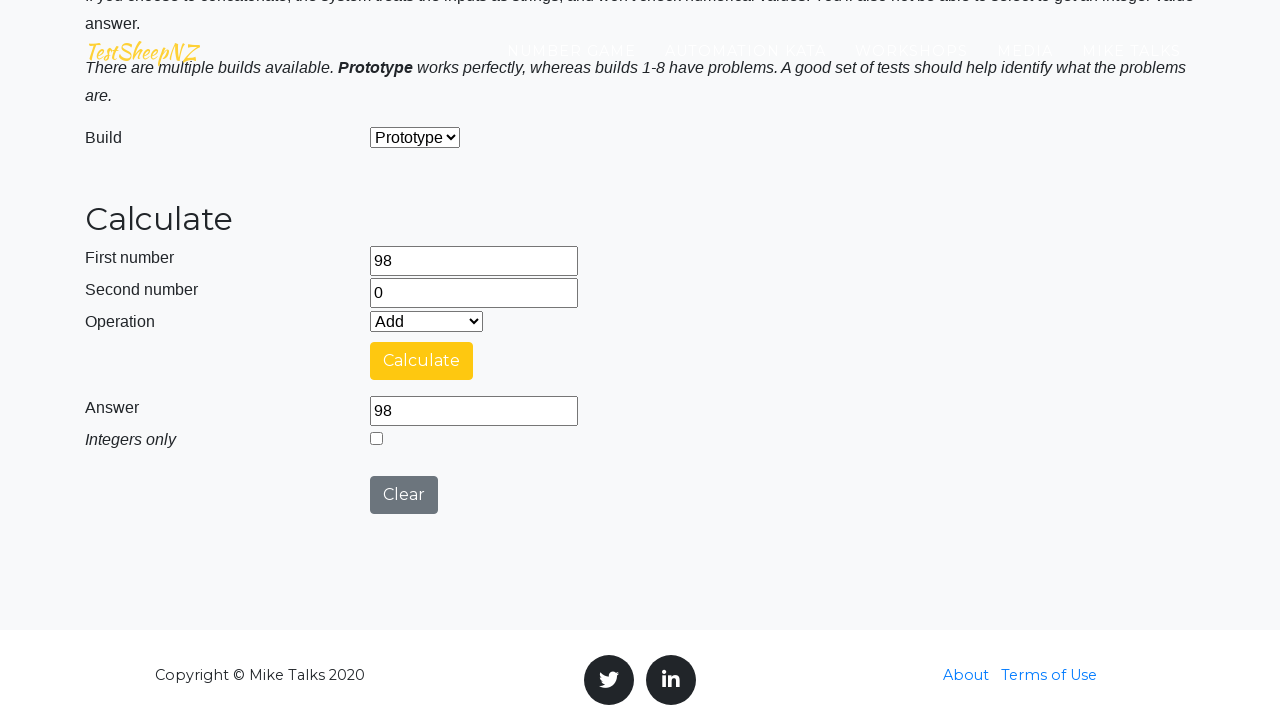

Clicked clear button to reset fields at (404, 495) on #clearButton
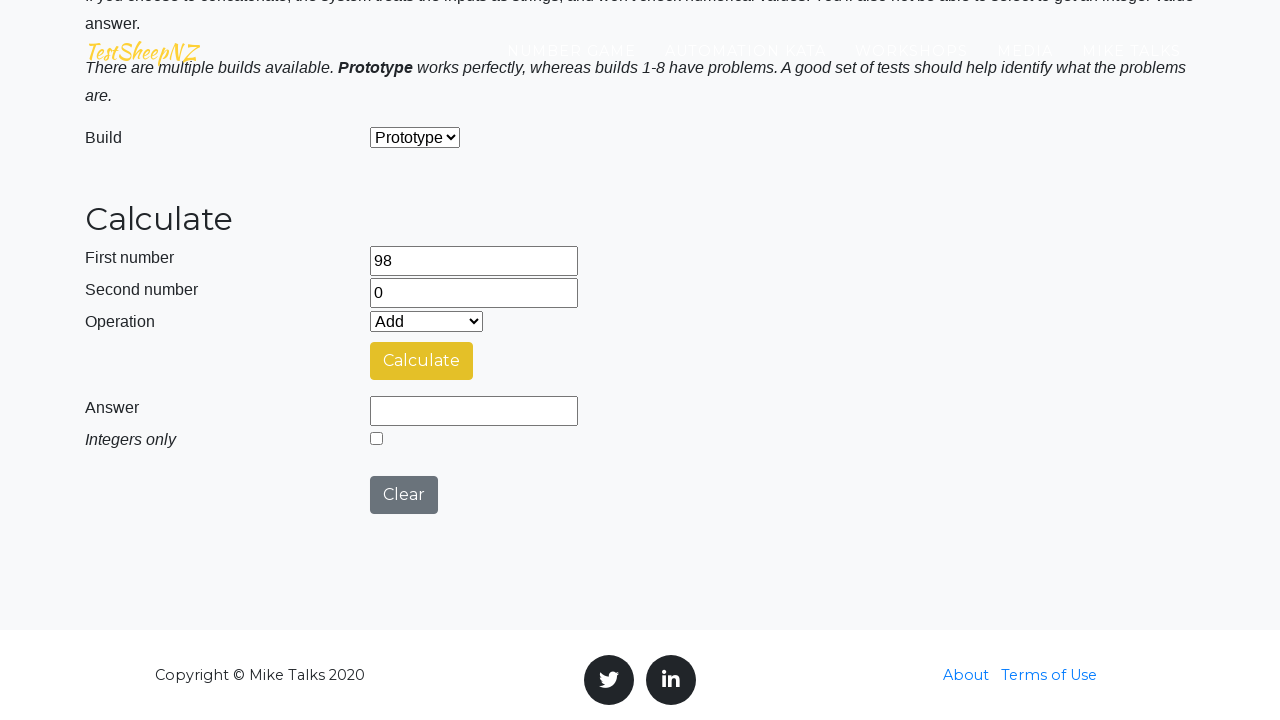

Filled first number field with 48 on #number1Field
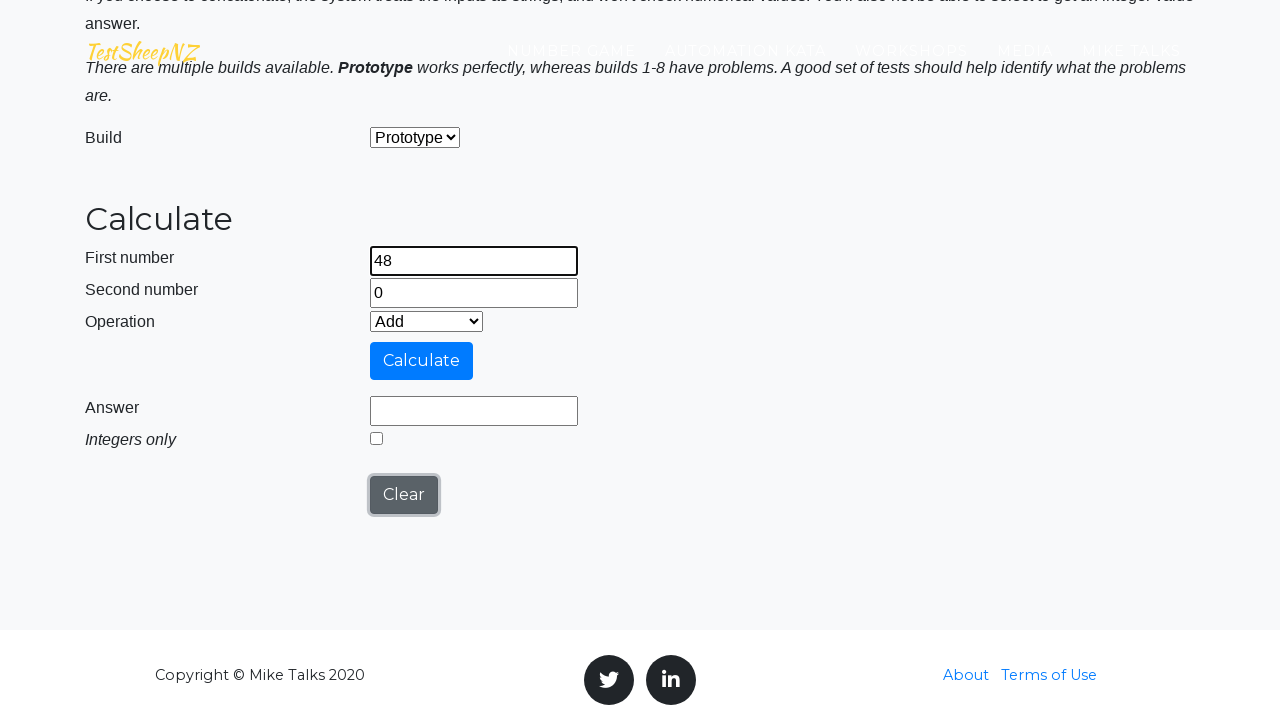

Filled second number field with 86 on #number2Field
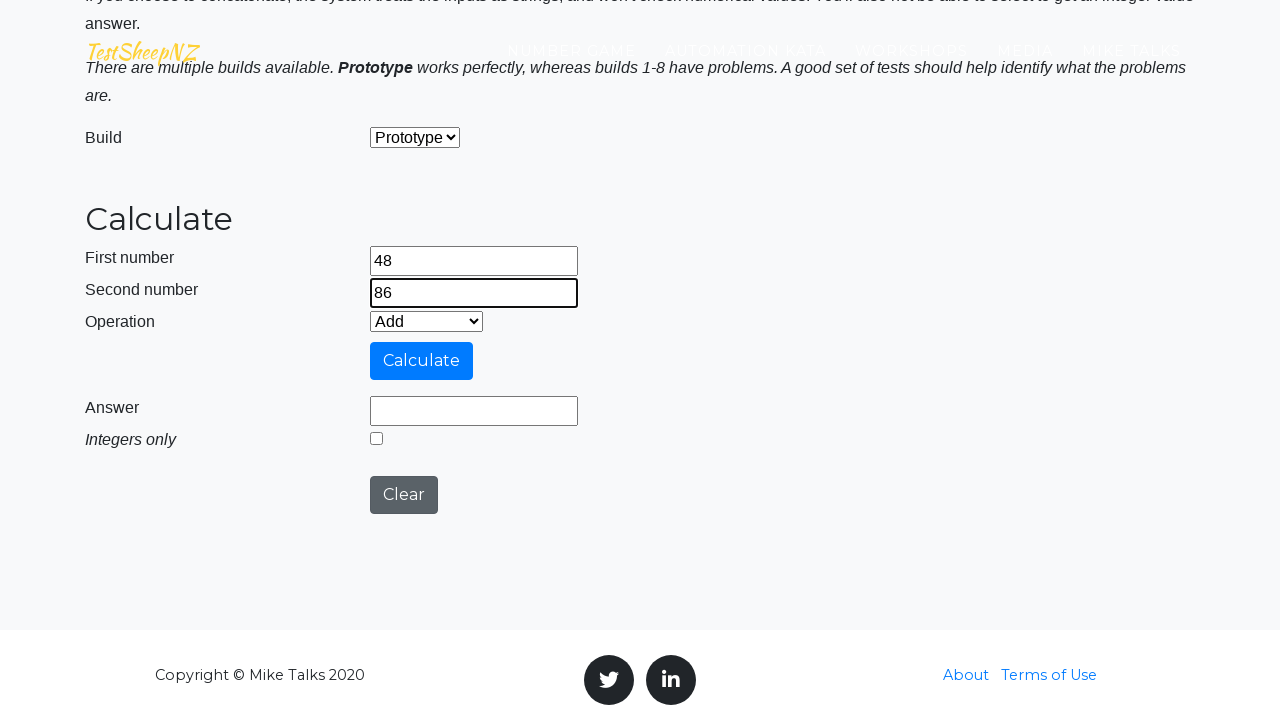

Clicked calculate button for 48 and 86 at (422, 361) on #calculateButton
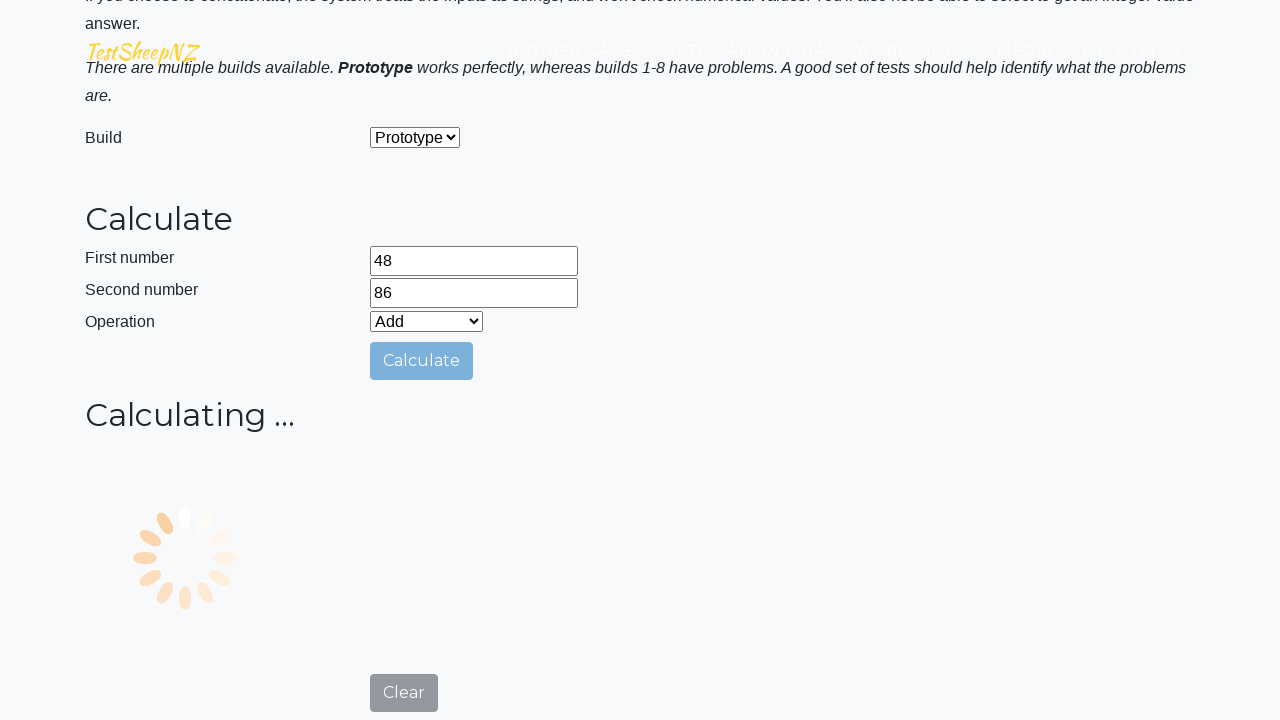

Waited 500ms for calculation to complete
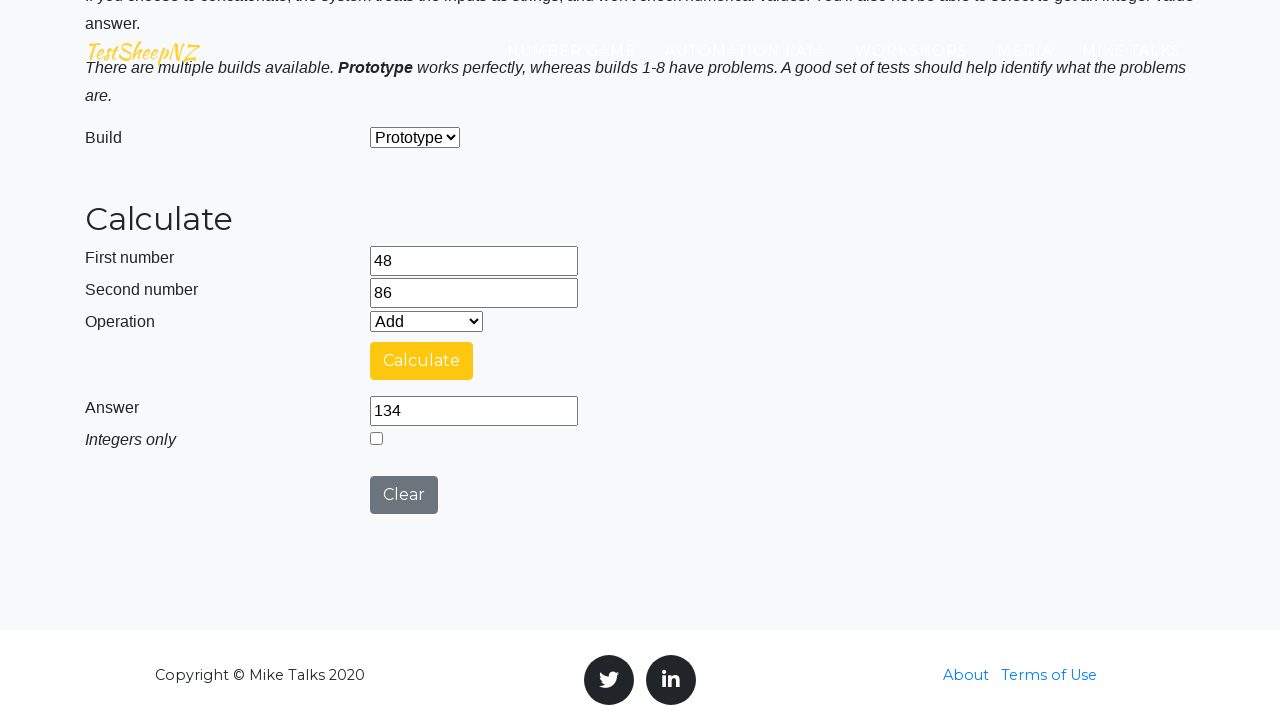

Clicked clear button to reset fields at (404, 495) on #clearButton
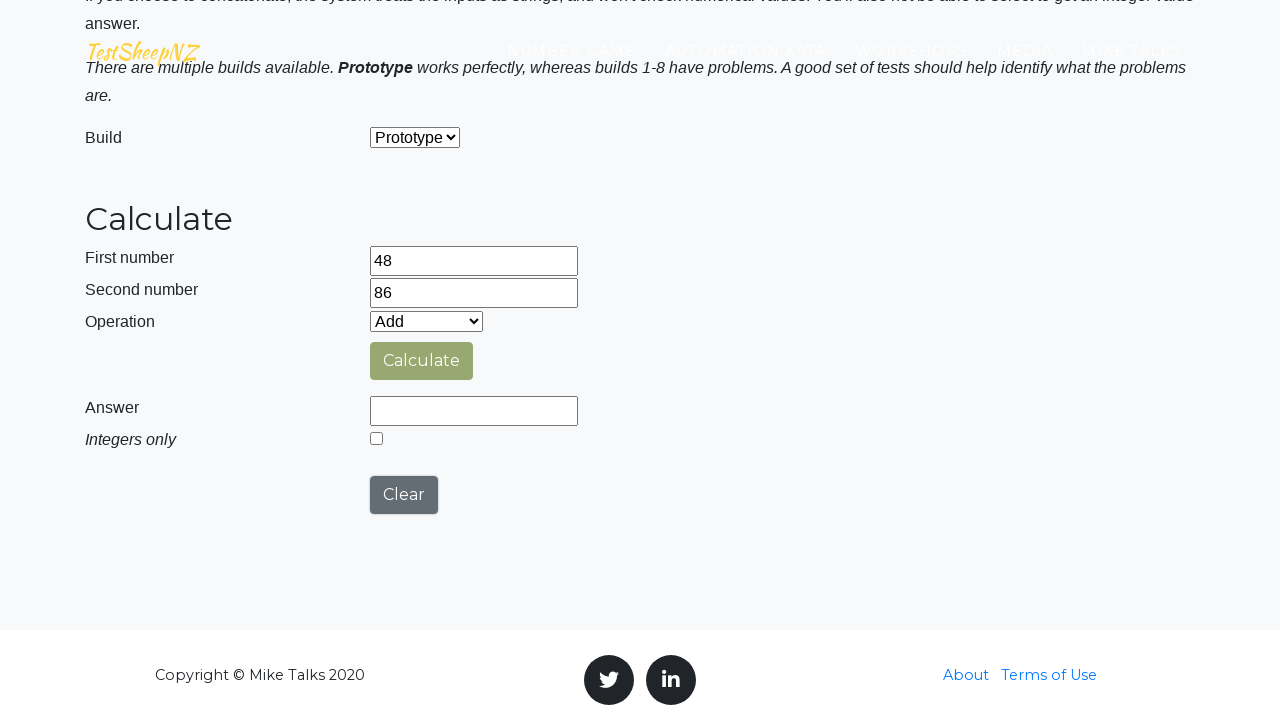

Selected operation at index 1 from dropdown on #selectOperationDropdown
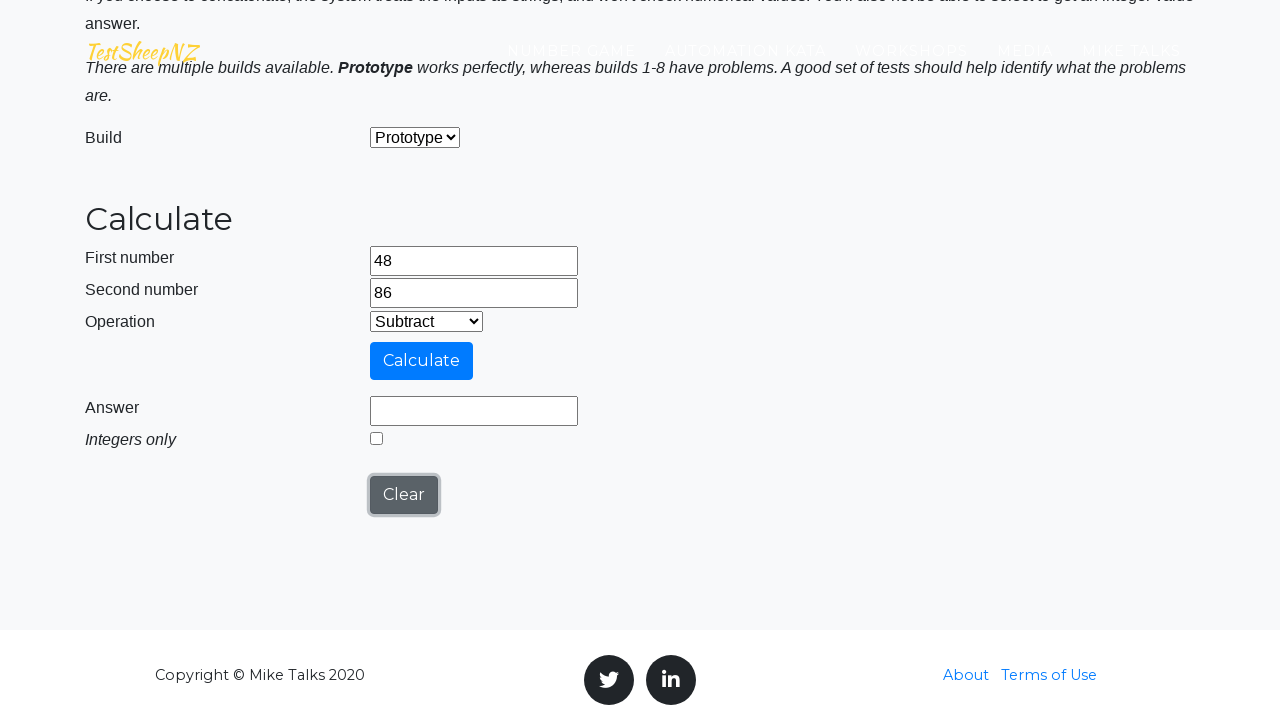

Filled first number field with 64 on #number1Field
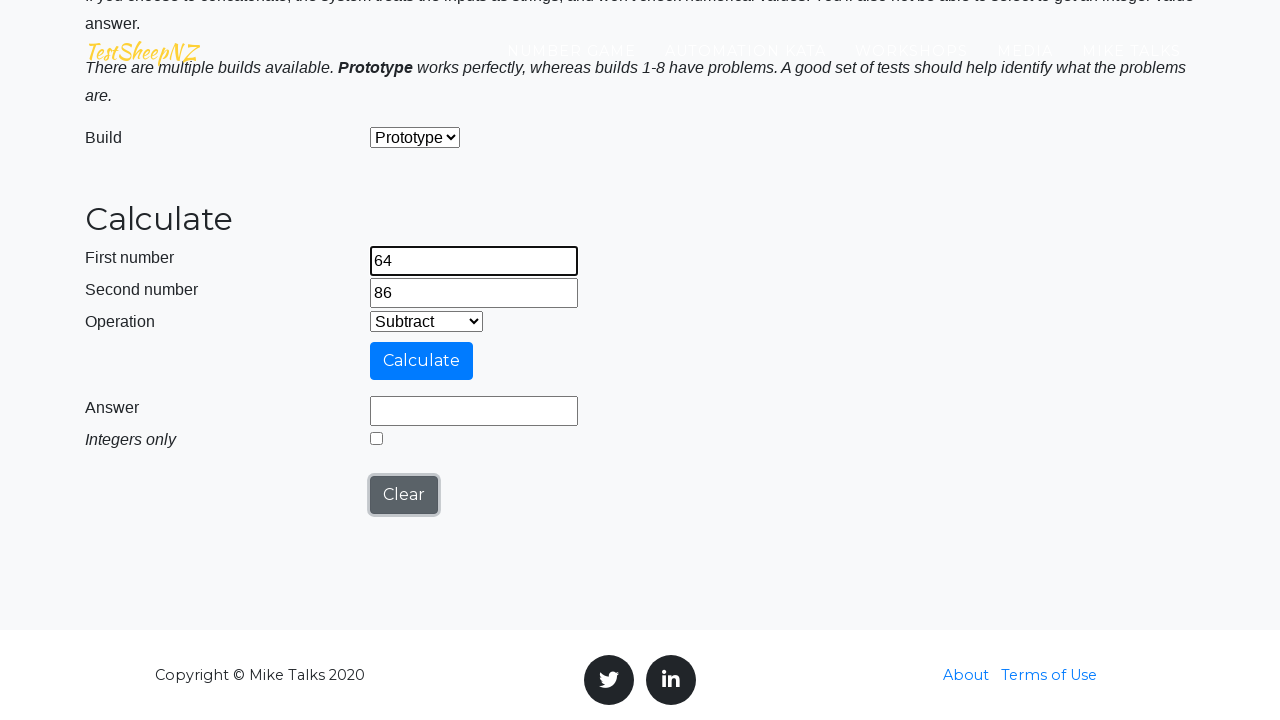

Filled second number field with 73 on #number2Field
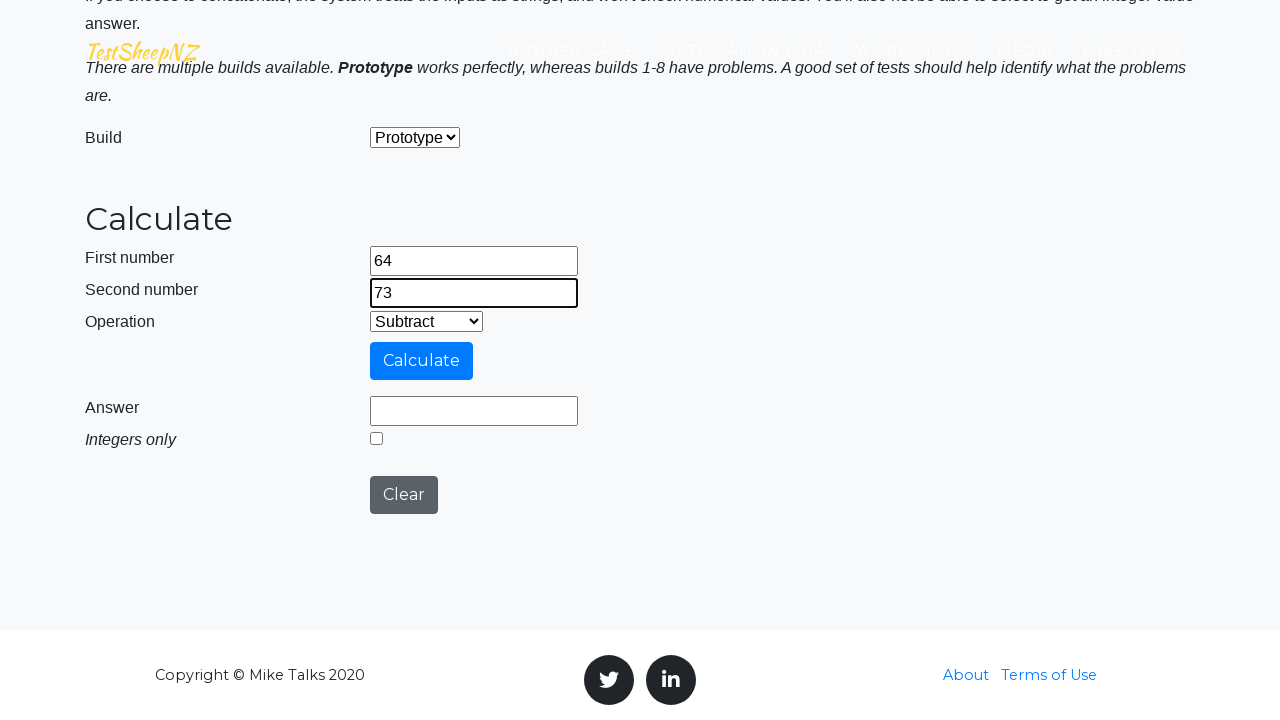

Clicked calculate button for 64 and 73 at (422, 361) on #calculateButton
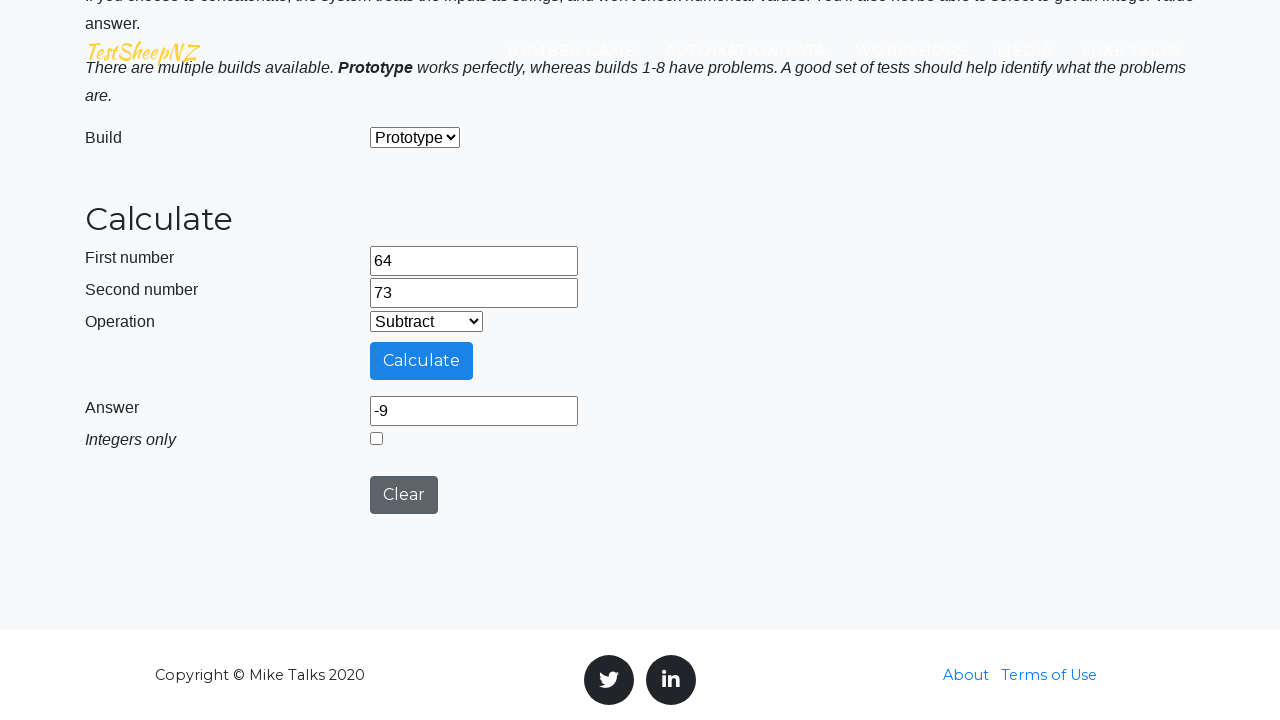

Waited 500ms for calculation to complete
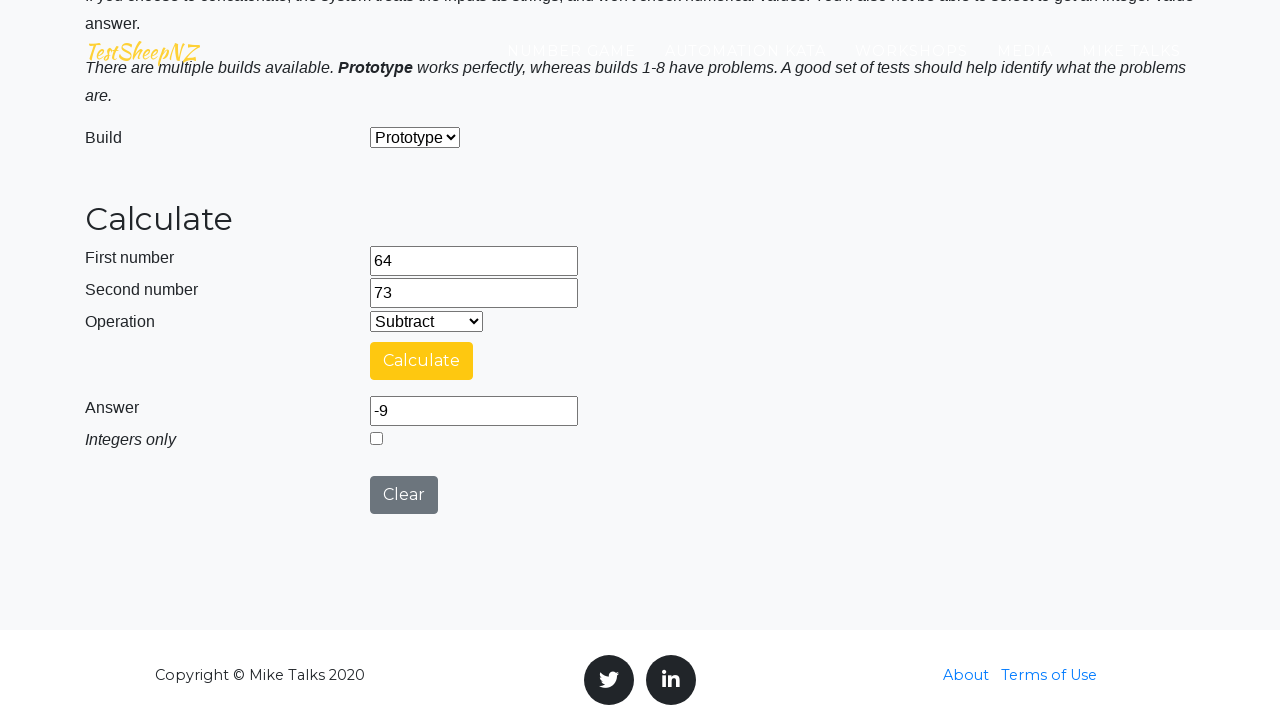

Clicked clear button to reset fields at (404, 495) on #clearButton
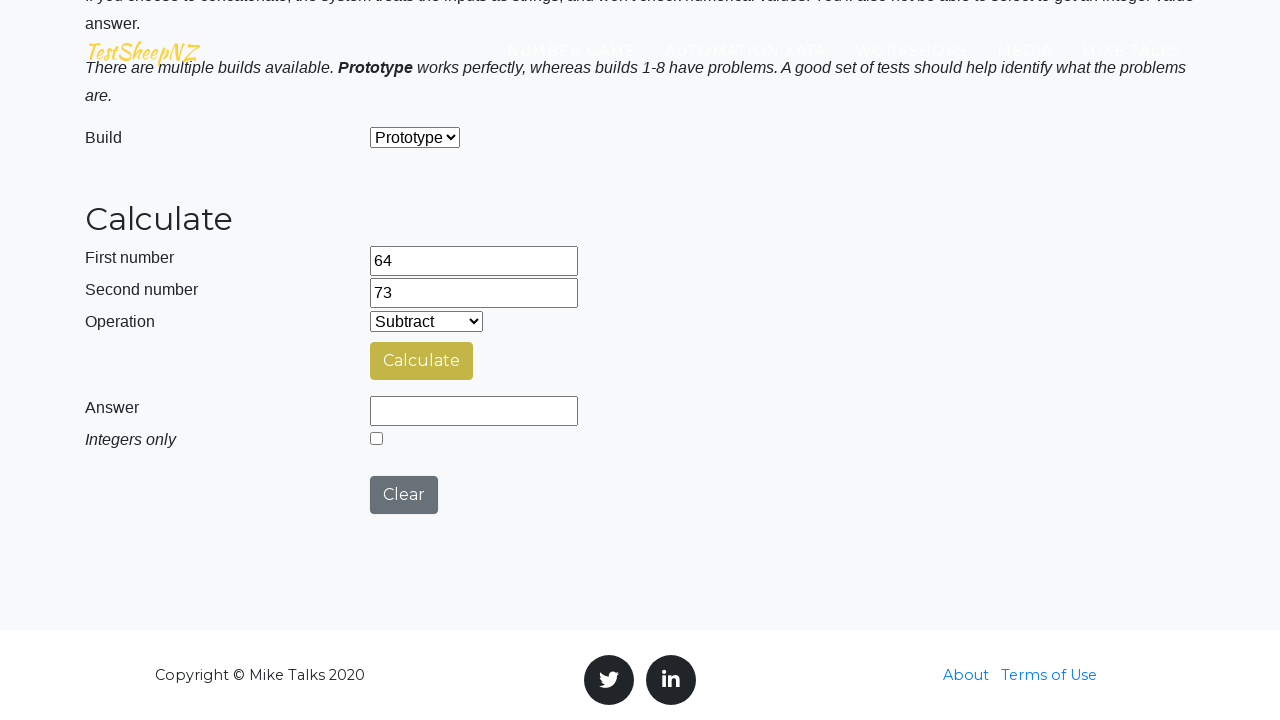

Filled first number field with 70 on #number1Field
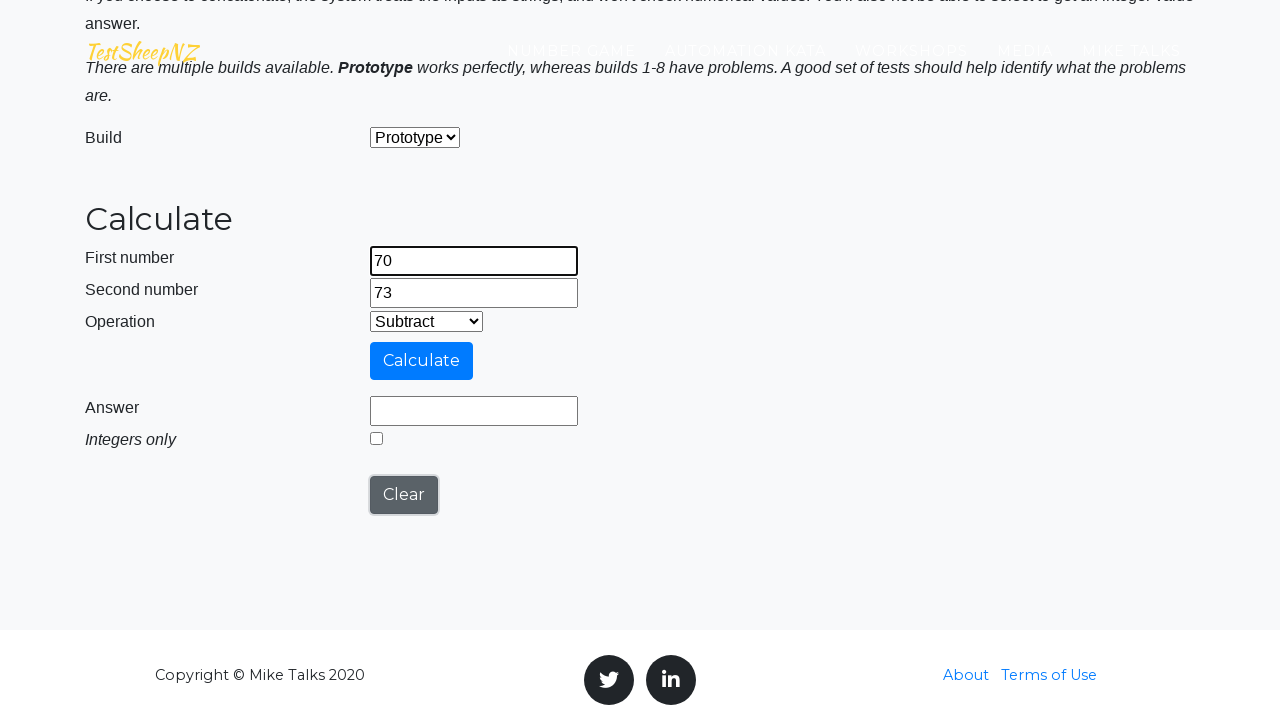

Filled second number field with 24 on #number2Field
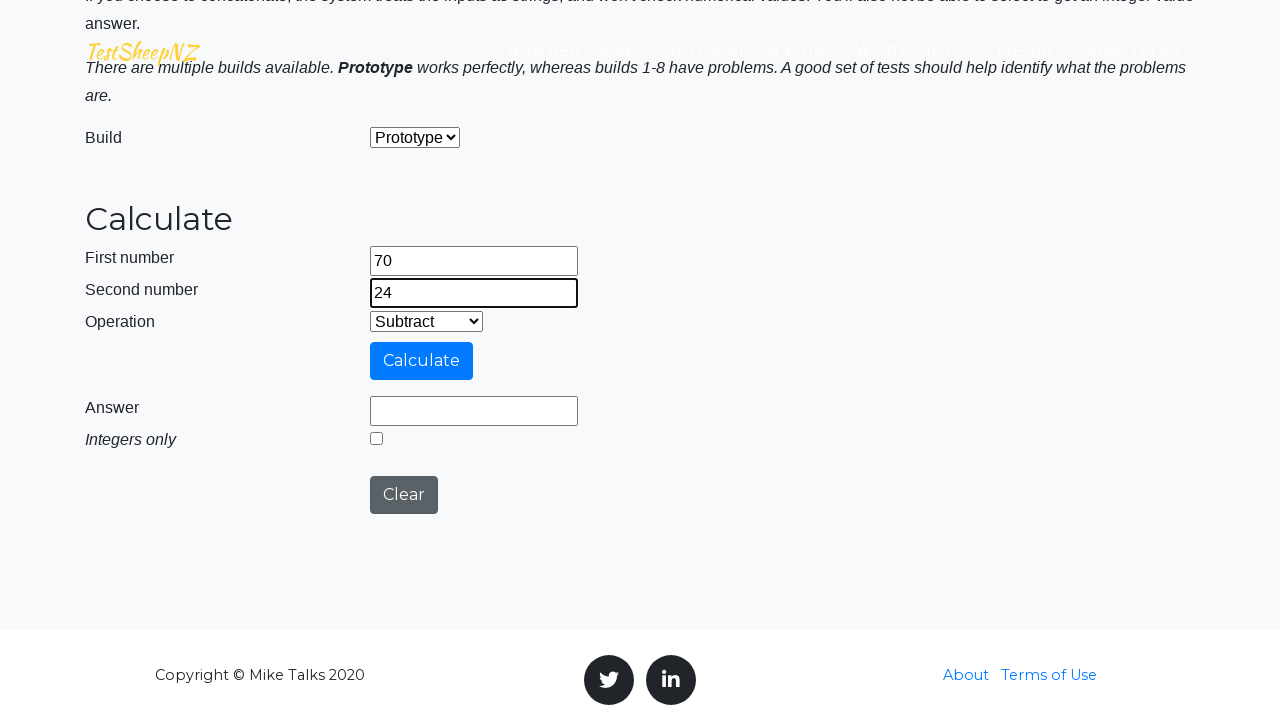

Clicked calculate button for 70 and 24 at (422, 361) on #calculateButton
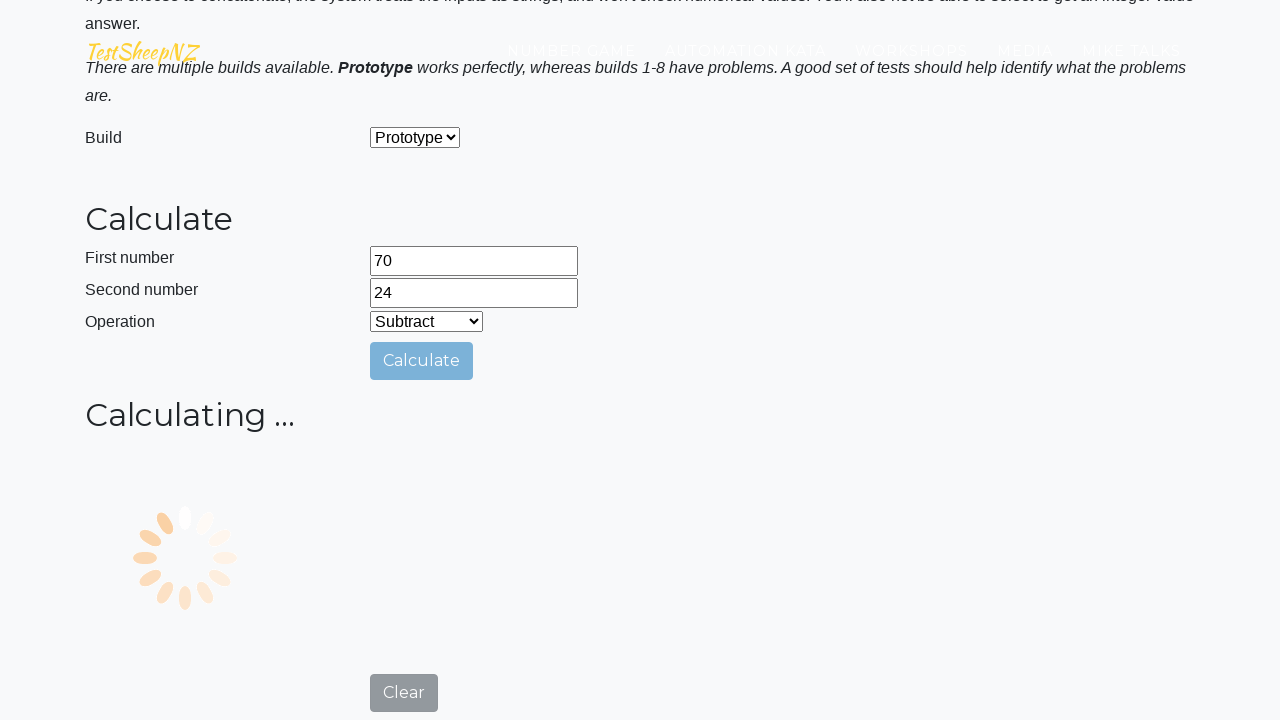

Waited 500ms for calculation to complete
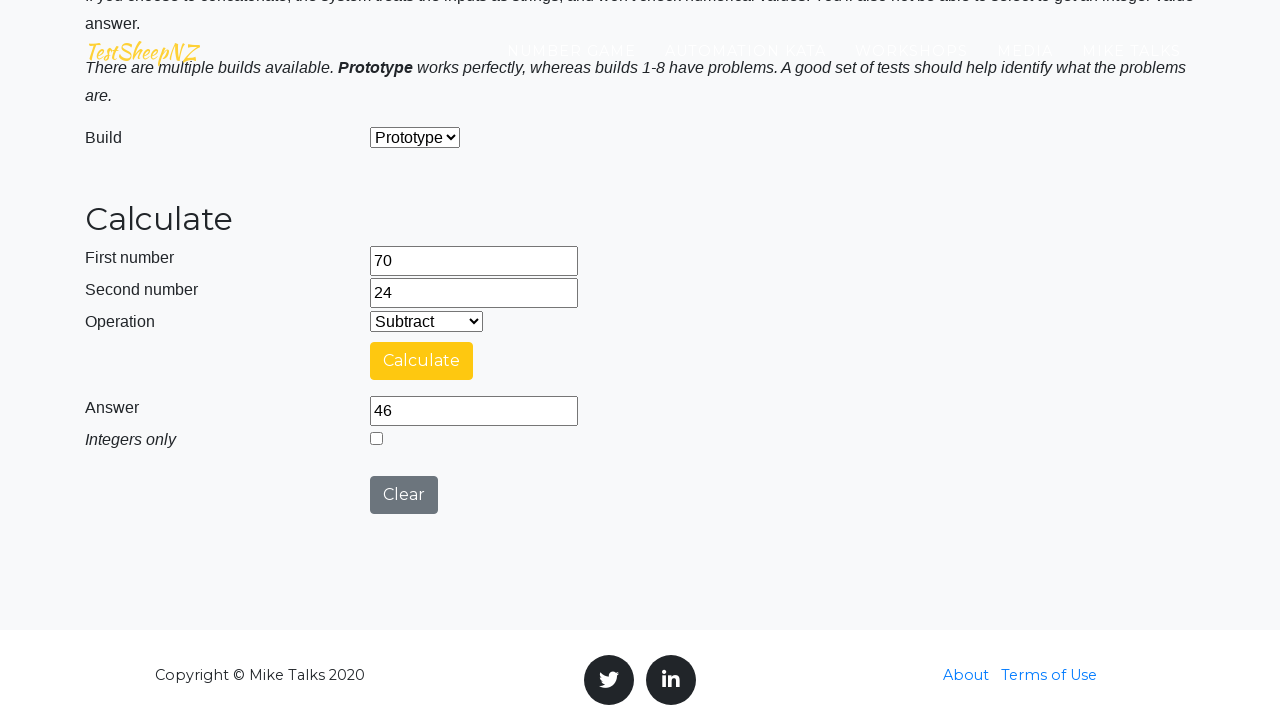

Clicked clear button to reset fields at (404, 495) on #clearButton
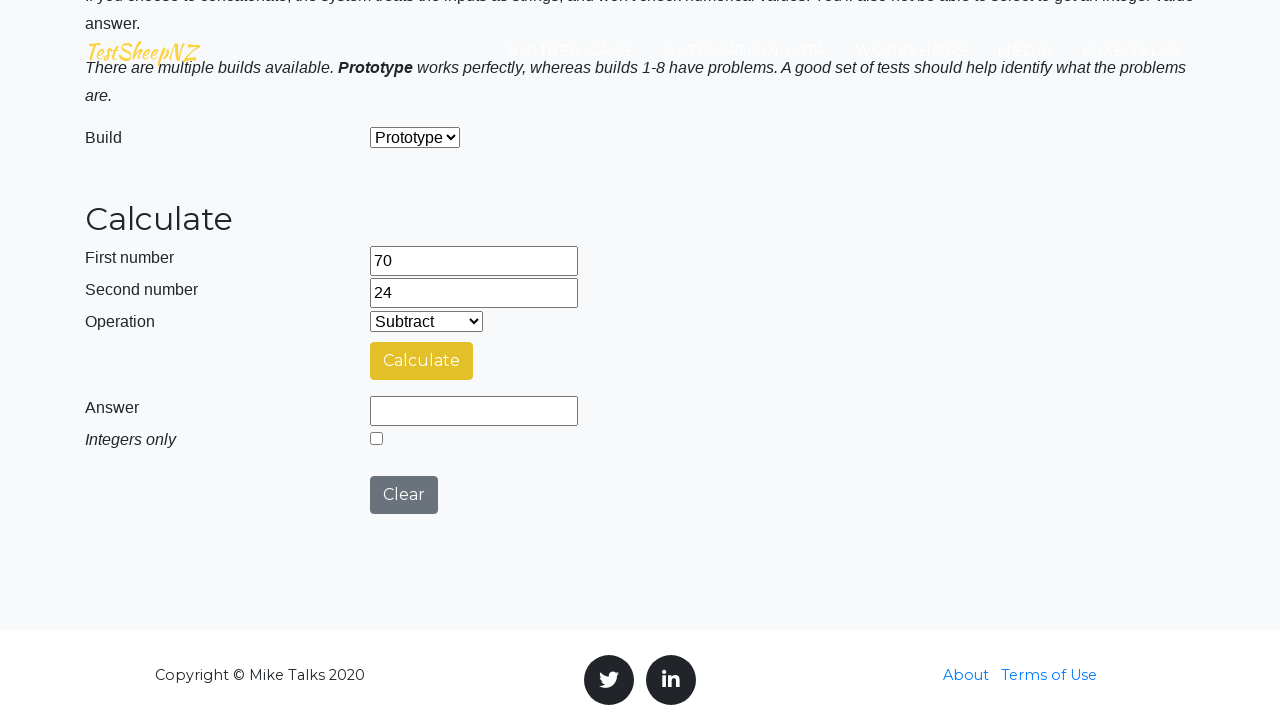

Filled first number field with 86 on #number1Field
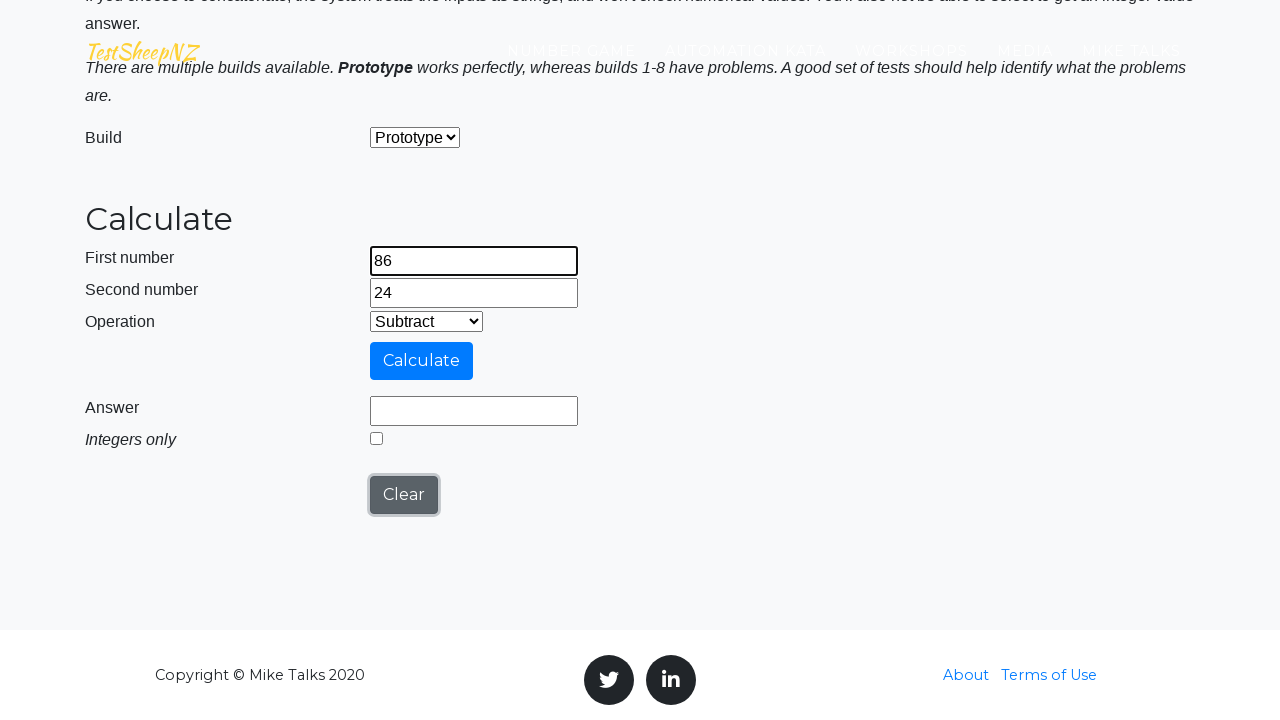

Filled second number field with 78 on #number2Field
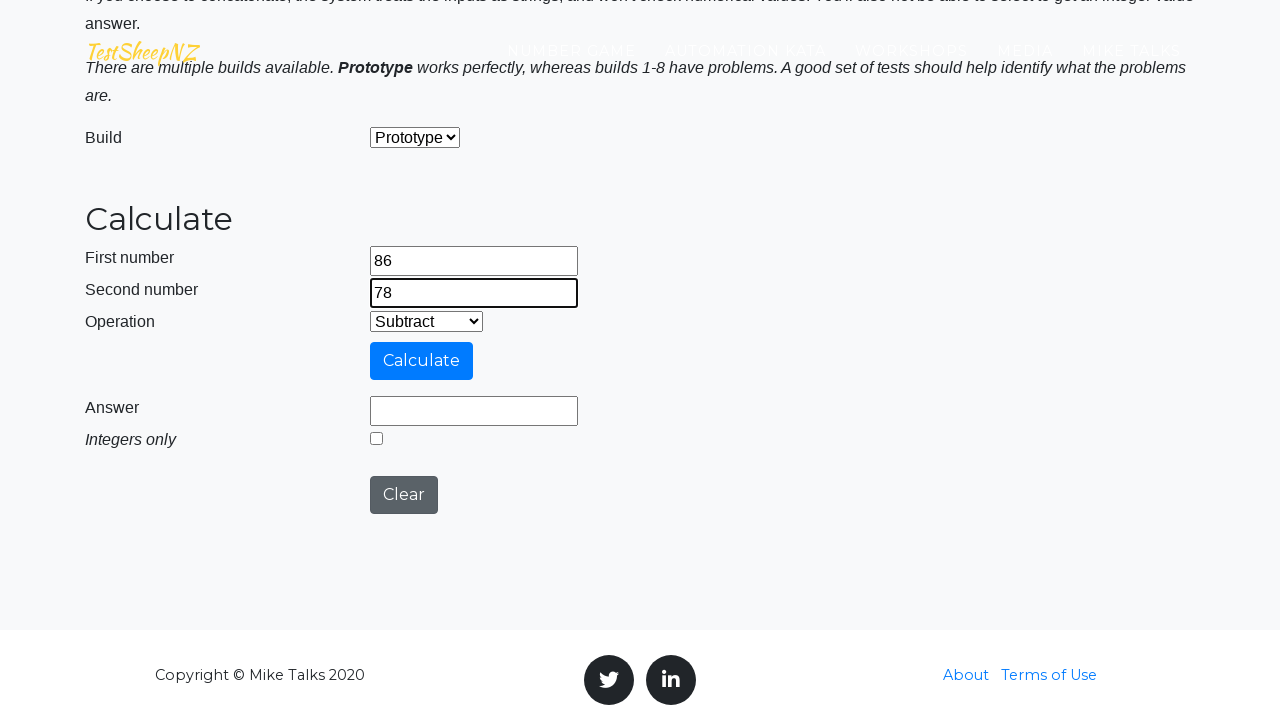

Clicked calculate button for 86 and 78 at (422, 361) on #calculateButton
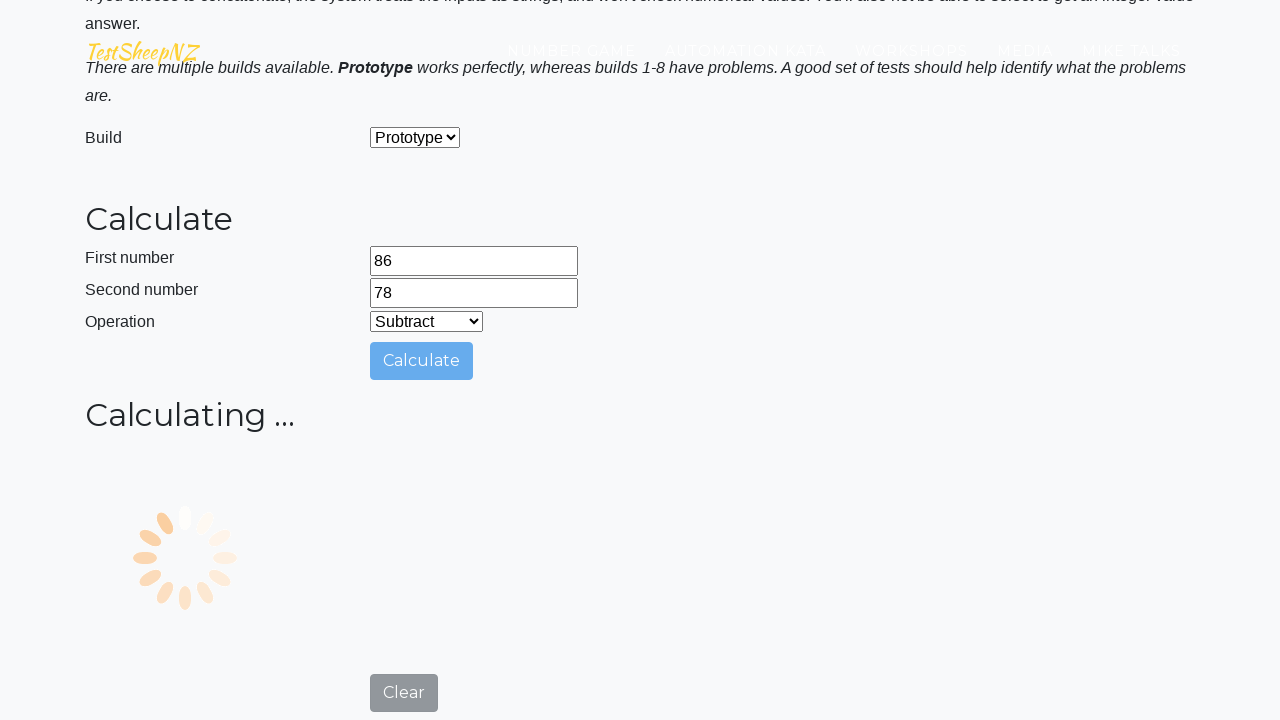

Waited 500ms for calculation to complete
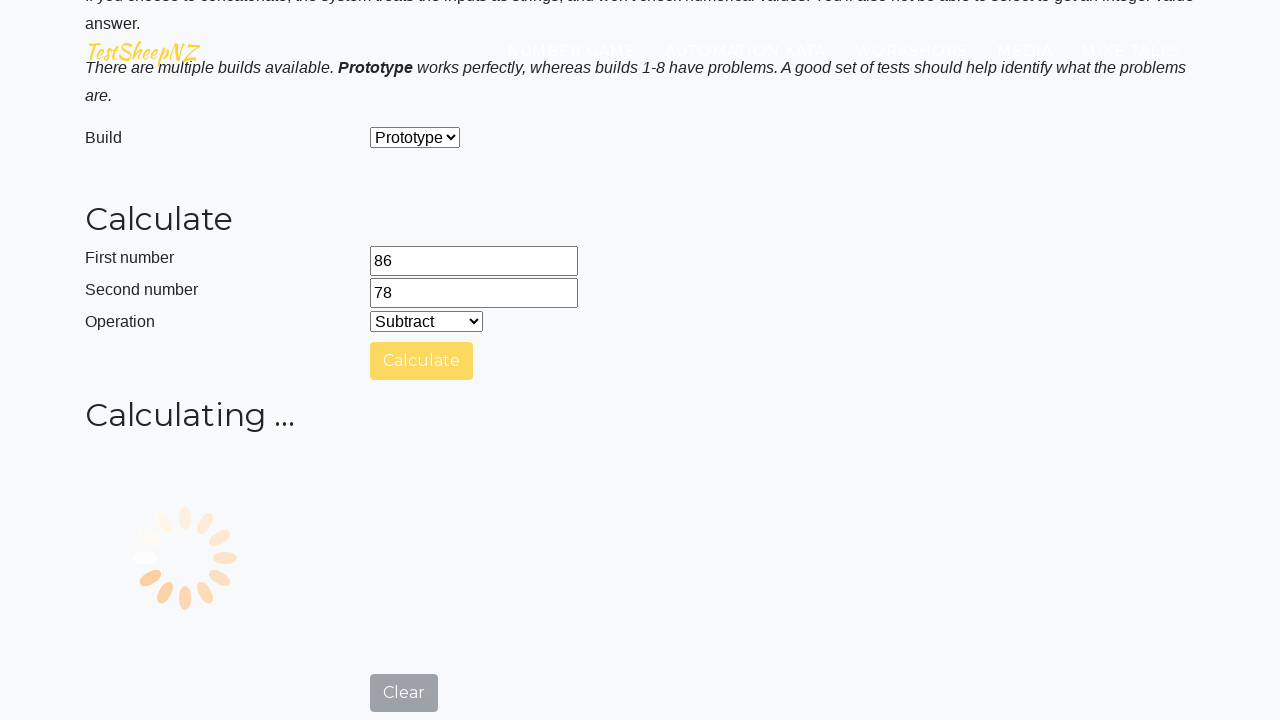

Clicked clear button to reset fields at (404, 485) on #clearButton
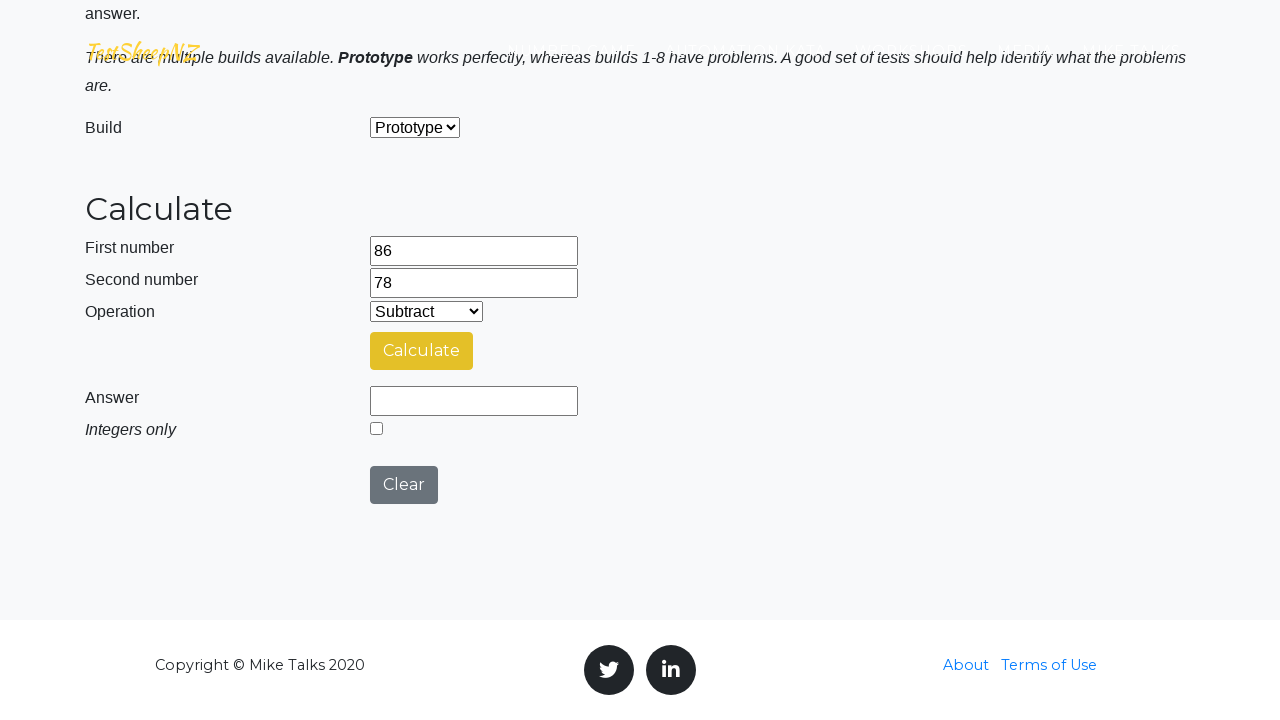

Filled first number field with 53 on #number1Field
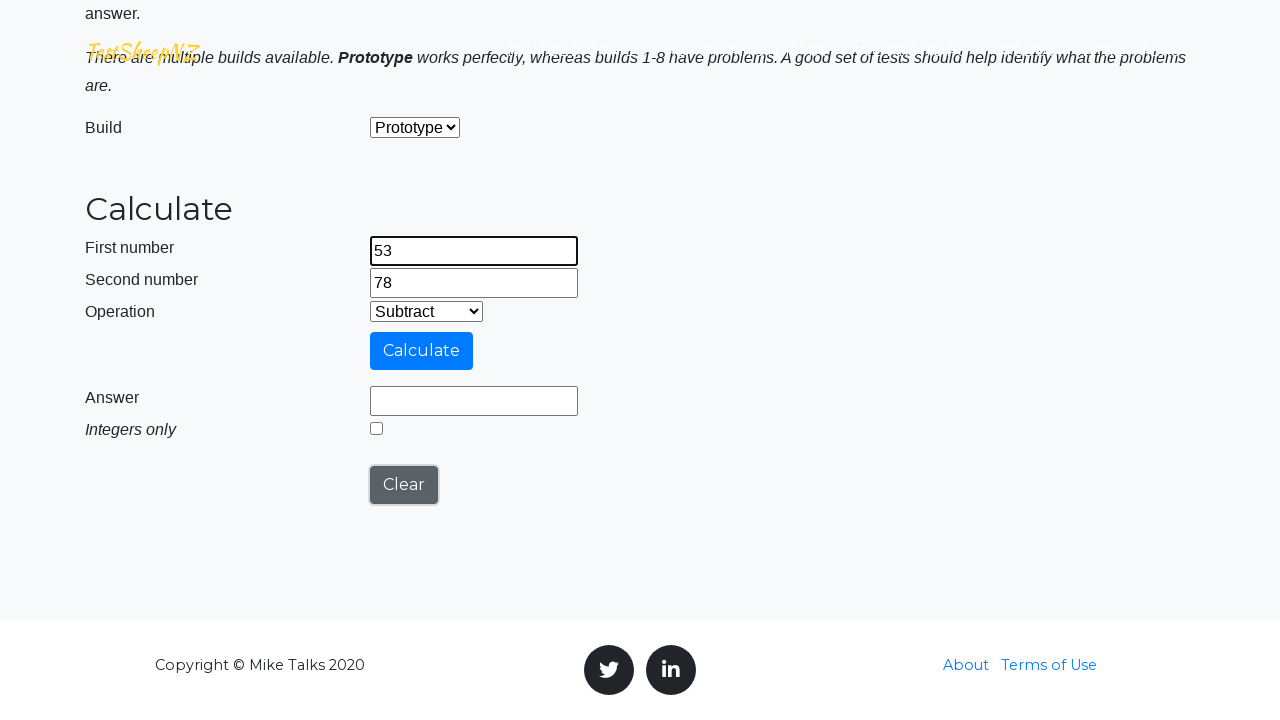

Filled second number field with 20 on #number2Field
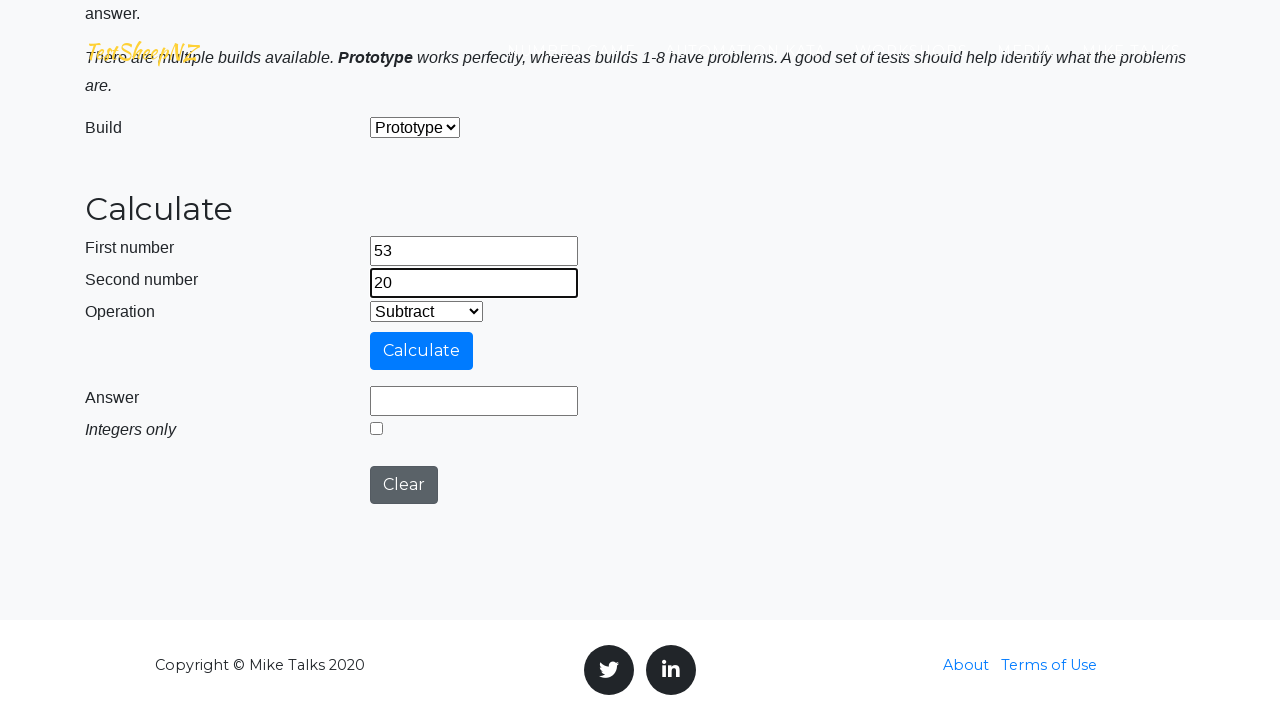

Clicked calculate button for 53 and 20 at (422, 351) on #calculateButton
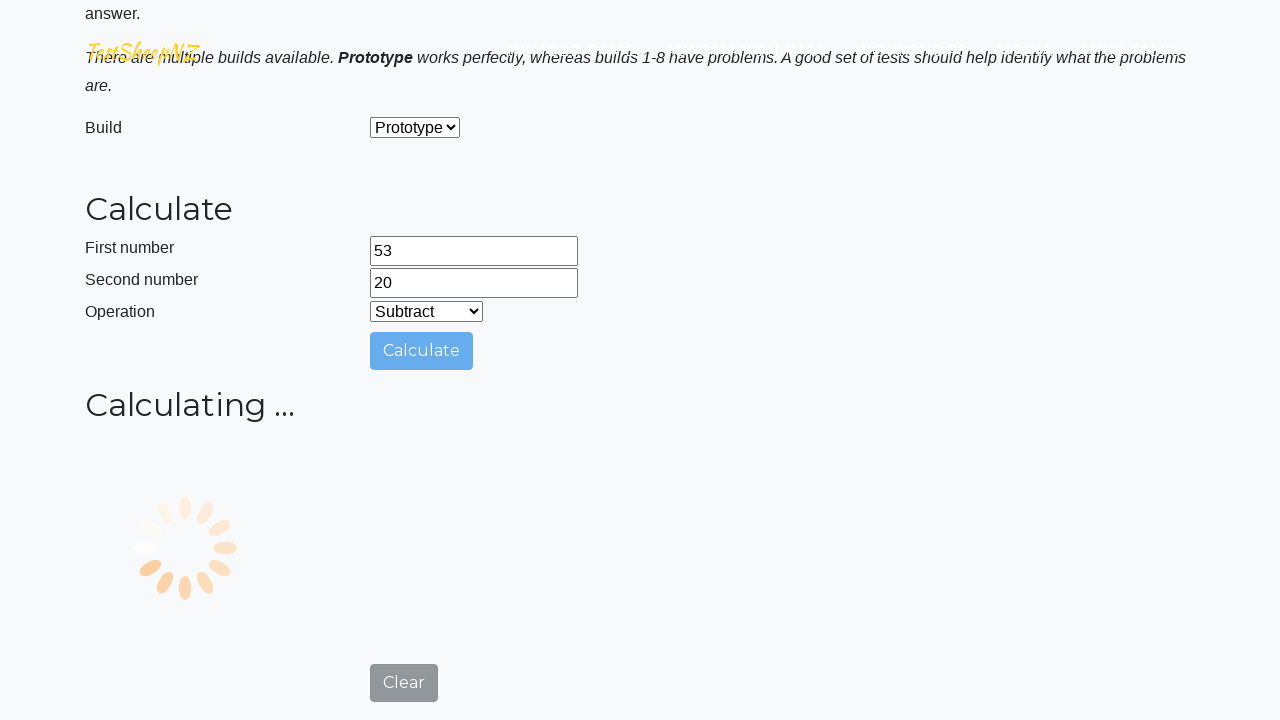

Waited 500ms for calculation to complete
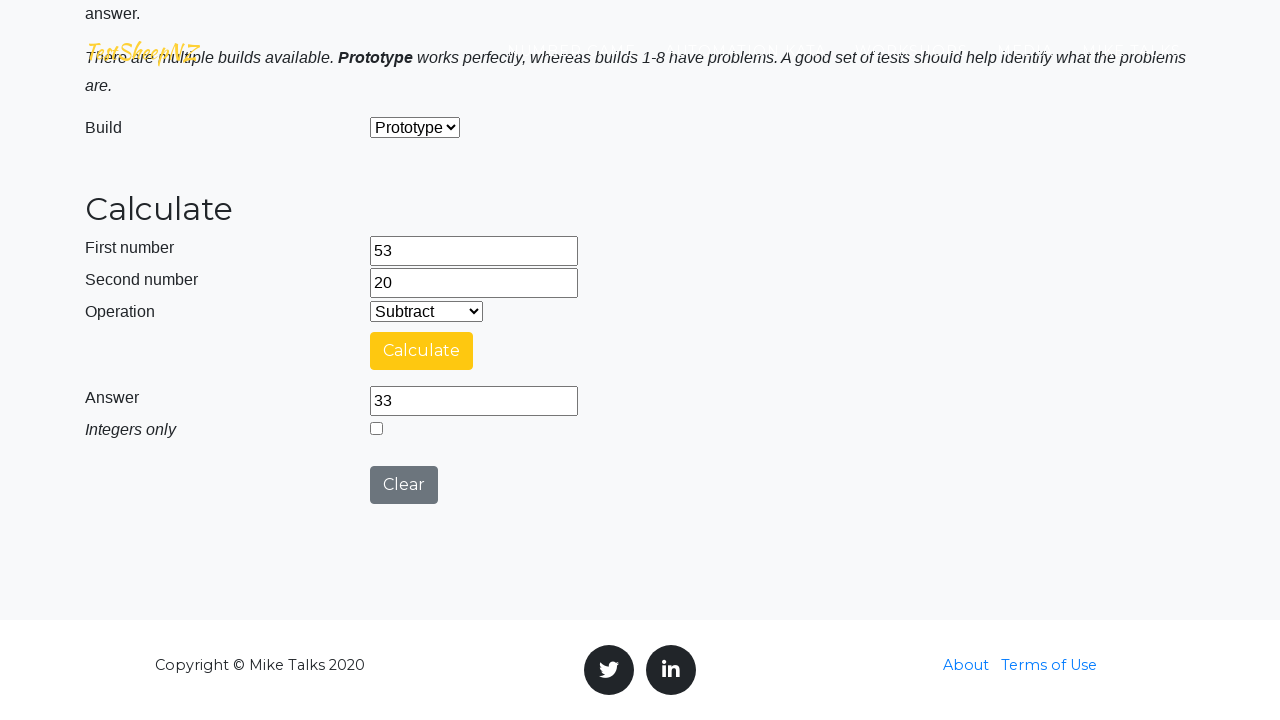

Clicked clear button to reset fields at (404, 485) on #clearButton
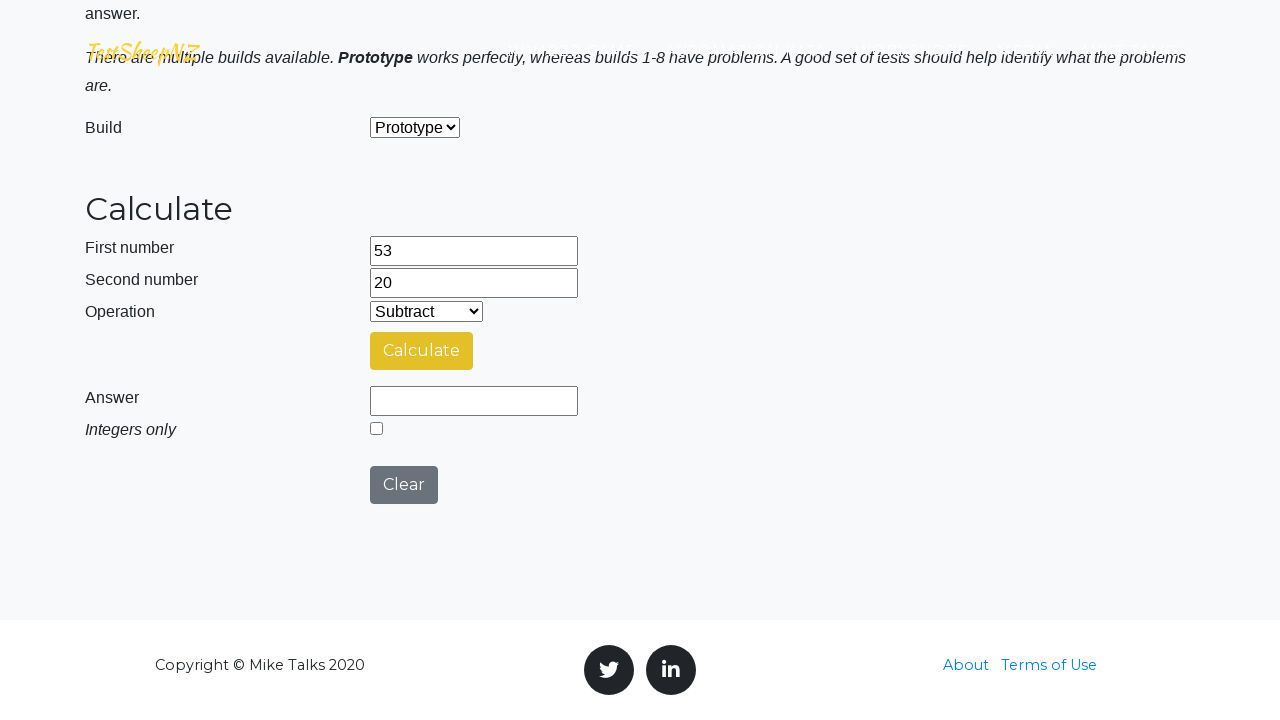

Selected operation at index 2 from dropdown on #selectOperationDropdown
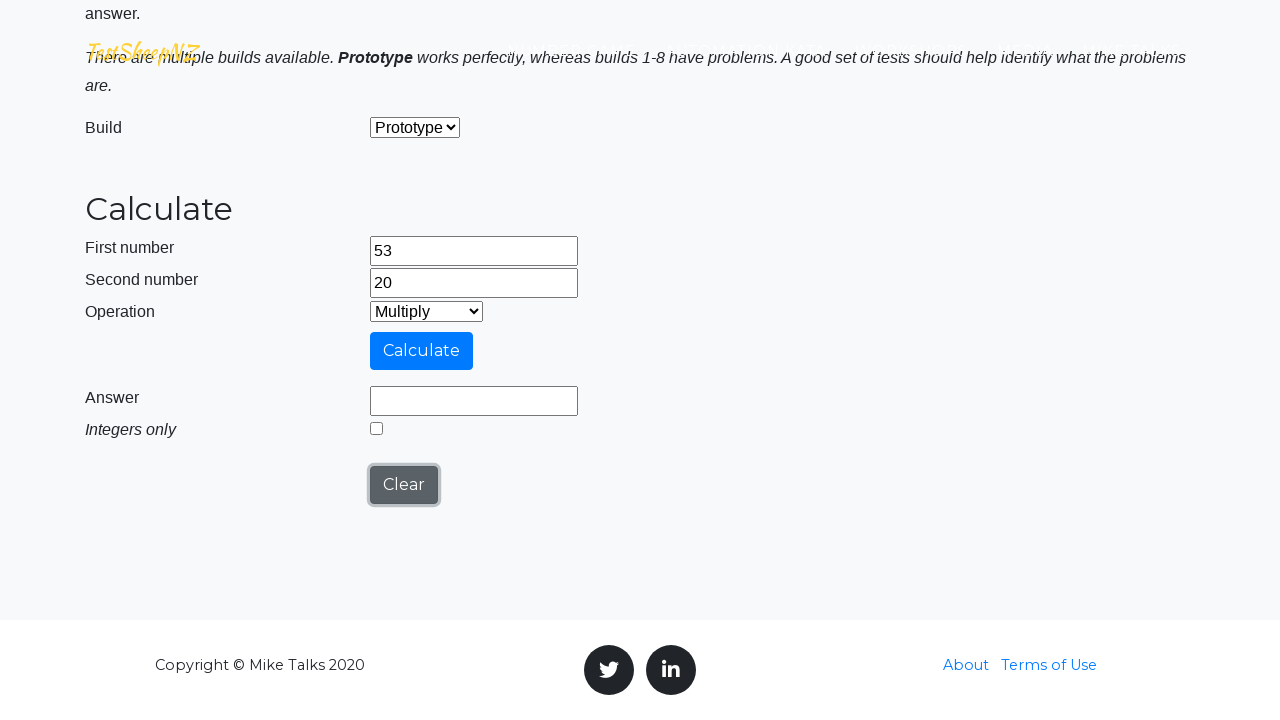

Filled first number field with 99 on #number1Field
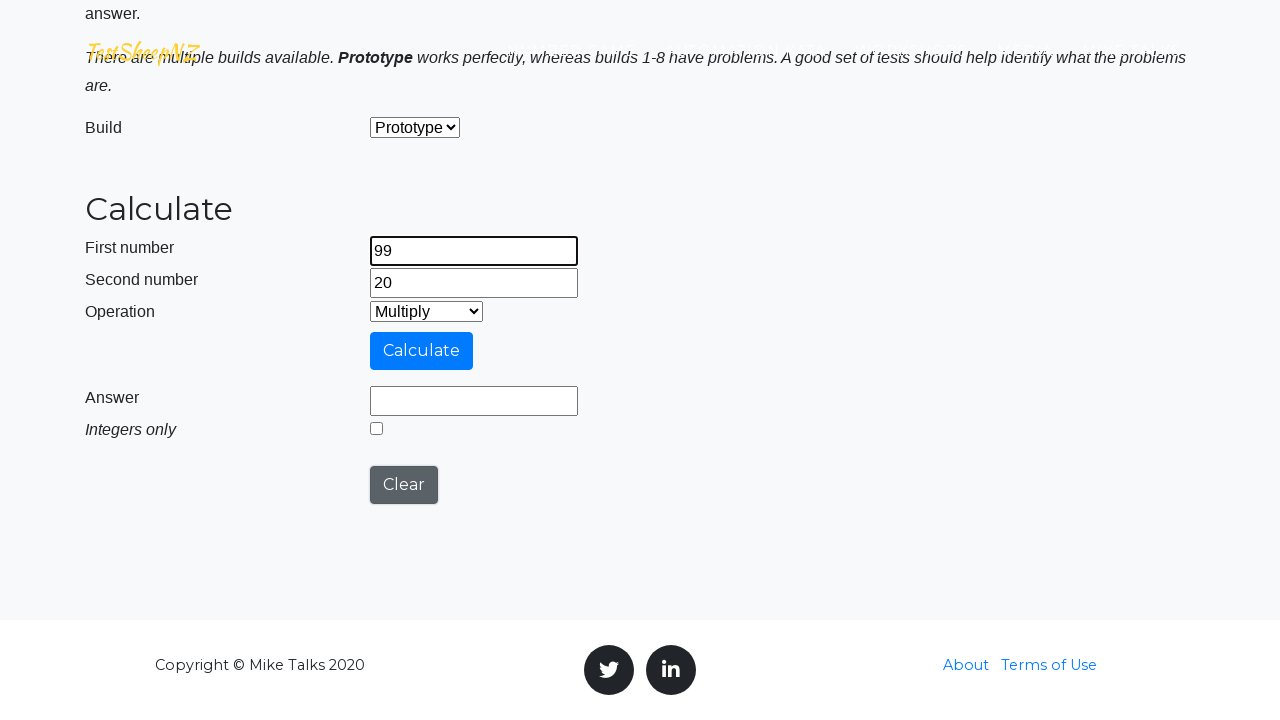

Filled second number field with 78 on #number2Field
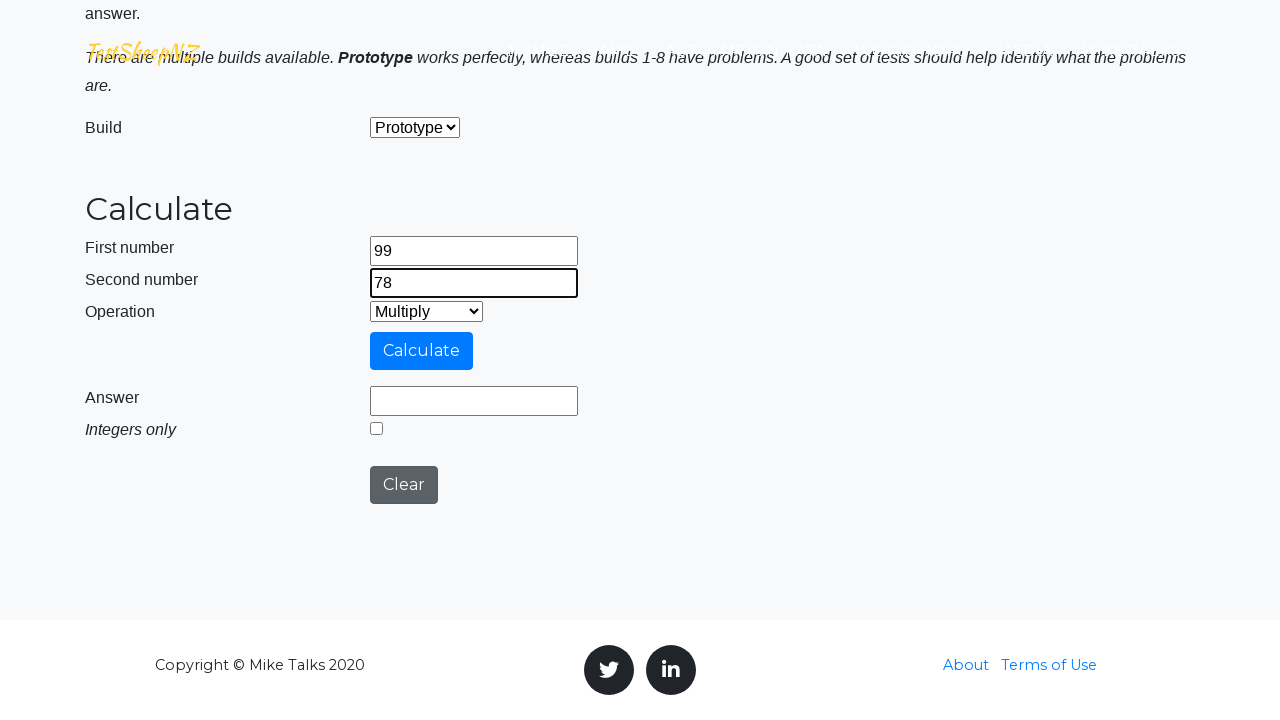

Clicked calculate button for 99 and 78 at (422, 351) on #calculateButton
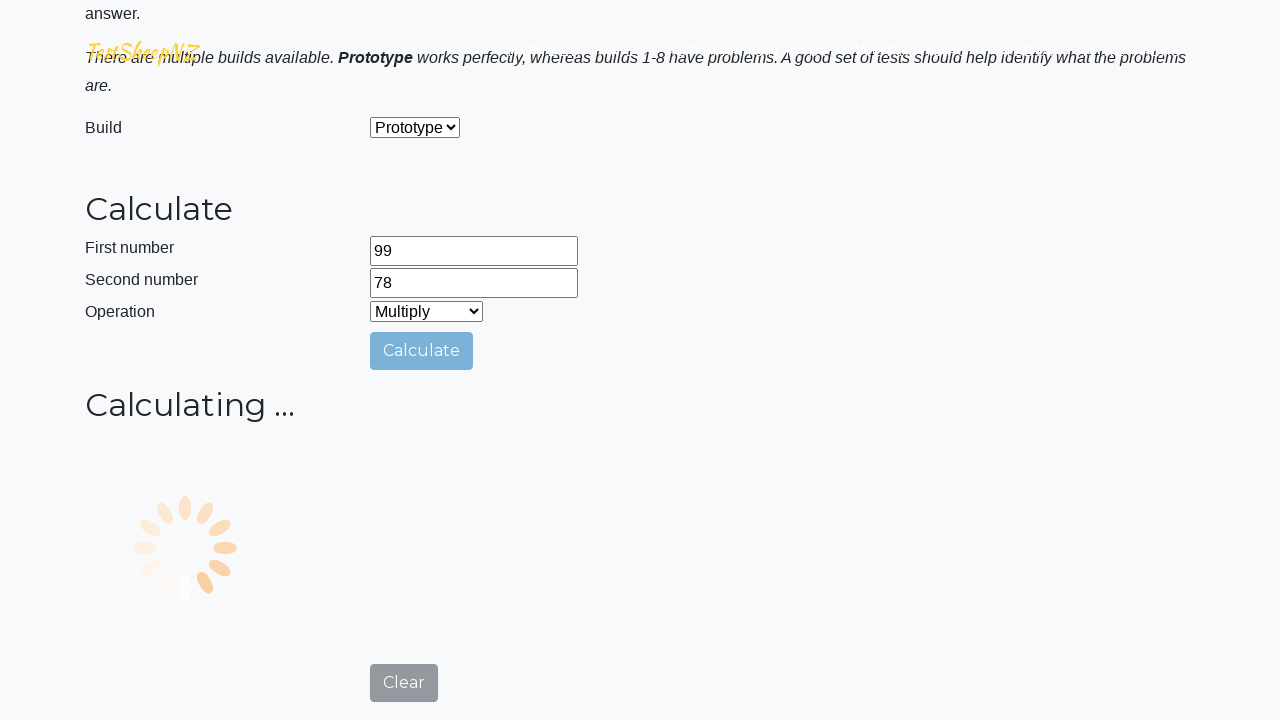

Waited 500ms for calculation to complete
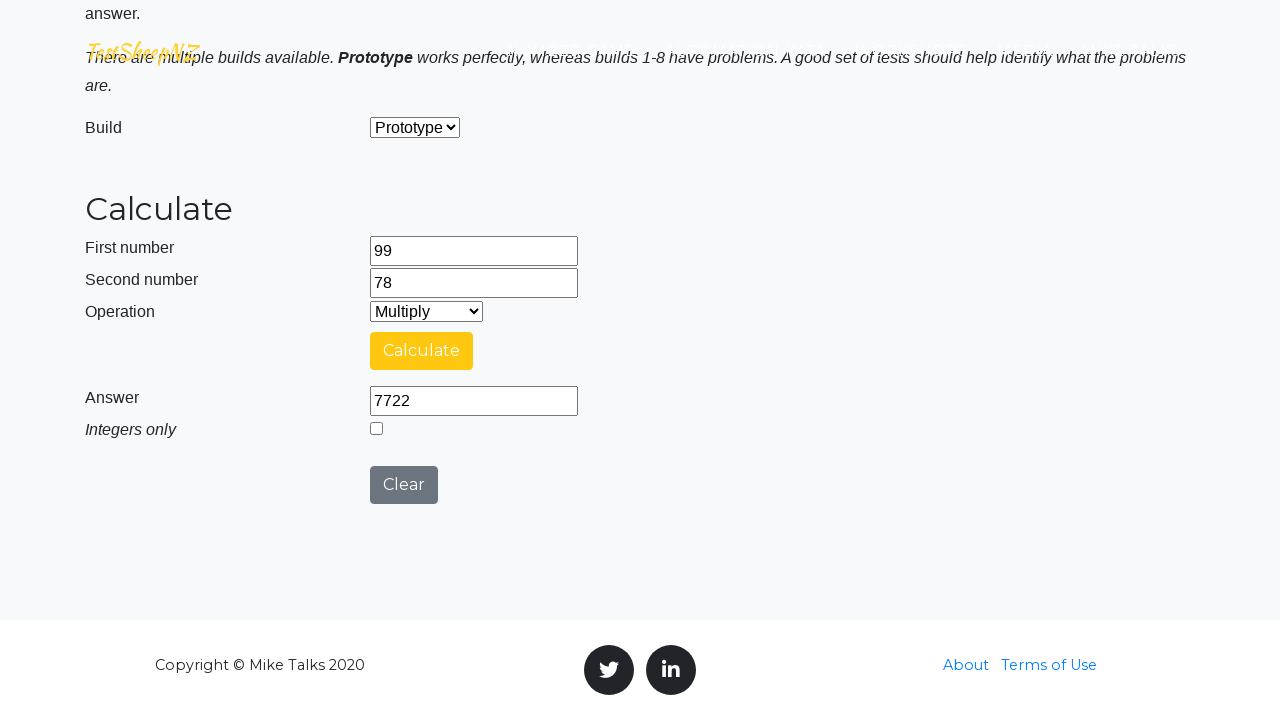

Clicked clear button to reset fields at (404, 485) on #clearButton
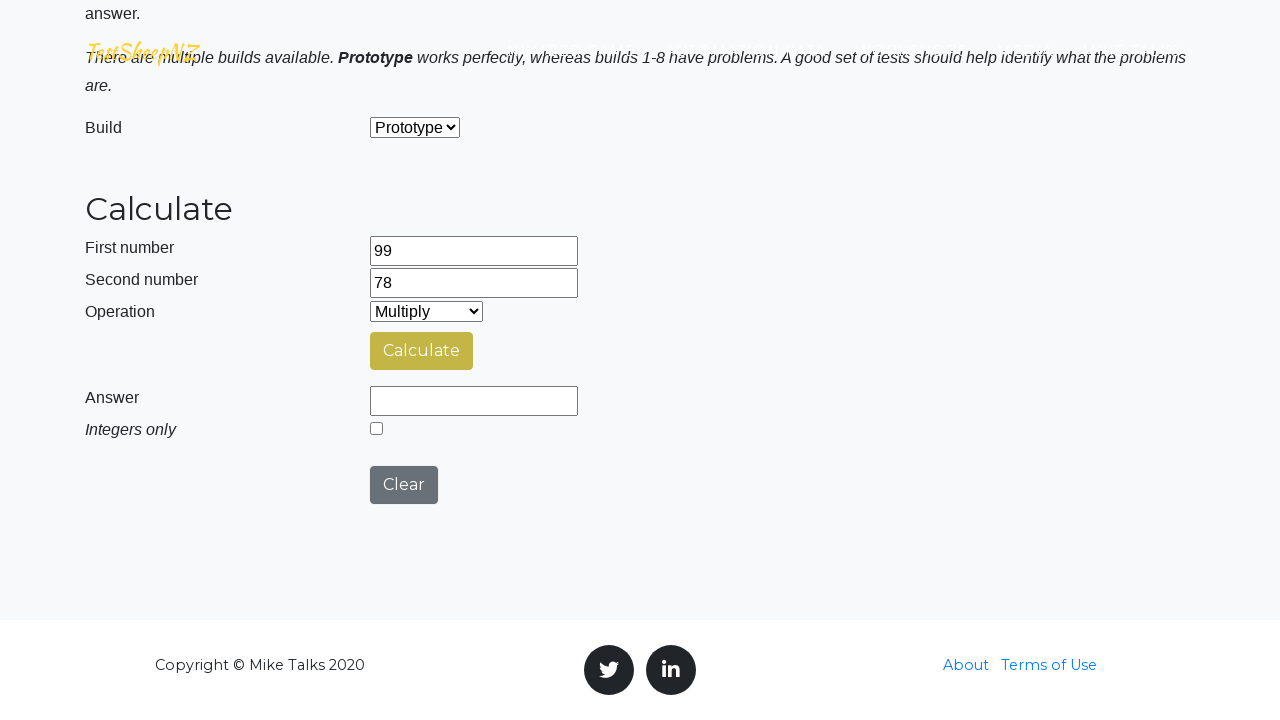

Filled first number field with 29 on #number1Field
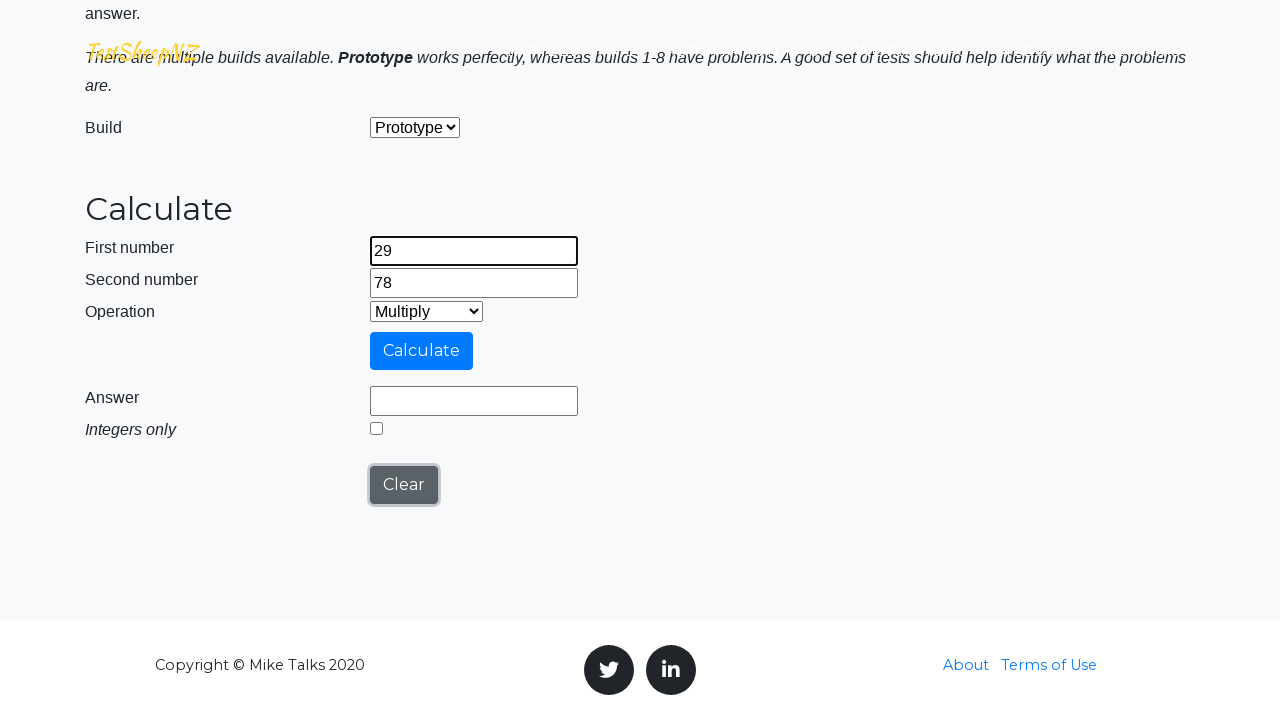

Filled second number field with 52 on #number2Field
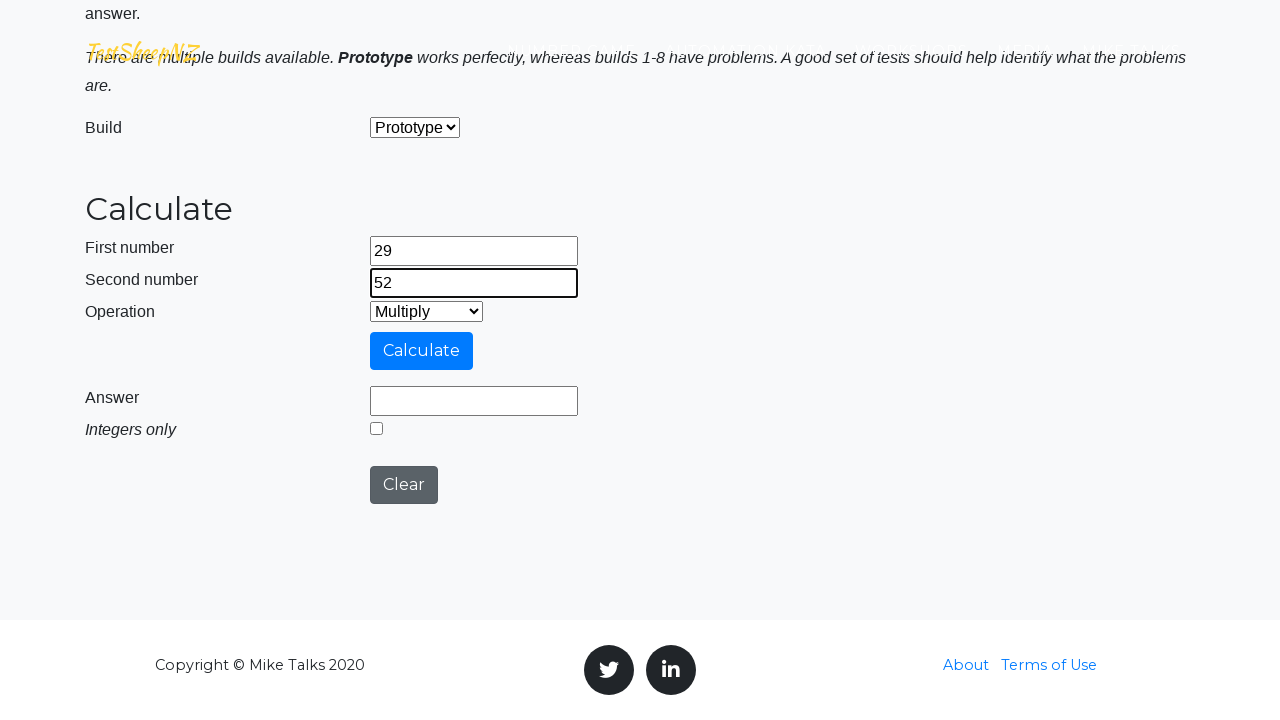

Clicked calculate button for 29 and 52 at (422, 351) on #calculateButton
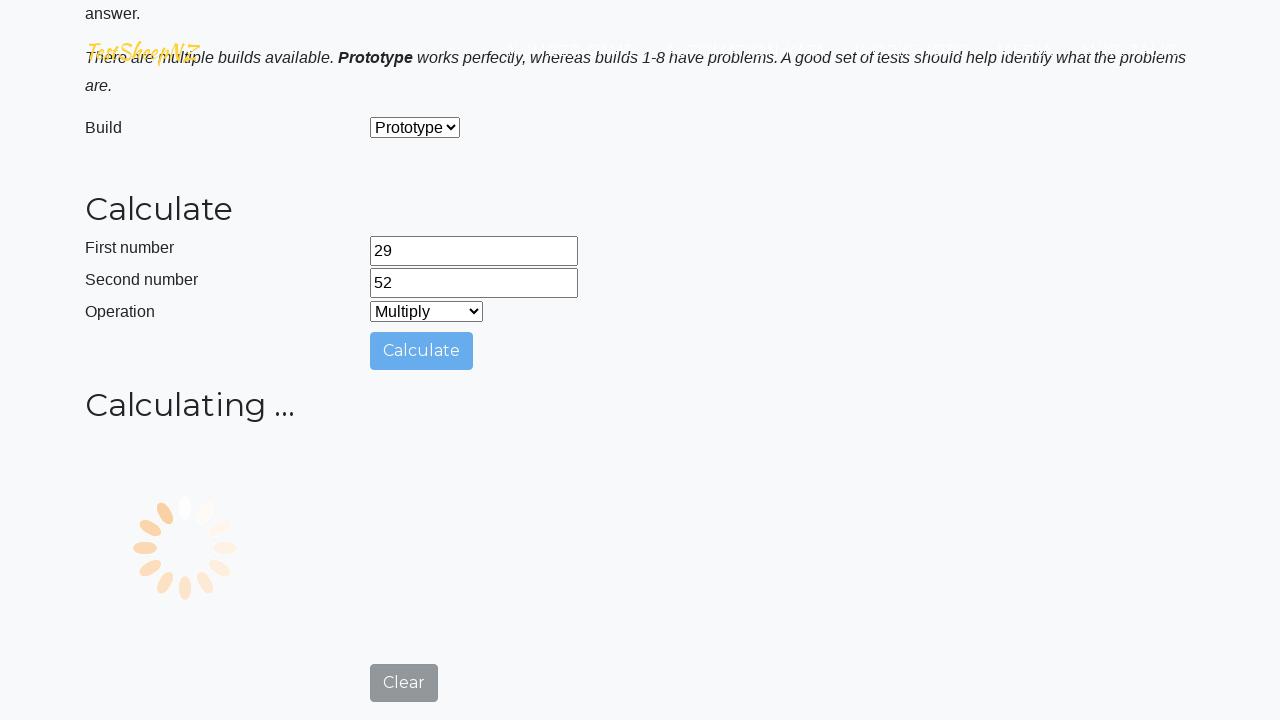

Waited 500ms for calculation to complete
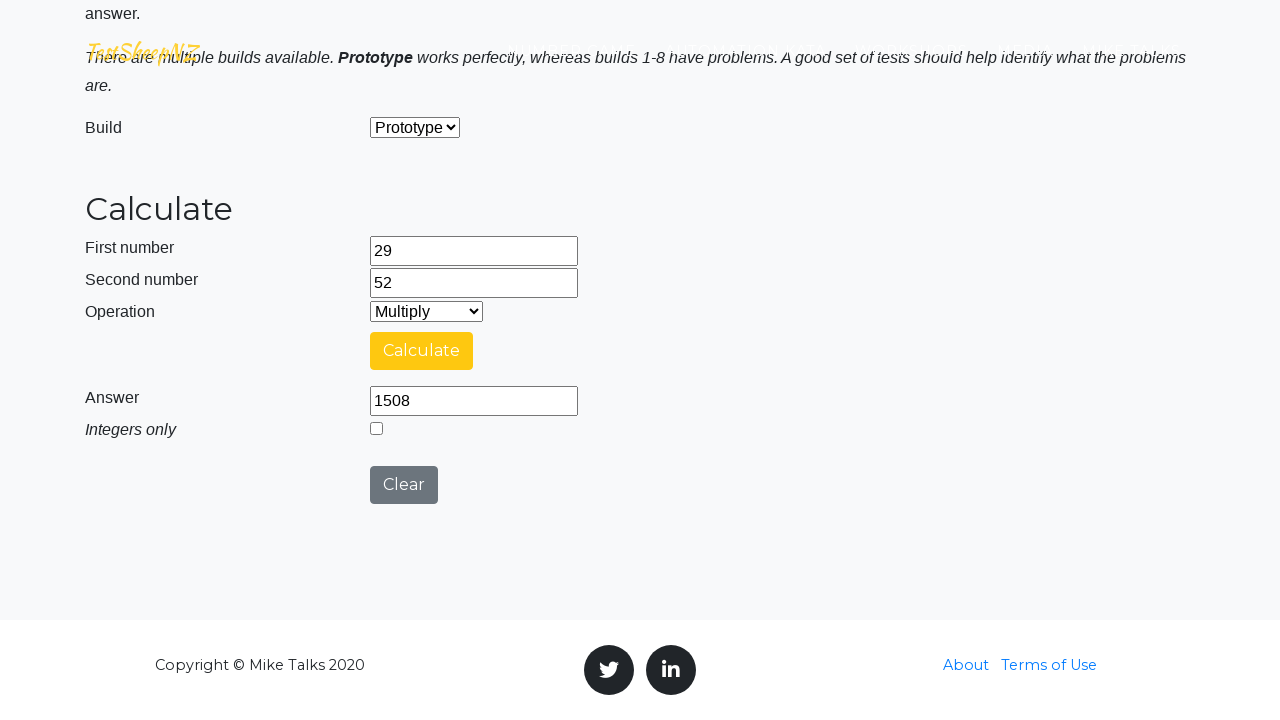

Clicked clear button to reset fields at (404, 485) on #clearButton
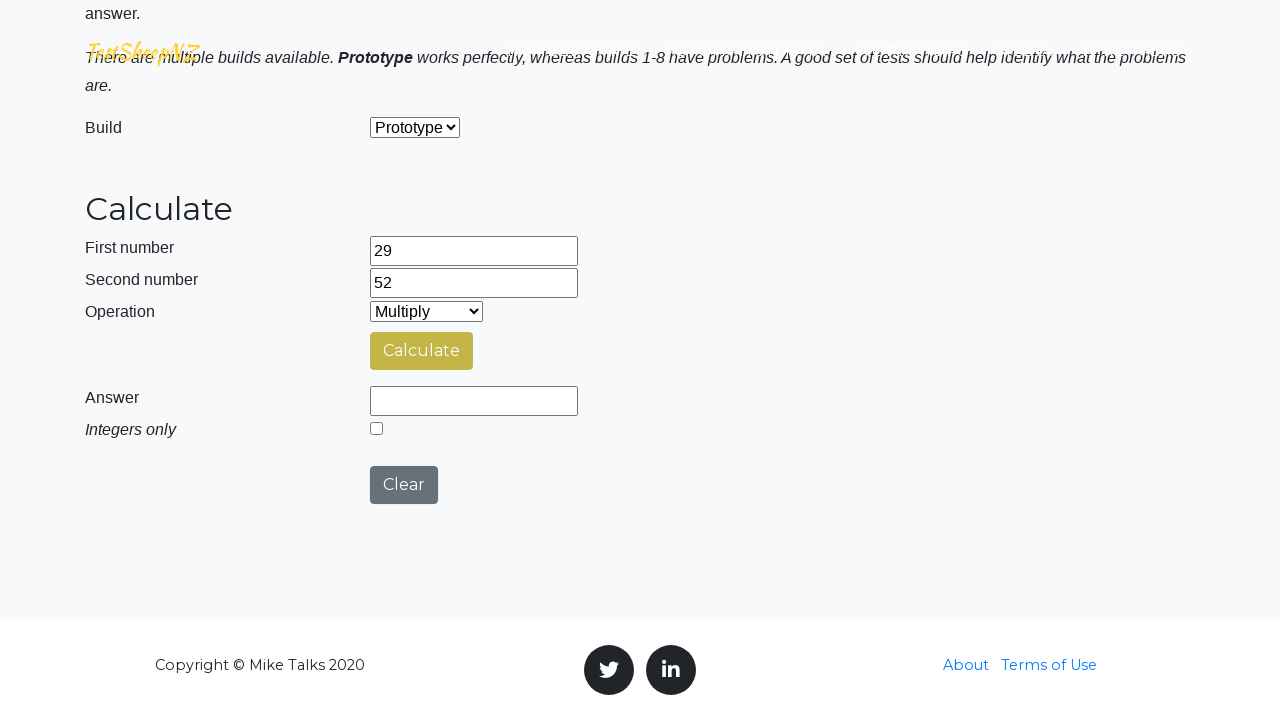

Filled first number field with 8 on #number1Field
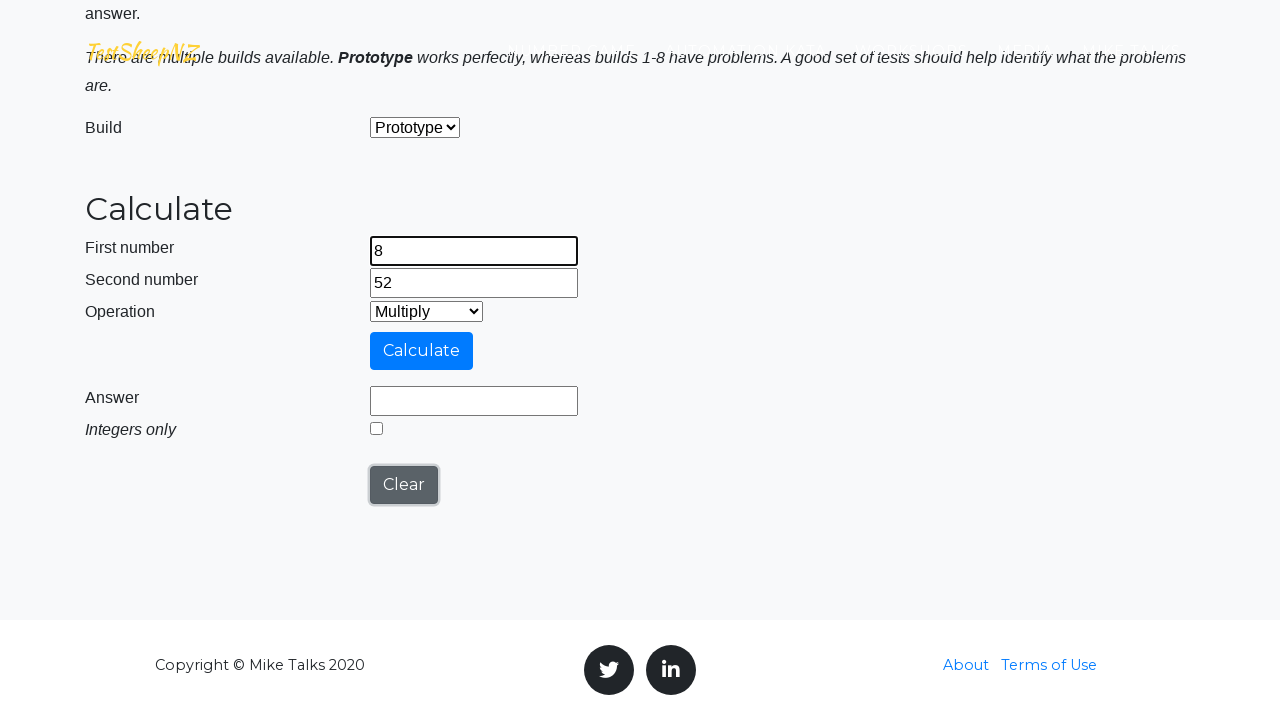

Filled second number field with 45 on #number2Field
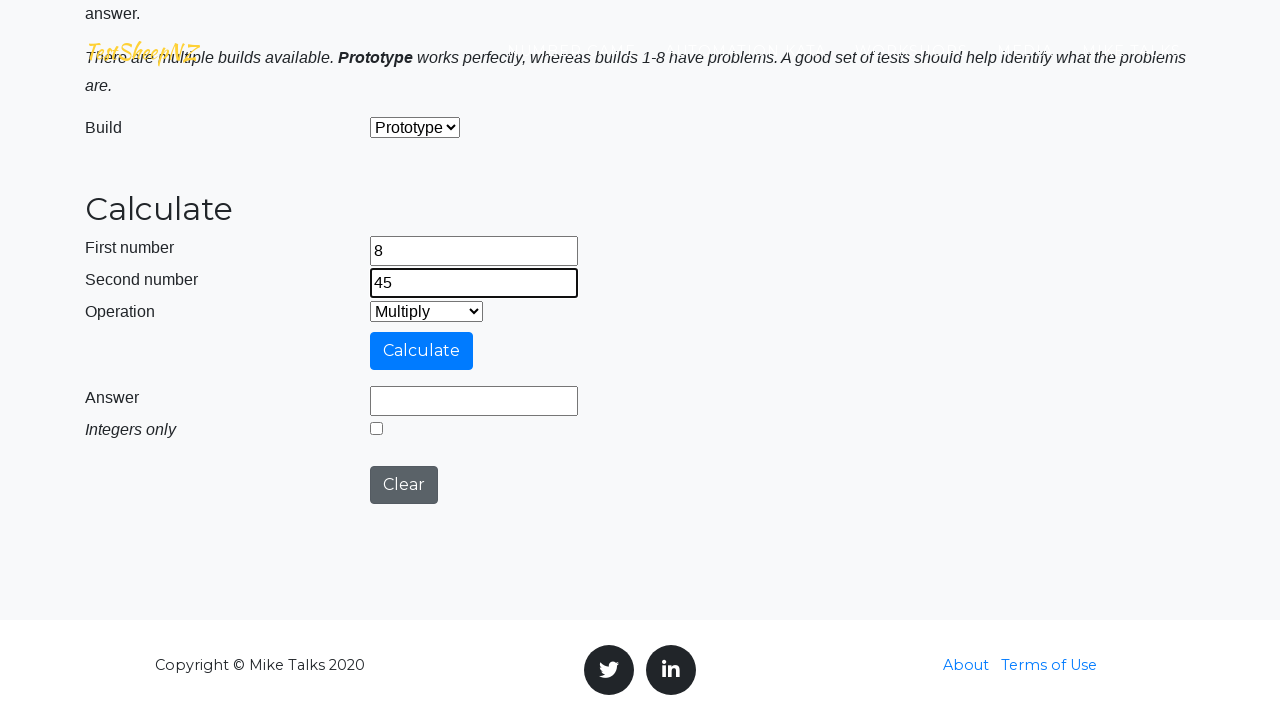

Clicked calculate button for 8 and 45 at (422, 351) on #calculateButton
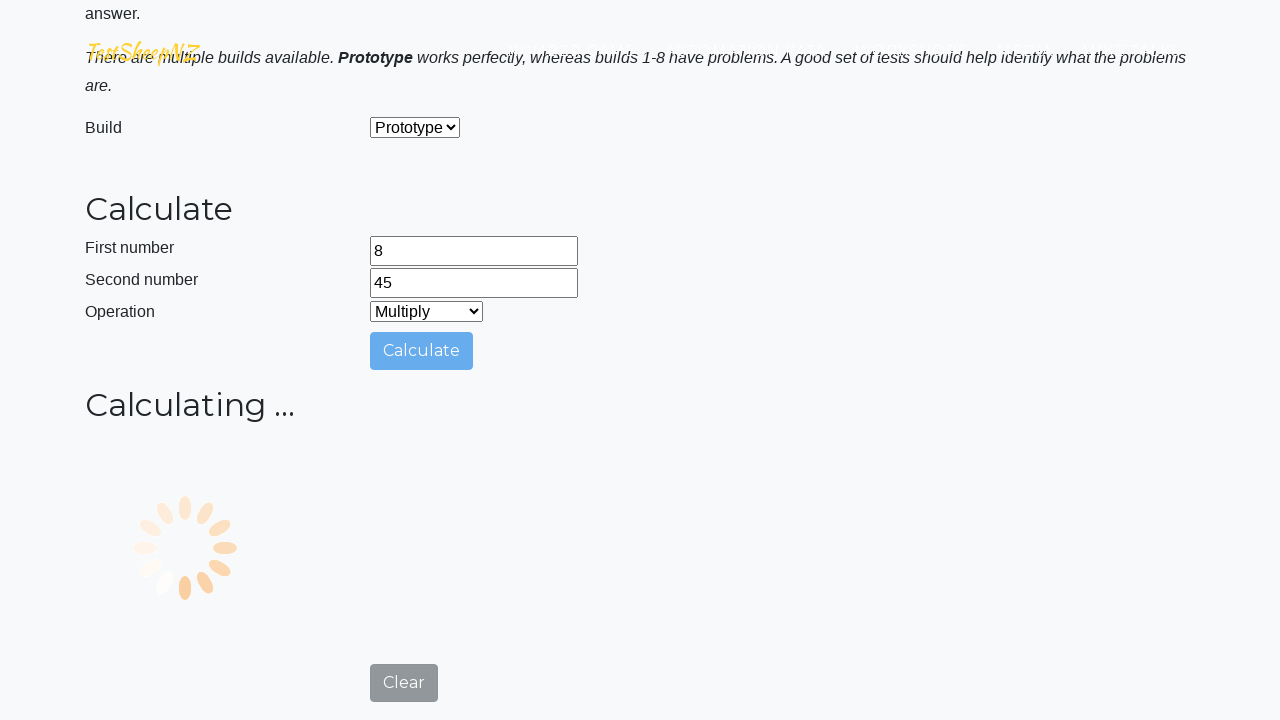

Waited 500ms for calculation to complete
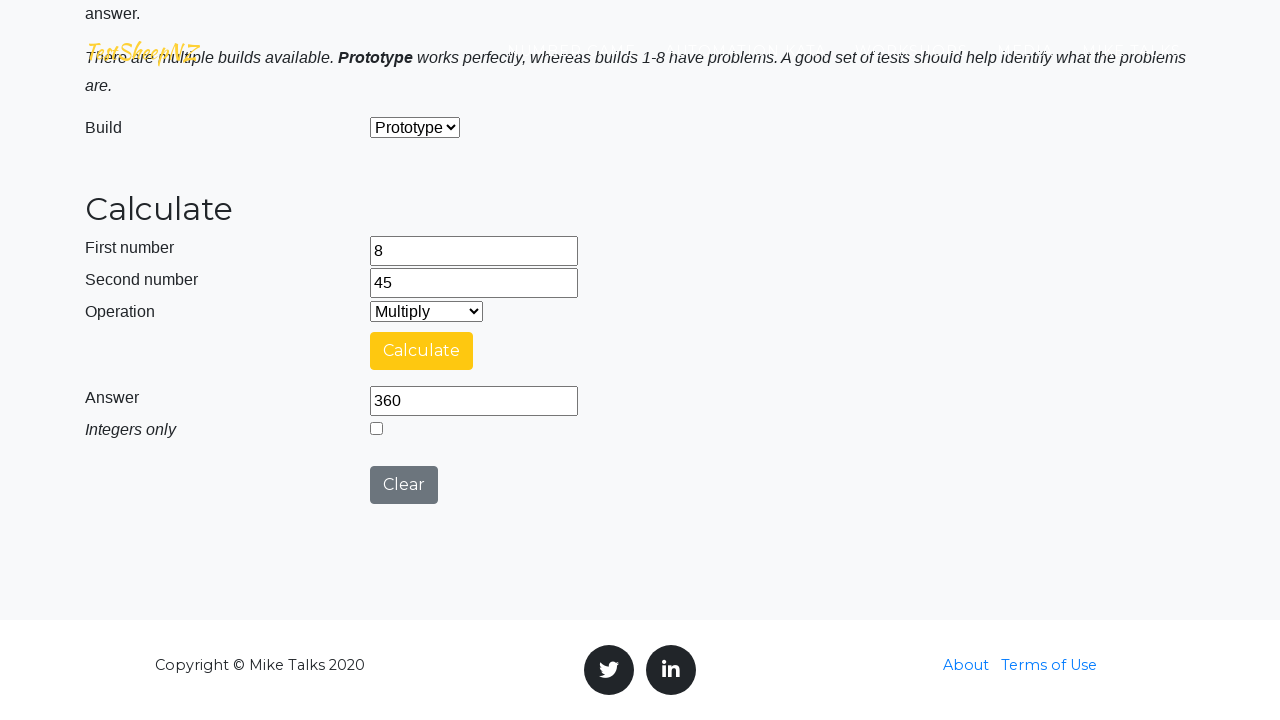

Clicked clear button to reset fields at (404, 485) on #clearButton
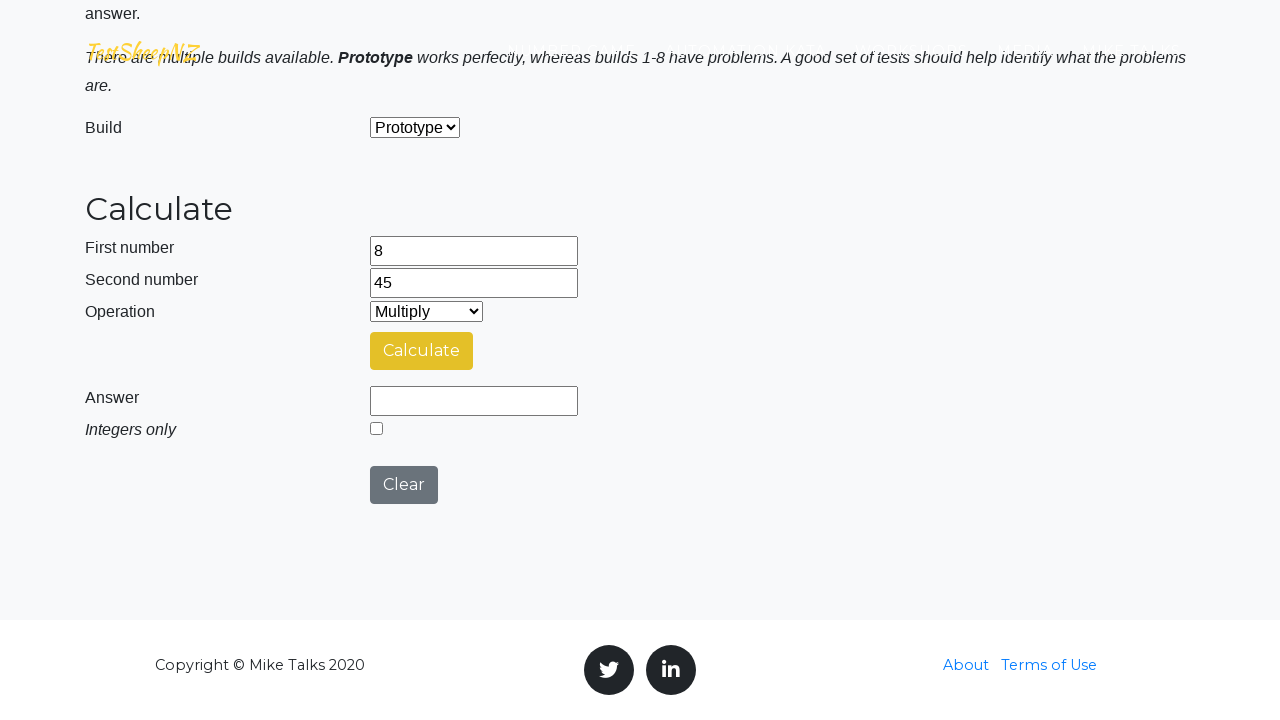

Filled first number field with 89 on #number1Field
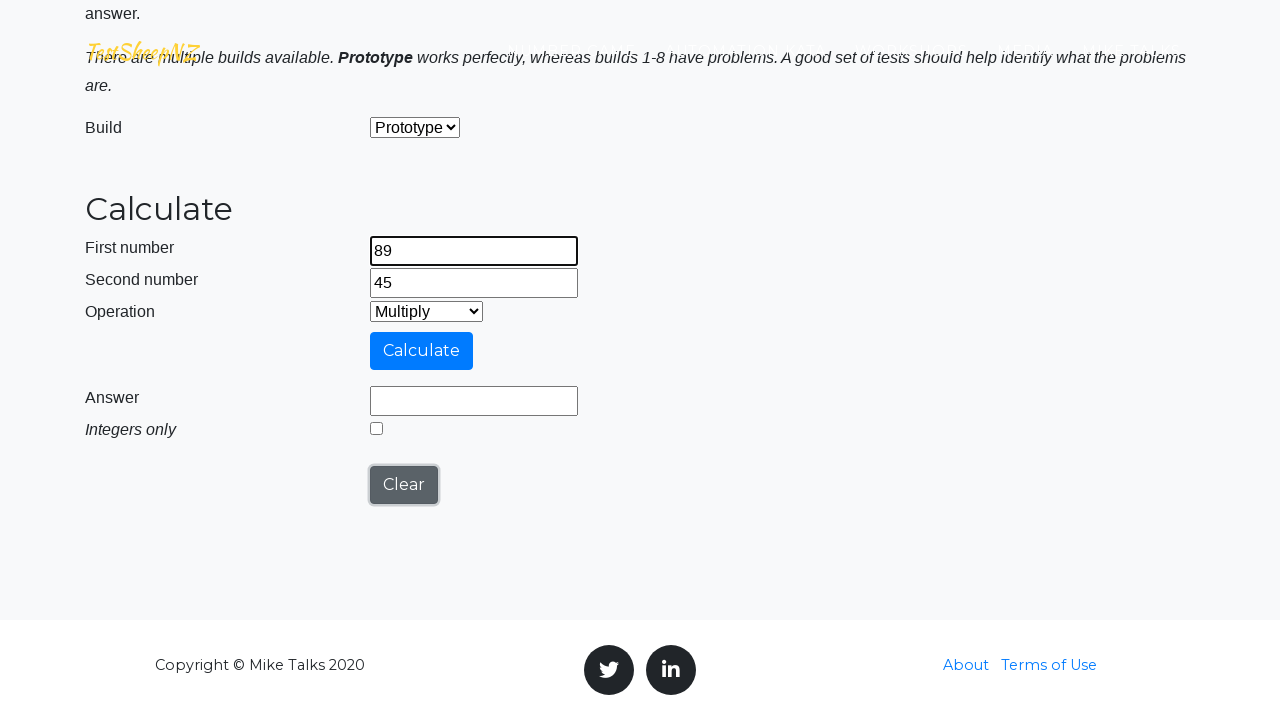

Filled second number field with 33 on #number2Field
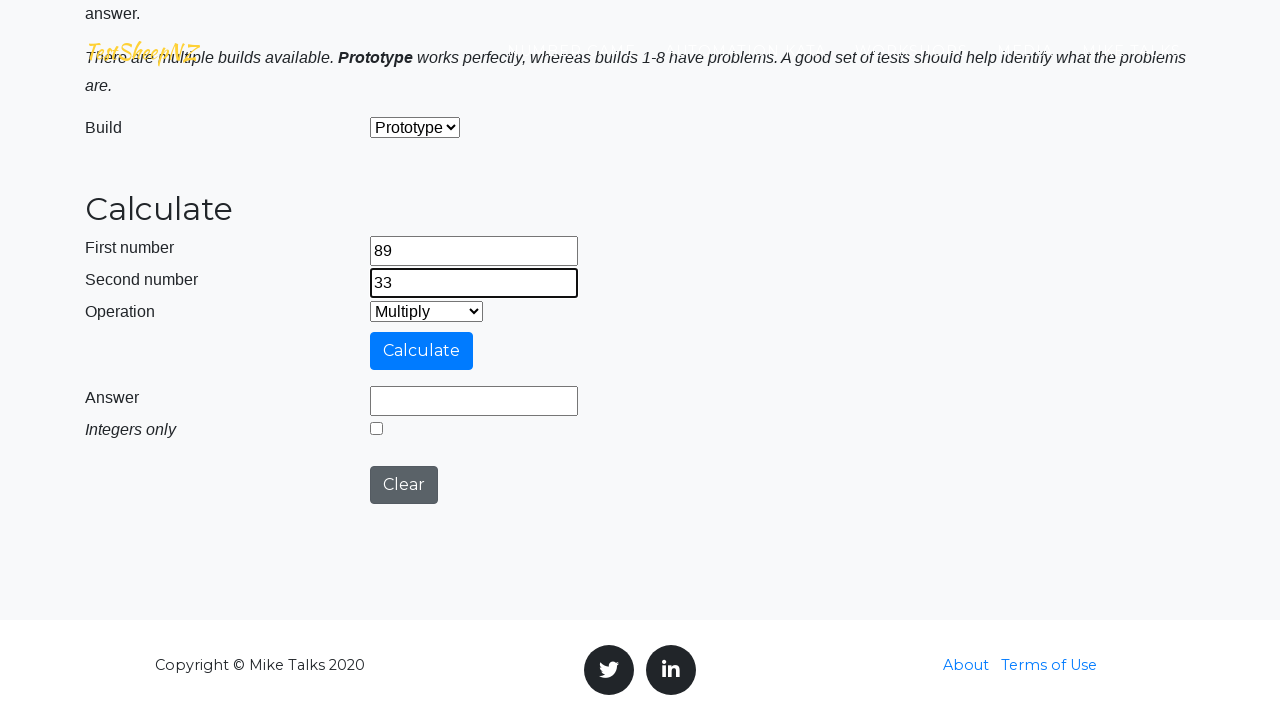

Clicked calculate button for 89 and 33 at (422, 351) on #calculateButton
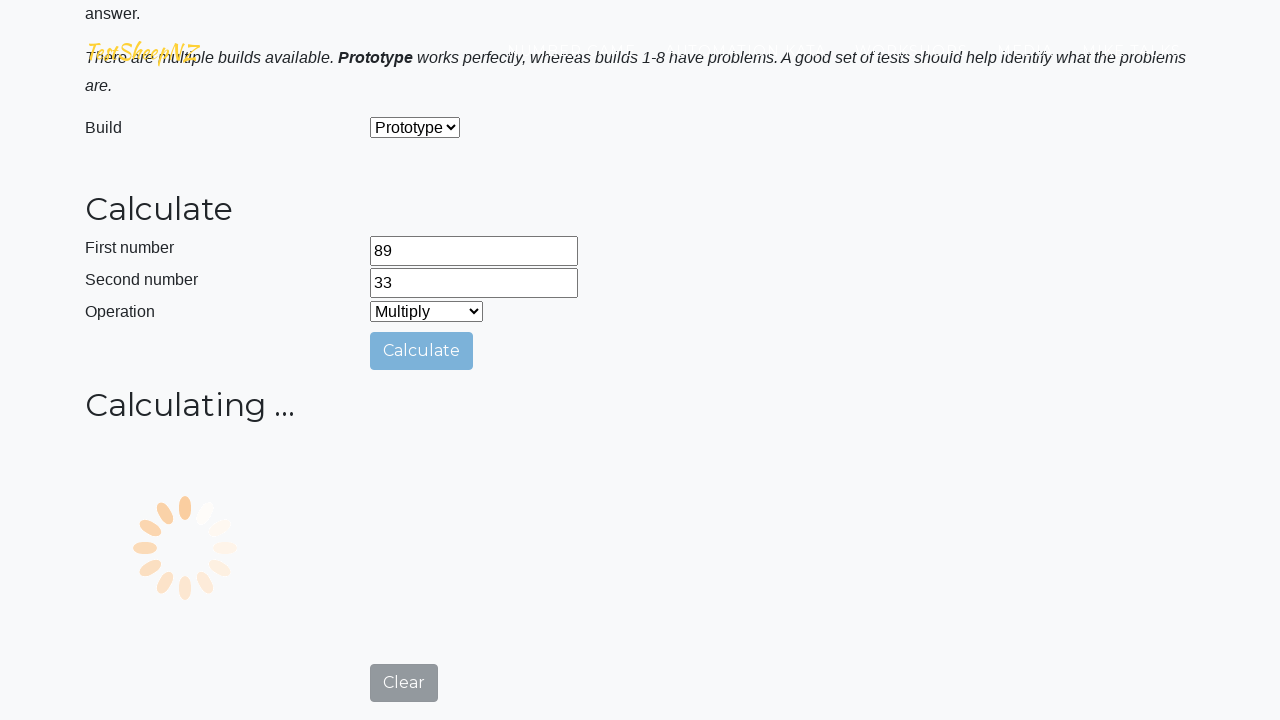

Waited 500ms for calculation to complete
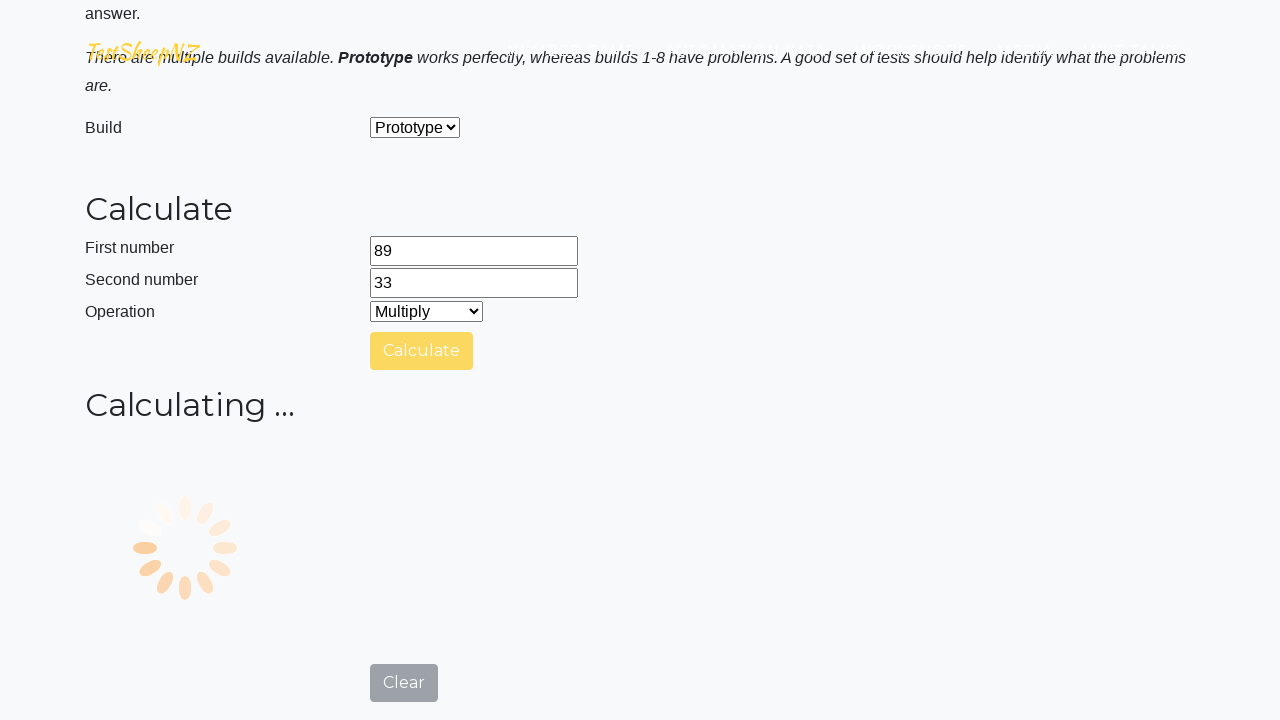

Clicked clear button to reset fields at (404, 485) on #clearButton
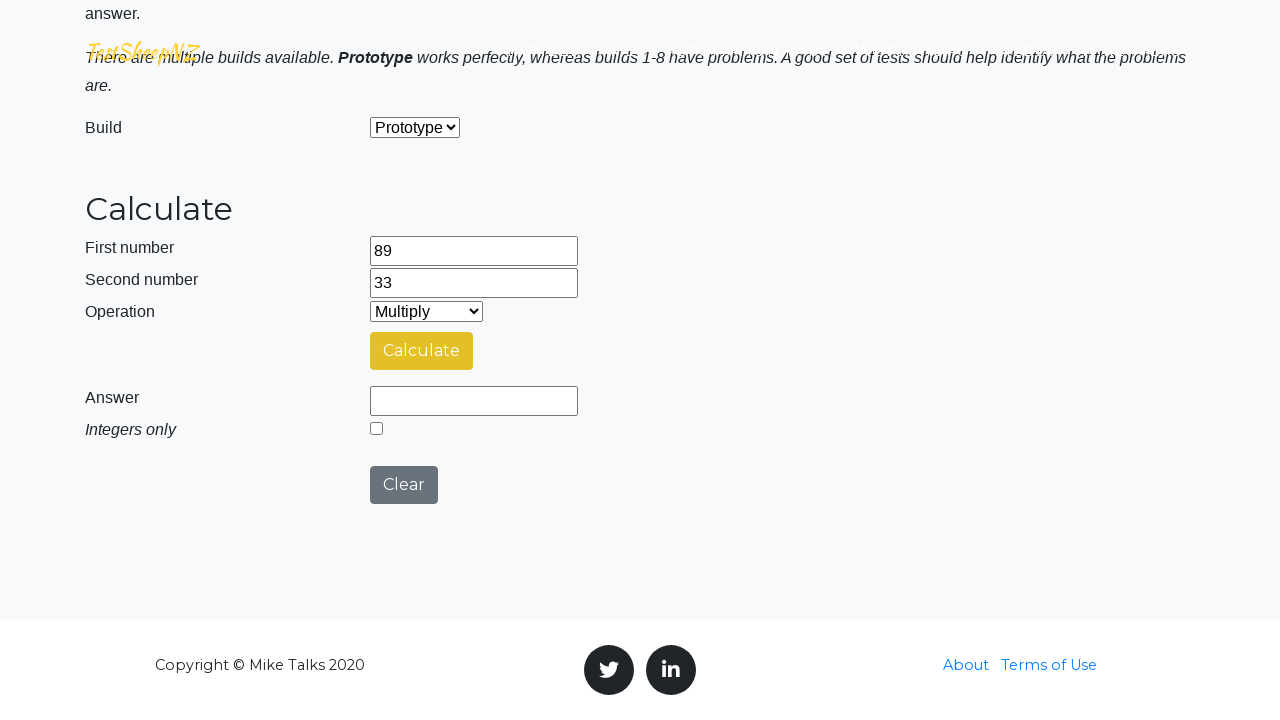

Selected operation at index 3 from dropdown on #selectOperationDropdown
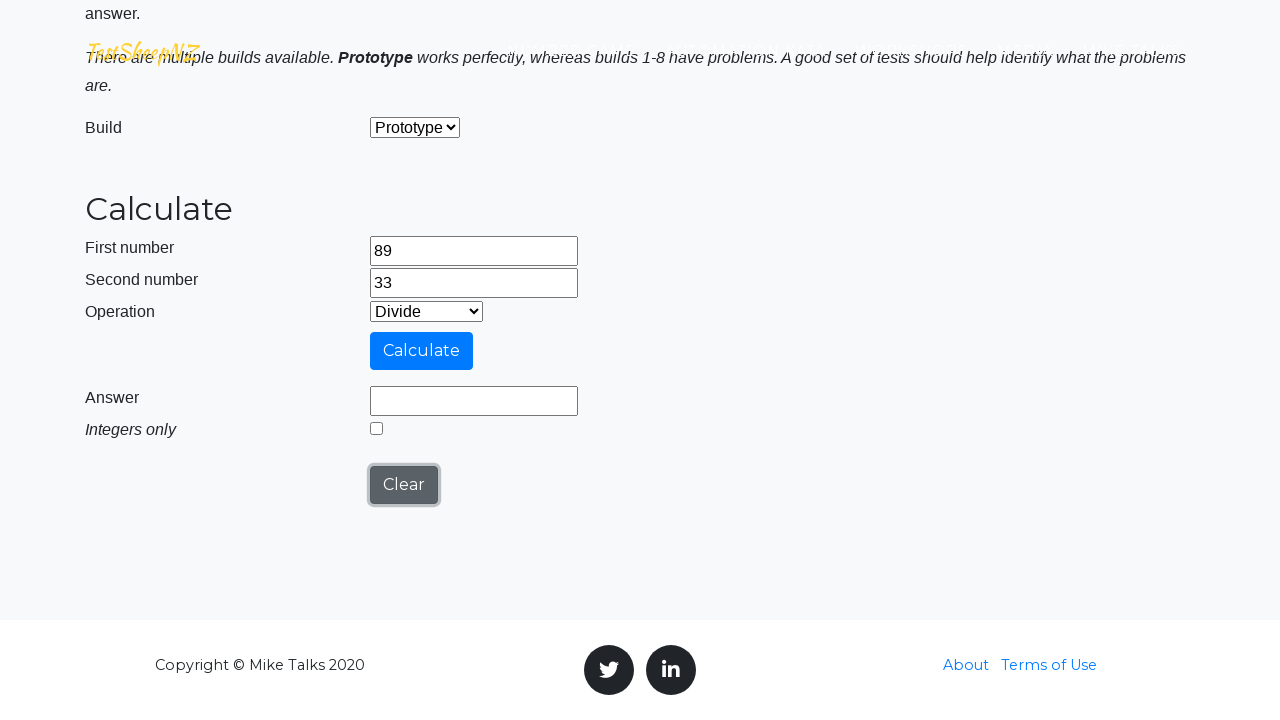

Filled first number field with 88 on #number1Field
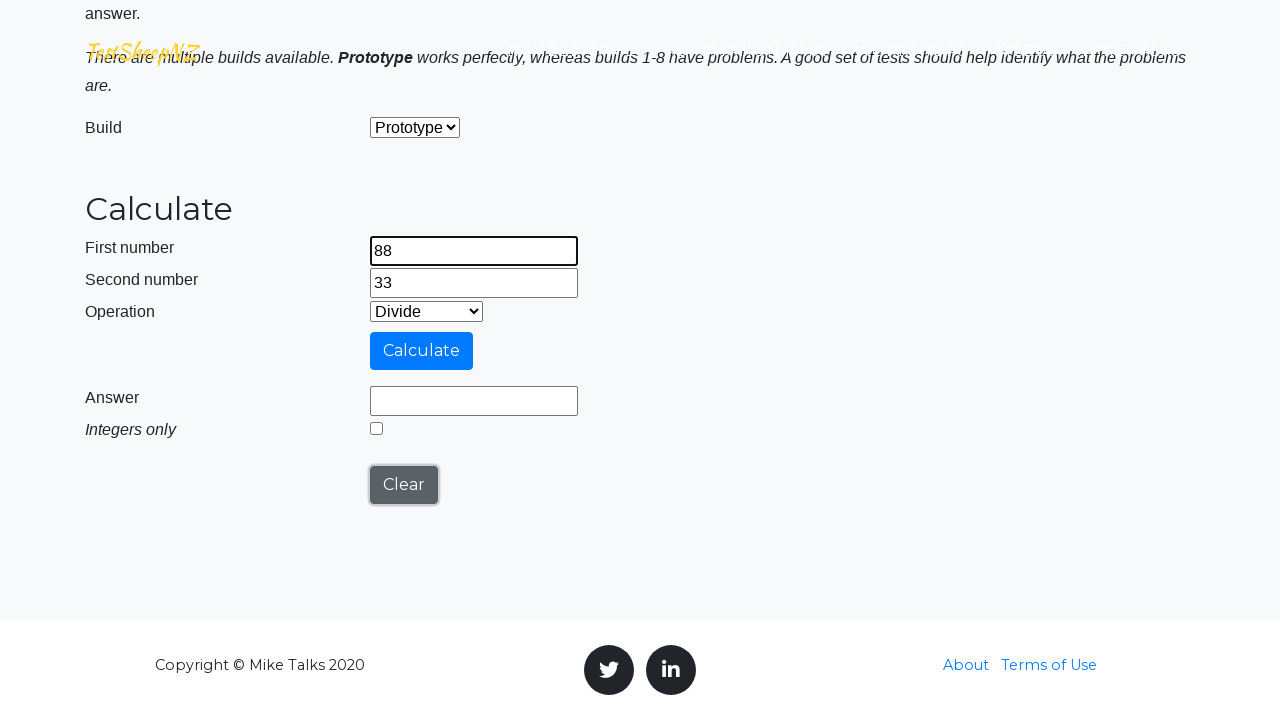

Filled second number field with 15 on #number2Field
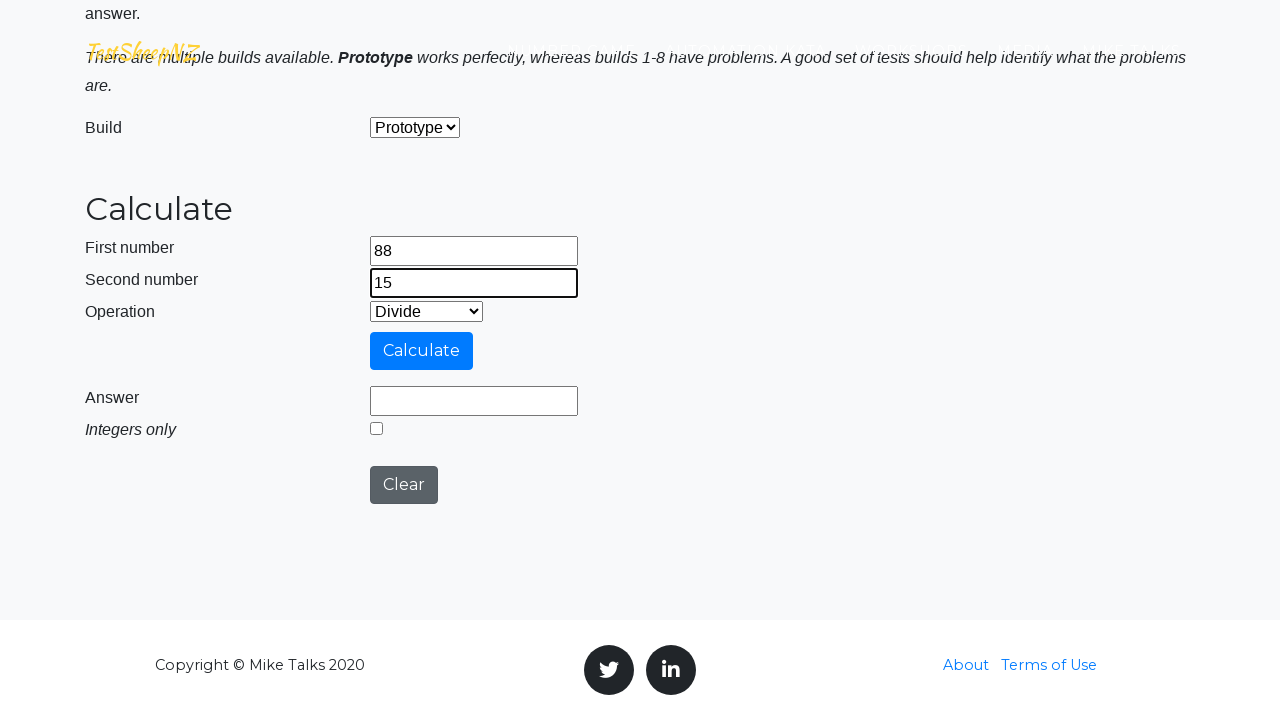

Clicked calculate button for 88 and 15 at (422, 351) on #calculateButton
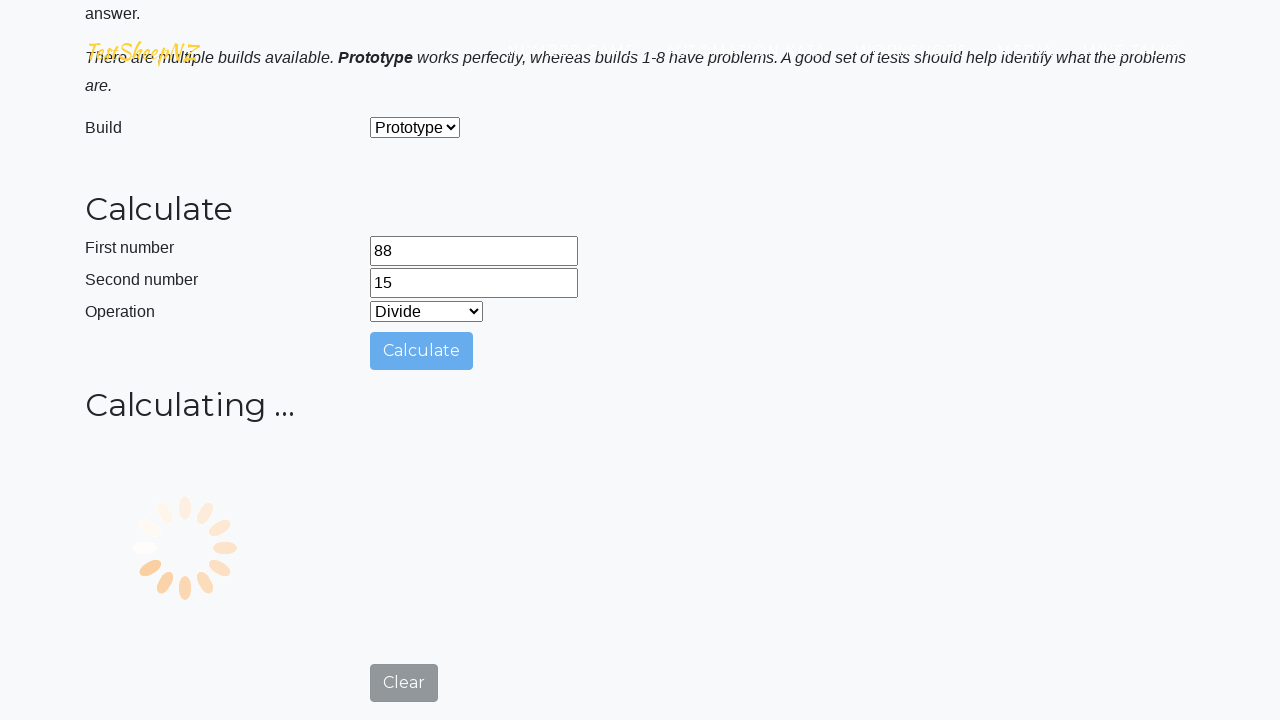

Waited 500ms for calculation to complete
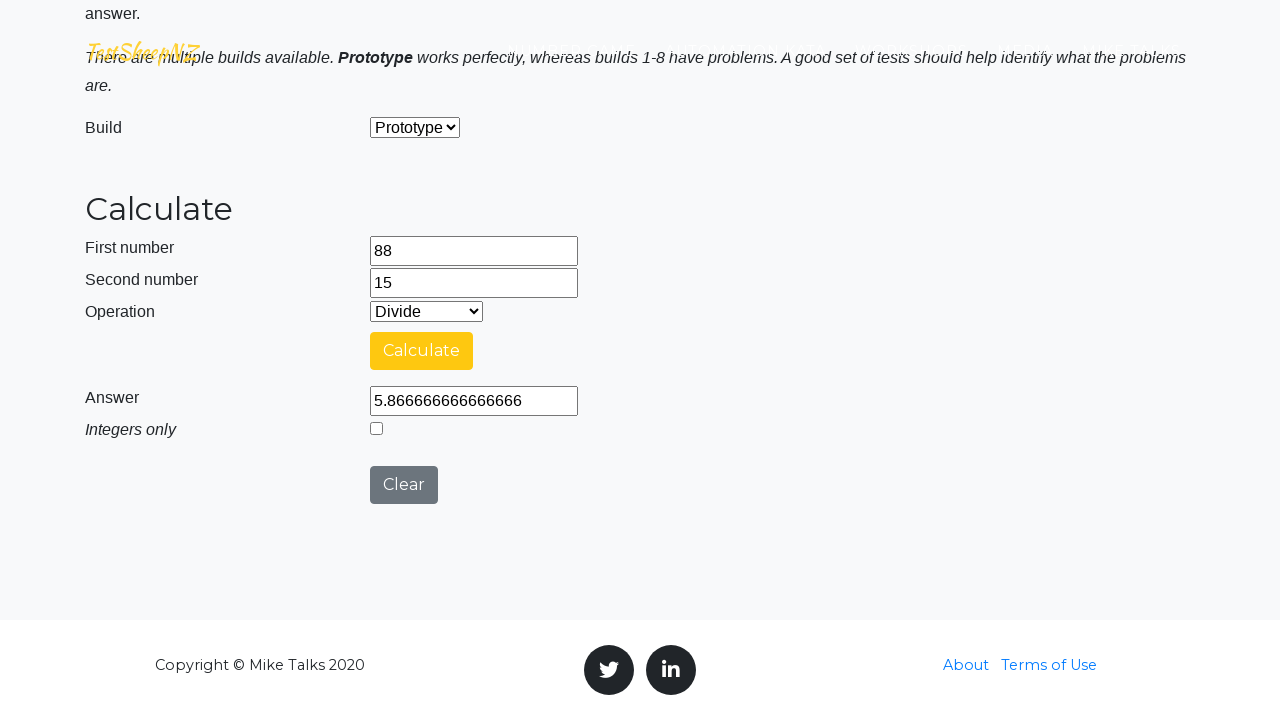

Clicked clear button to reset fields at (404, 485) on #clearButton
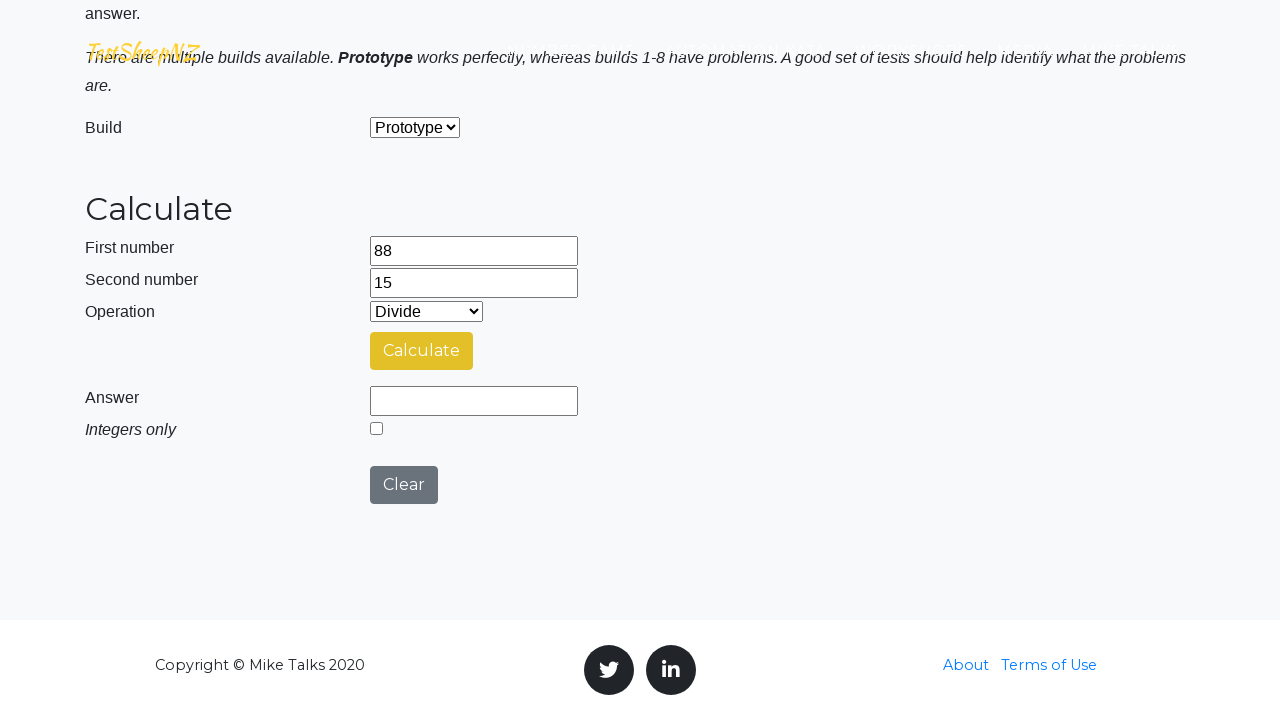

Filled first number field with 36 on #number1Field
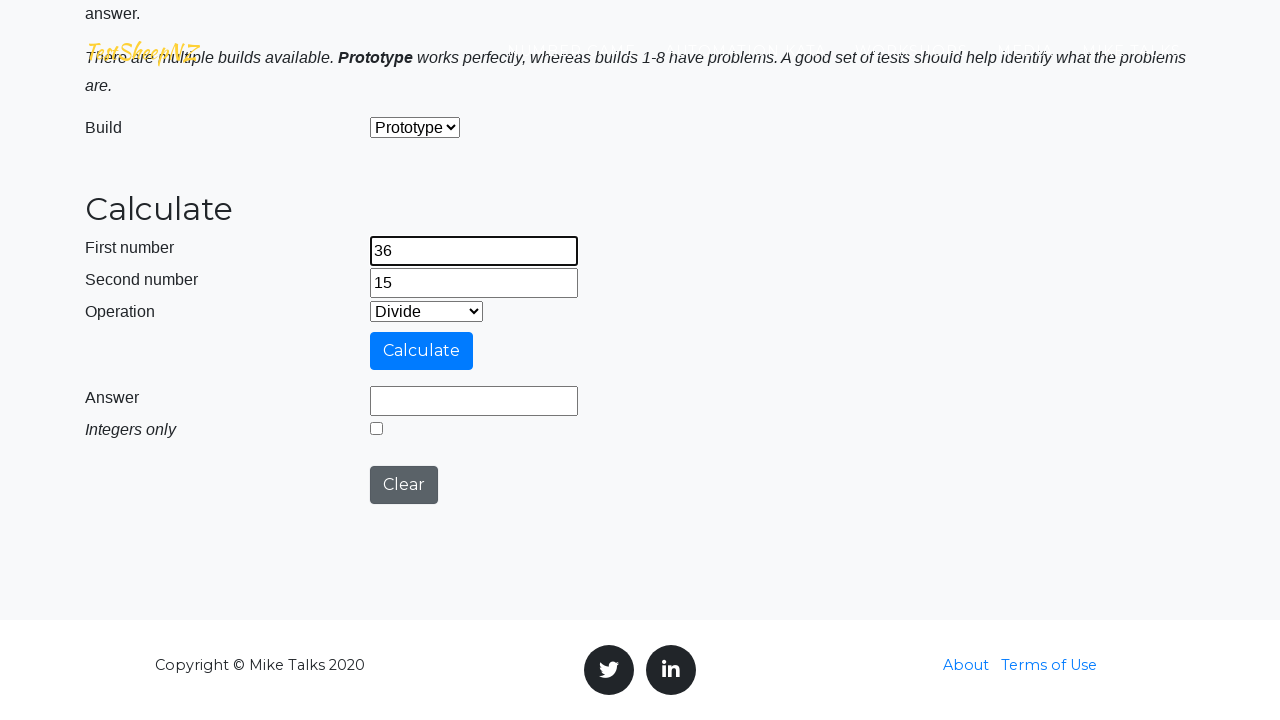

Filled second number field with 37 on #number2Field
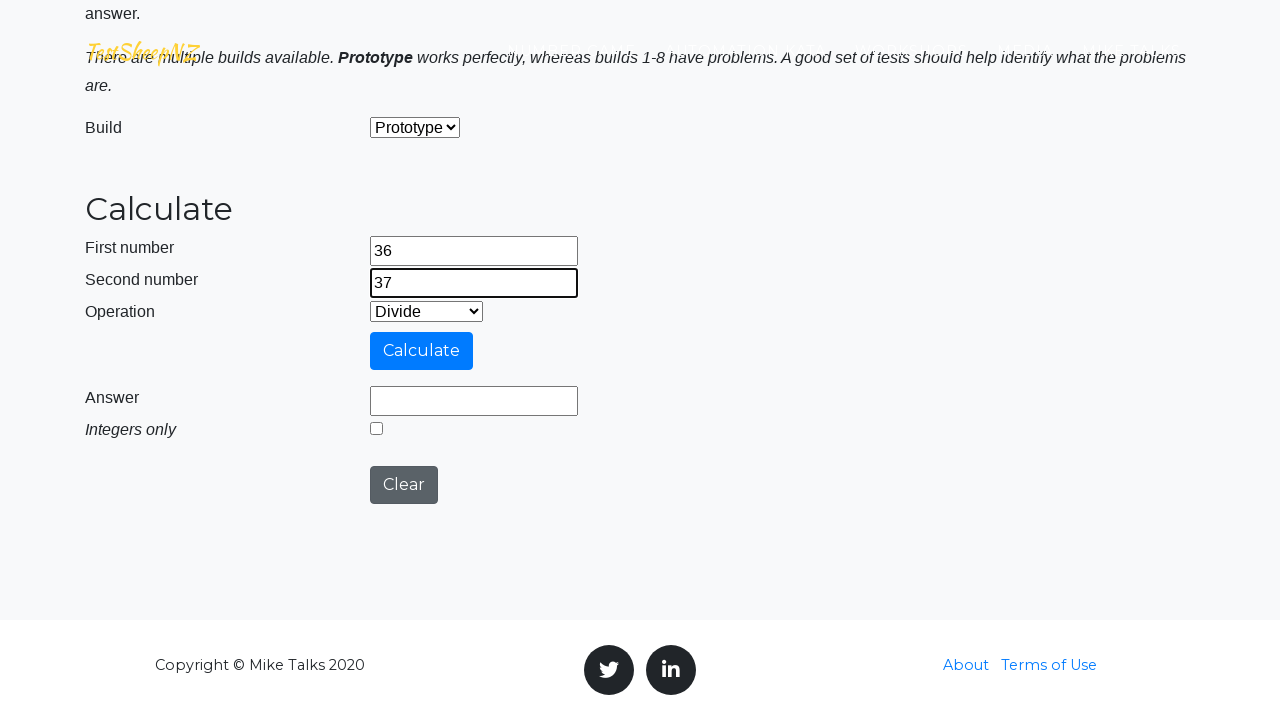

Clicked calculate button for 36 and 37 at (422, 351) on #calculateButton
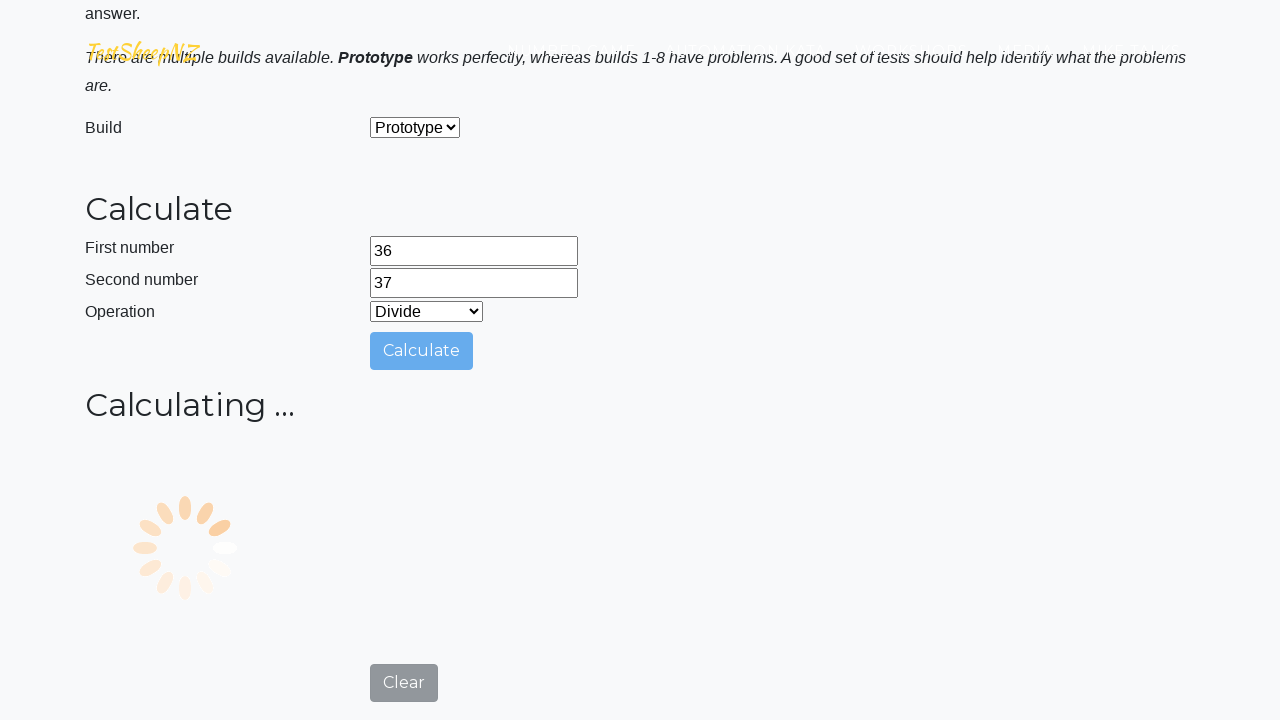

Waited 500ms for calculation to complete
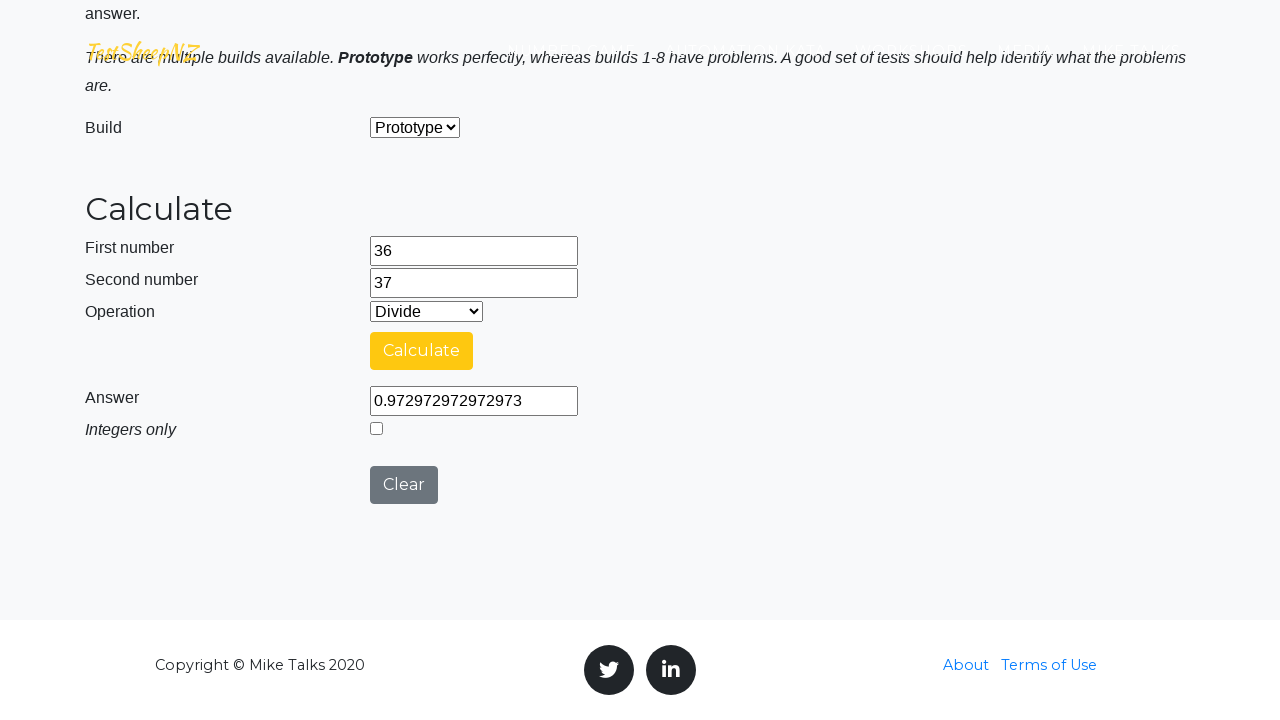

Clicked clear button to reset fields at (404, 485) on #clearButton
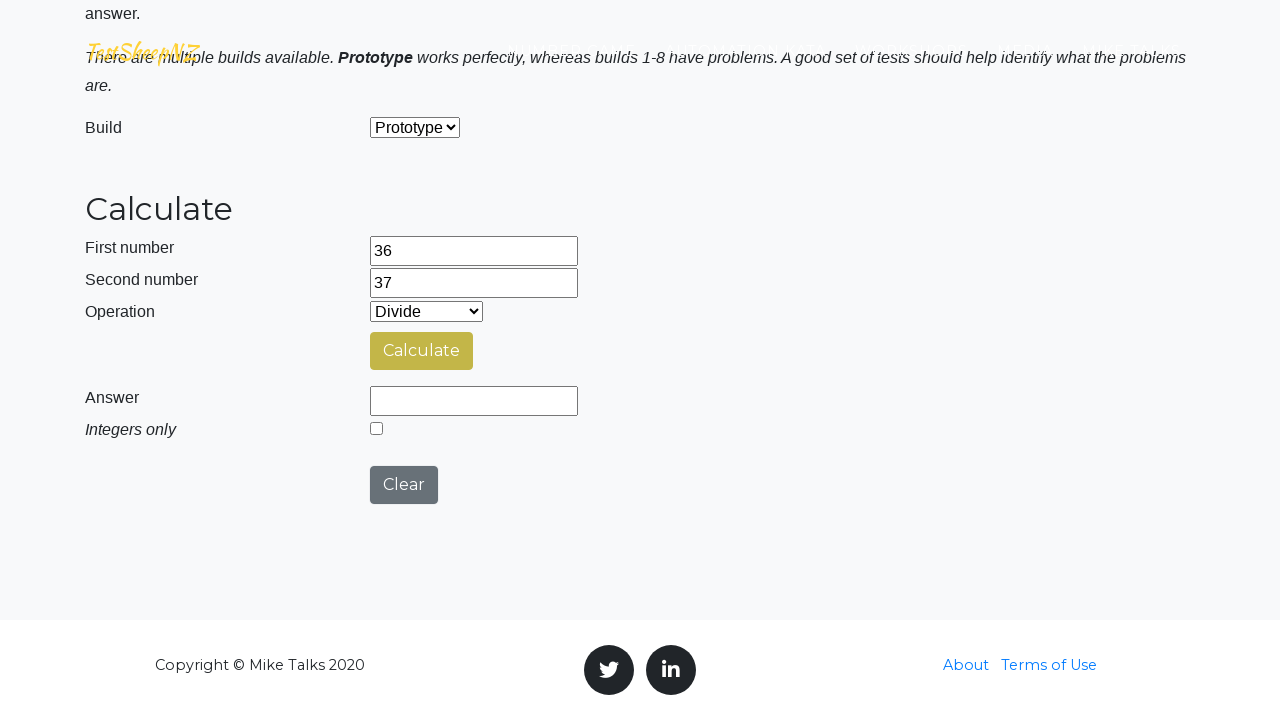

Filled first number field with 92 on #number1Field
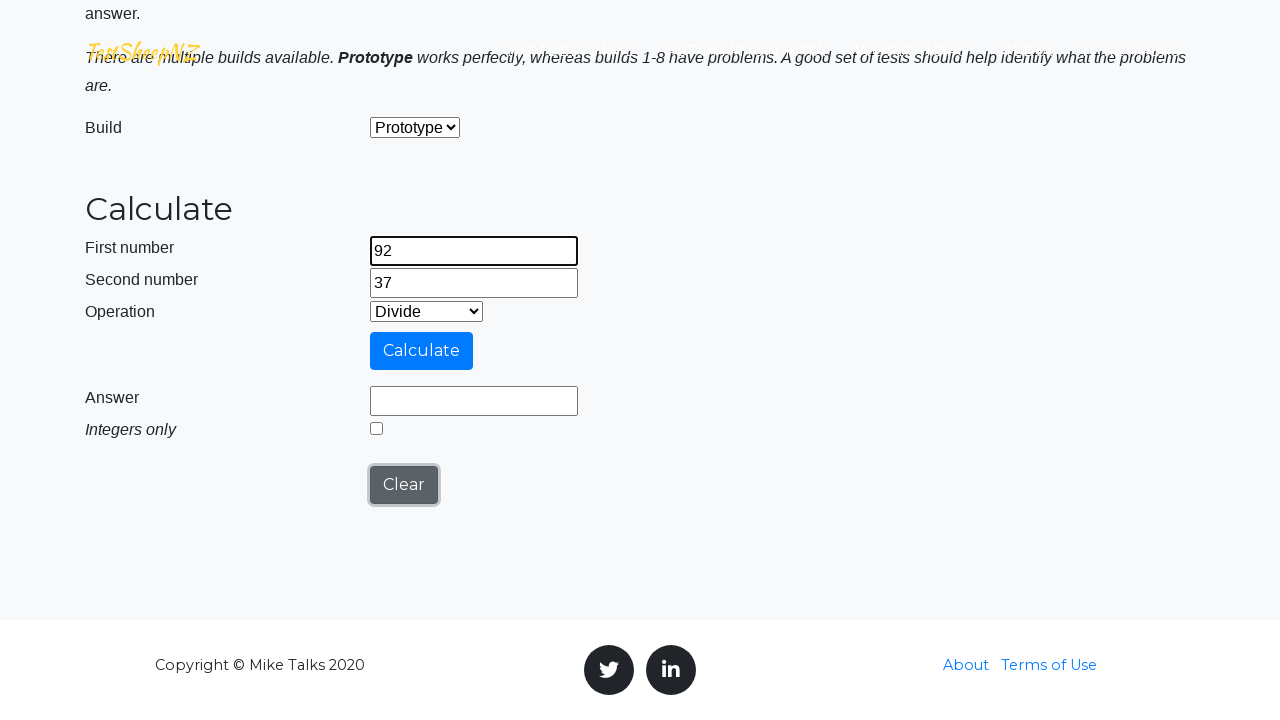

Filled second number field with 97 on #number2Field
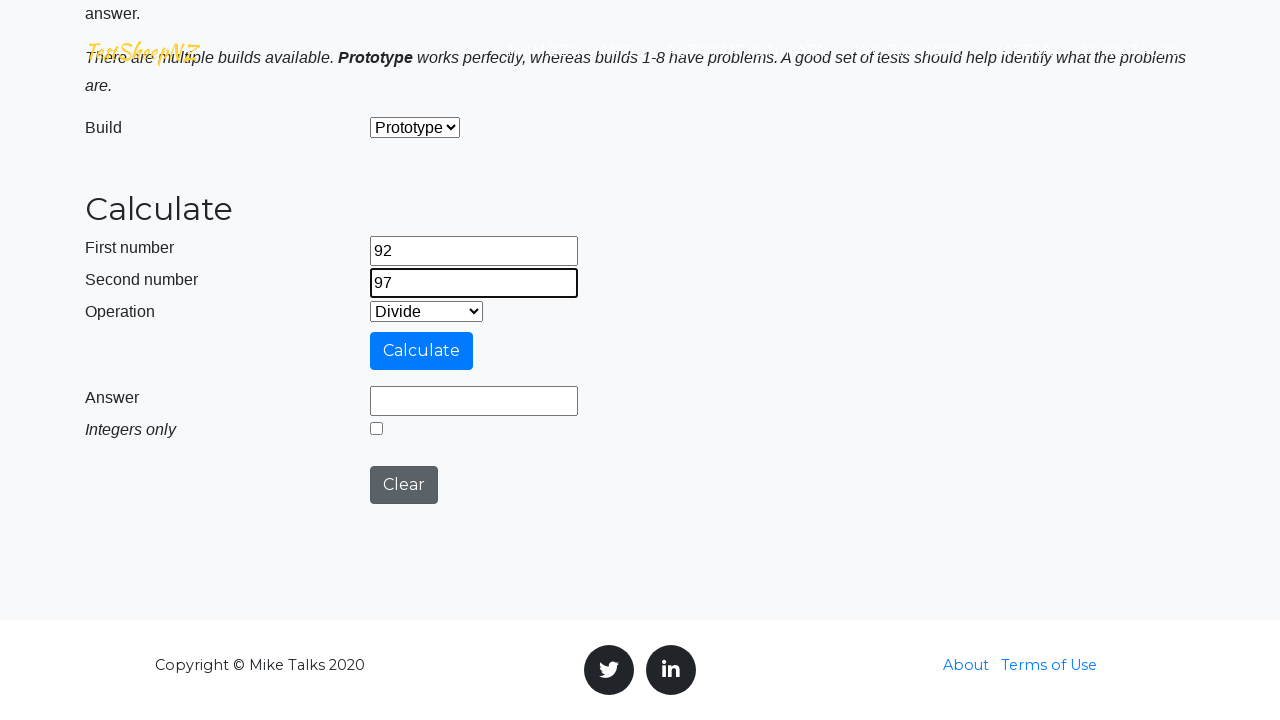

Clicked calculate button for 92 and 97 at (422, 351) on #calculateButton
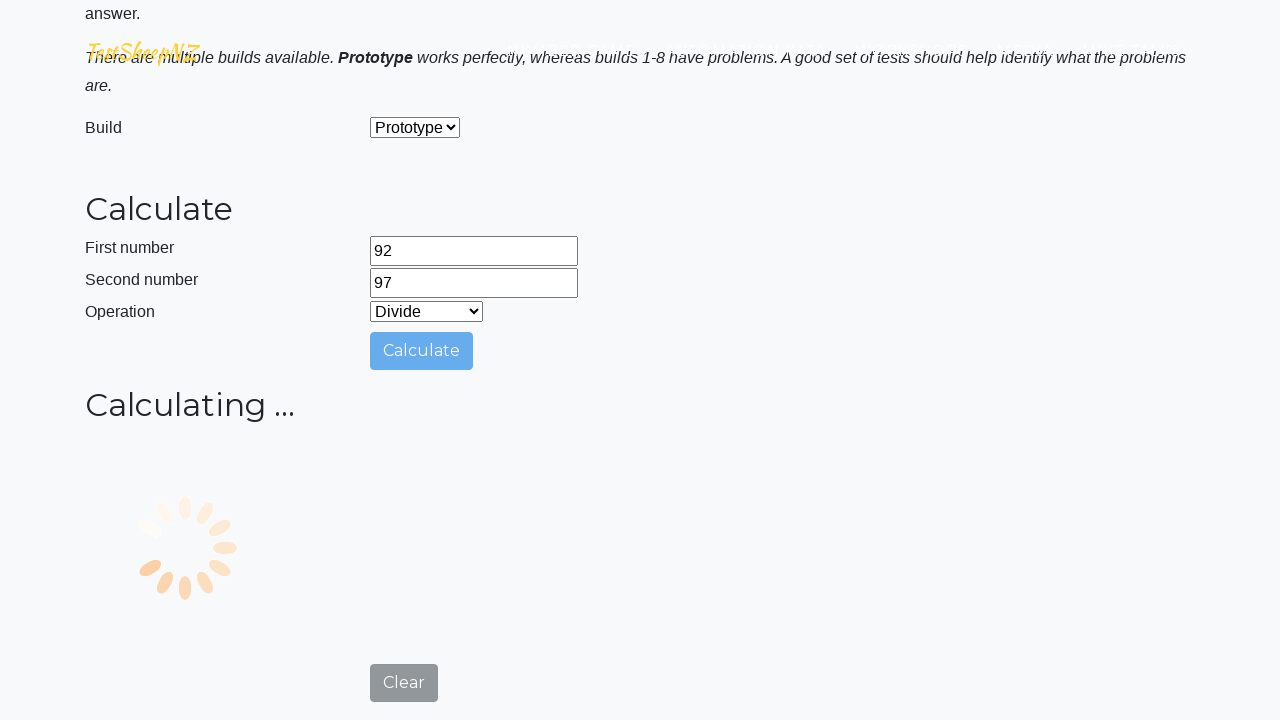

Waited 500ms for calculation to complete
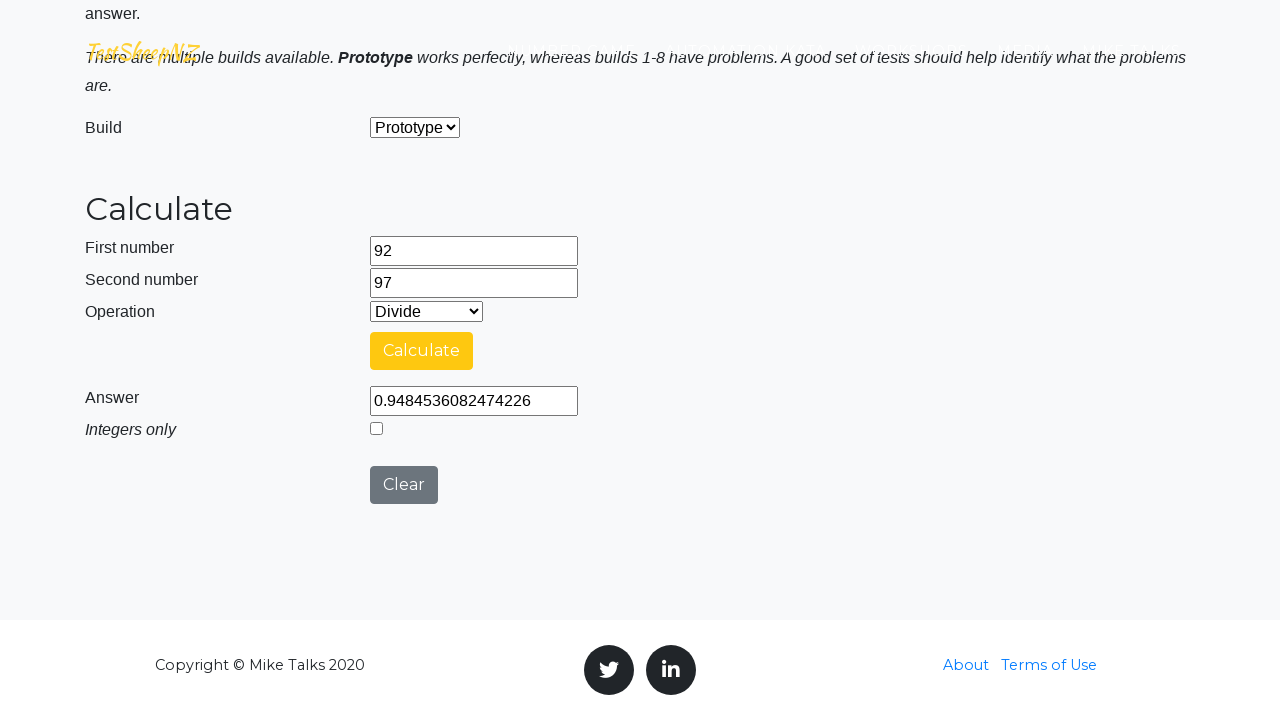

Clicked clear button to reset fields at (404, 485) on #clearButton
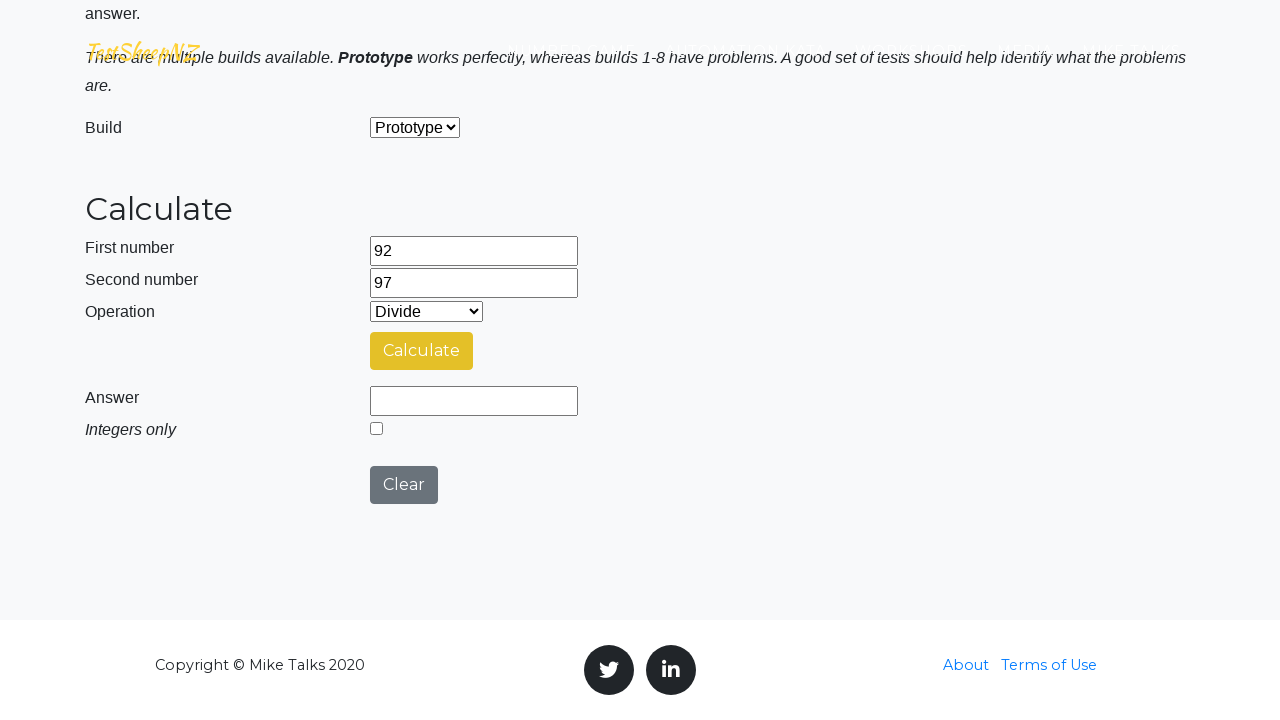

Filled first number field with 84 on #number1Field
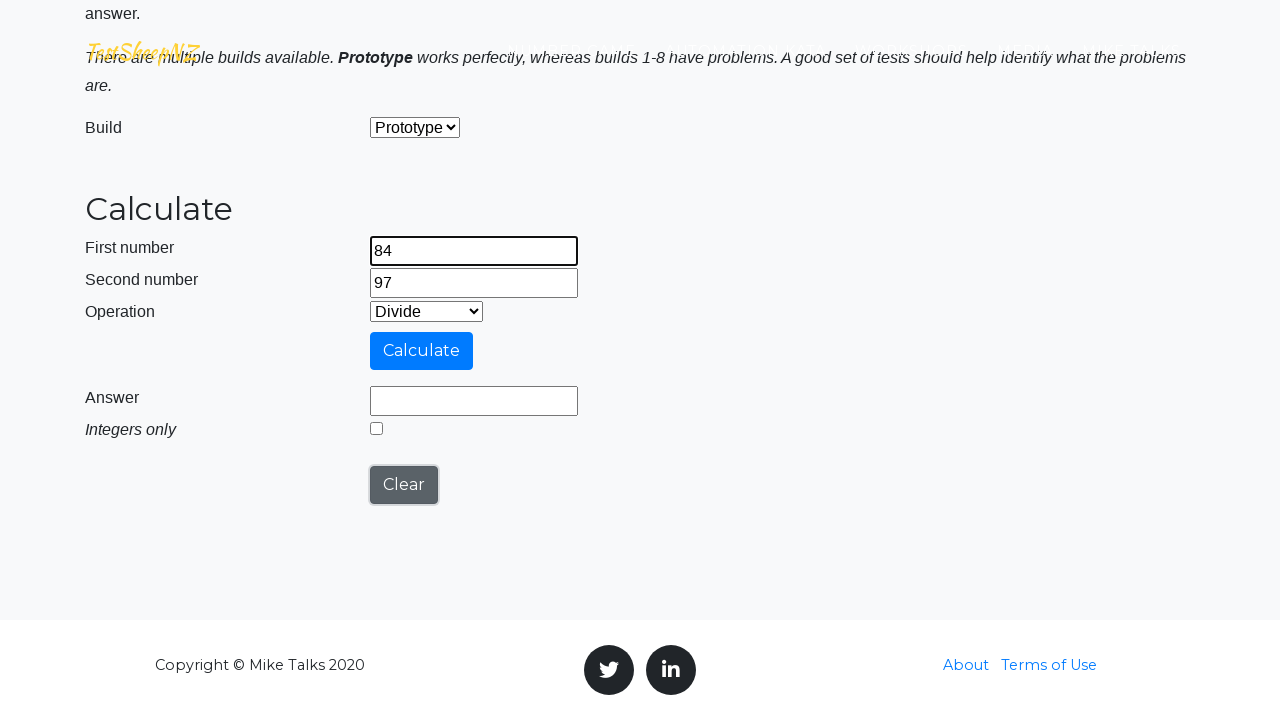

Filled second number field with 43 on #number2Field
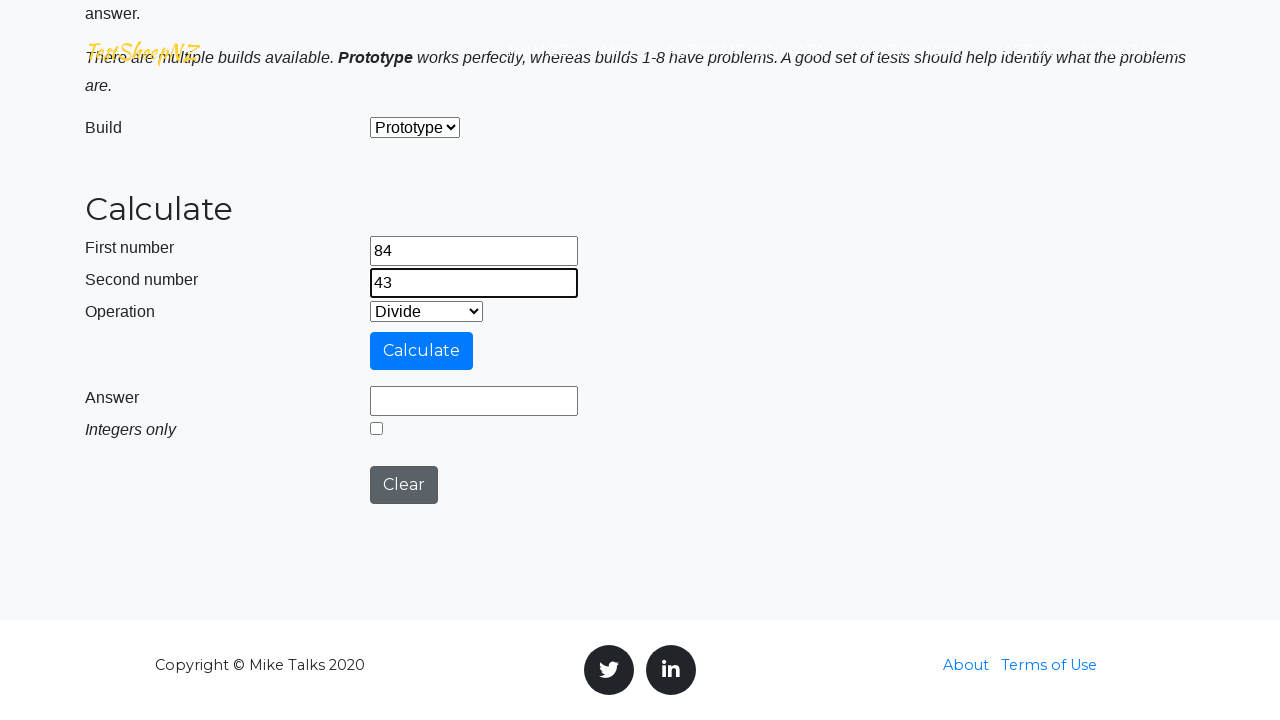

Clicked calculate button for 84 and 43 at (422, 351) on #calculateButton
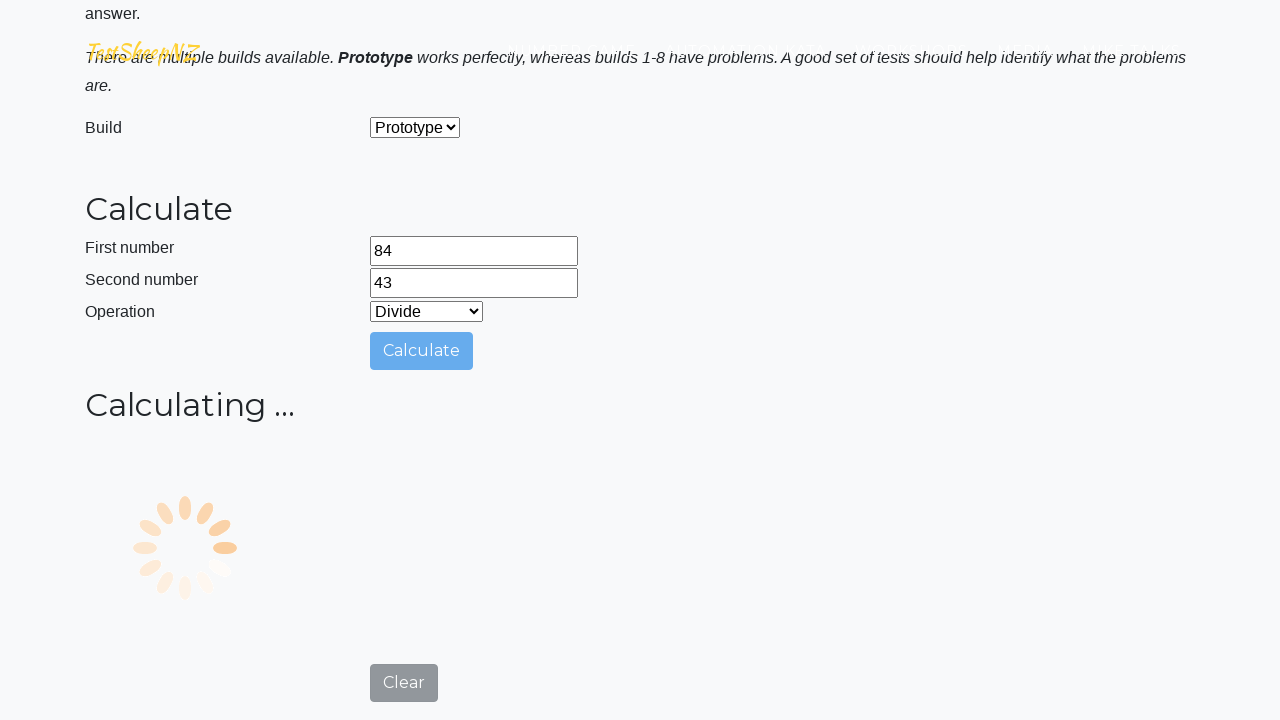

Waited 500ms for calculation to complete
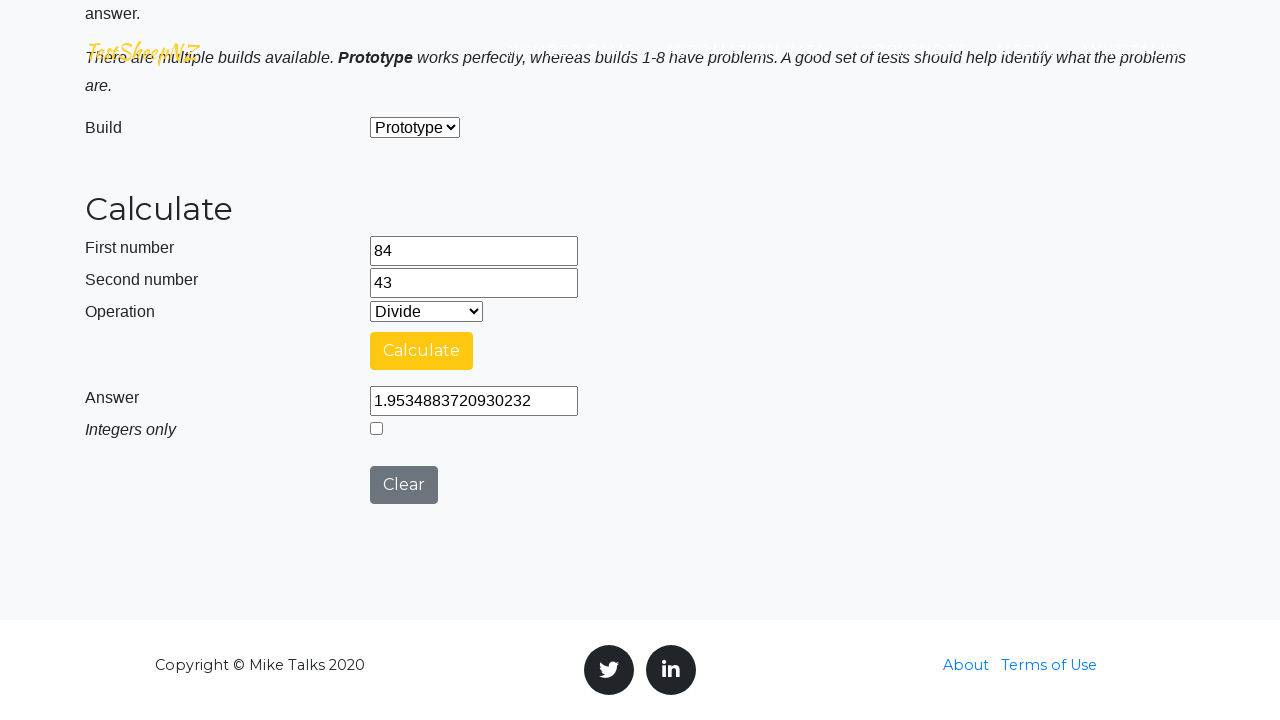

Clicked clear button to reset fields at (404, 485) on #clearButton
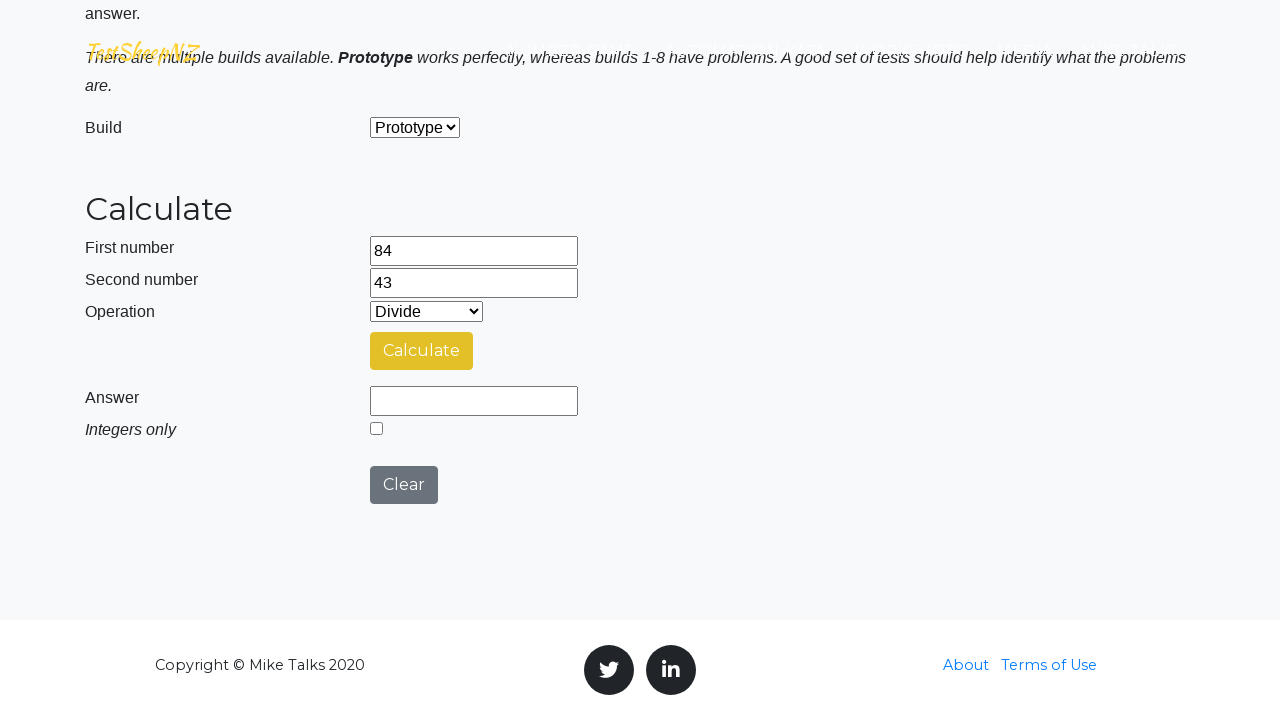

Selected operation at index 4 from dropdown on #selectOperationDropdown
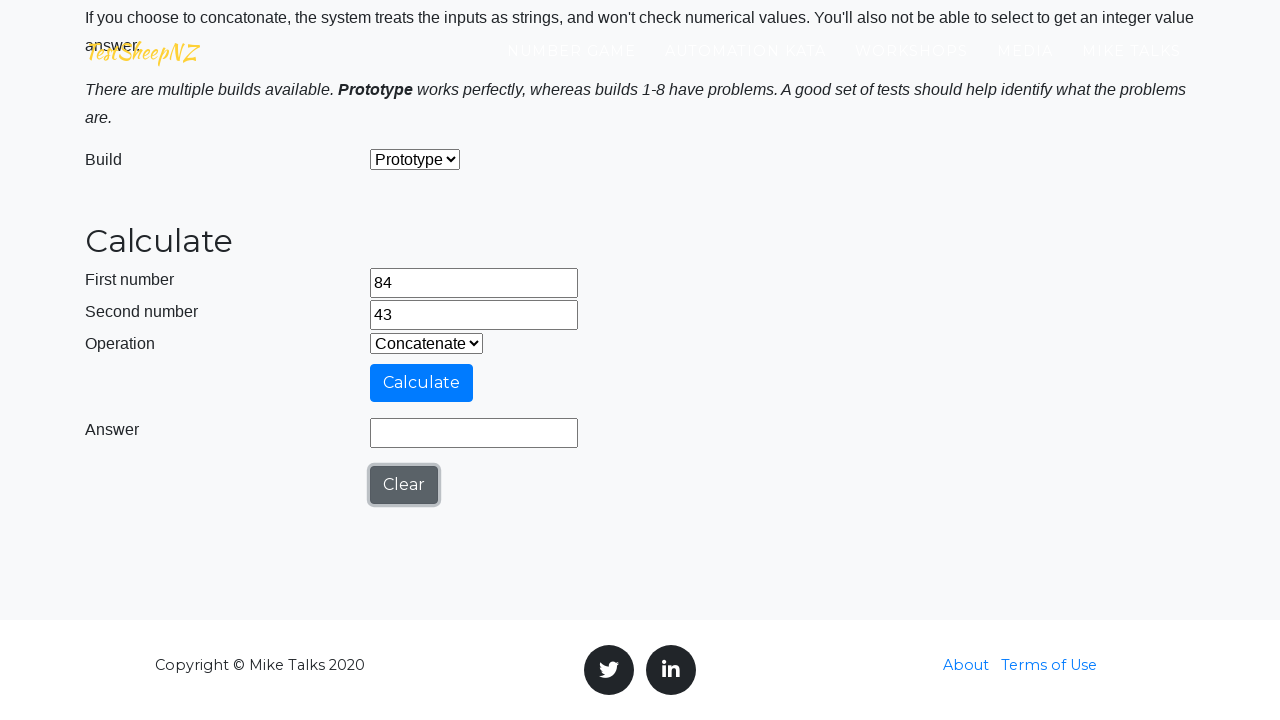

Filled first number field with 87 on #number1Field
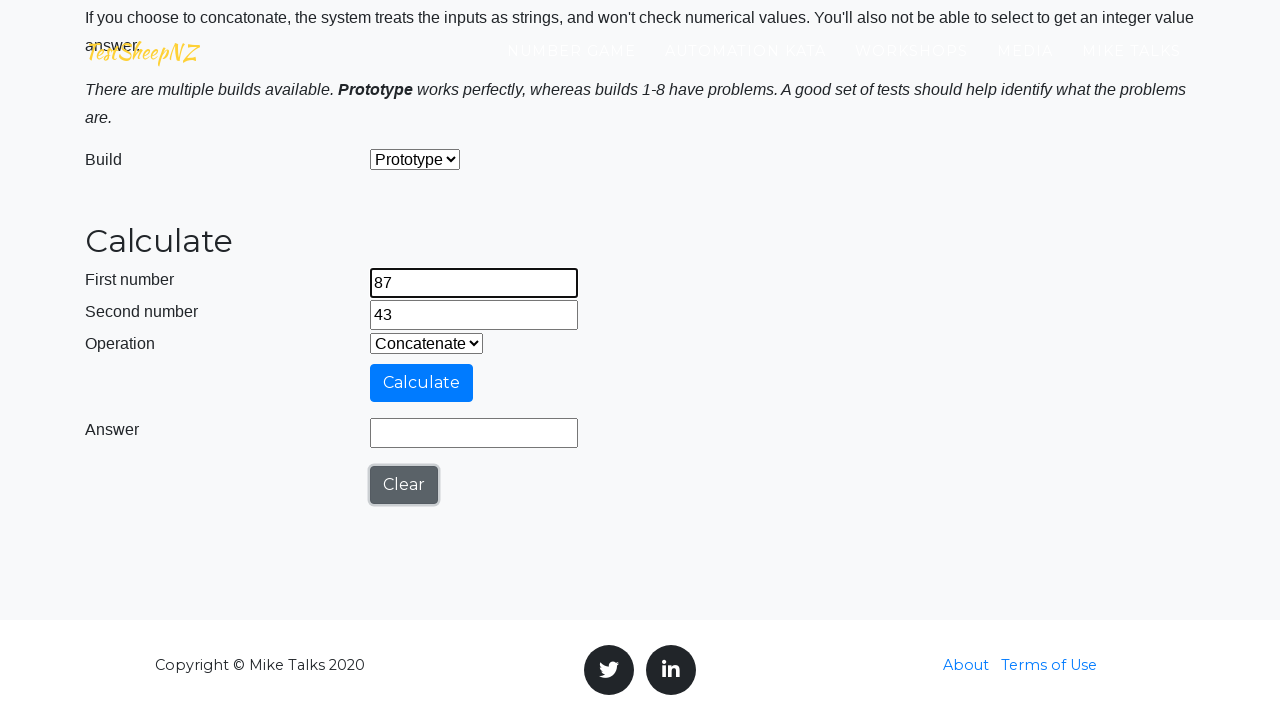

Filled second number field with 89 on #number2Field
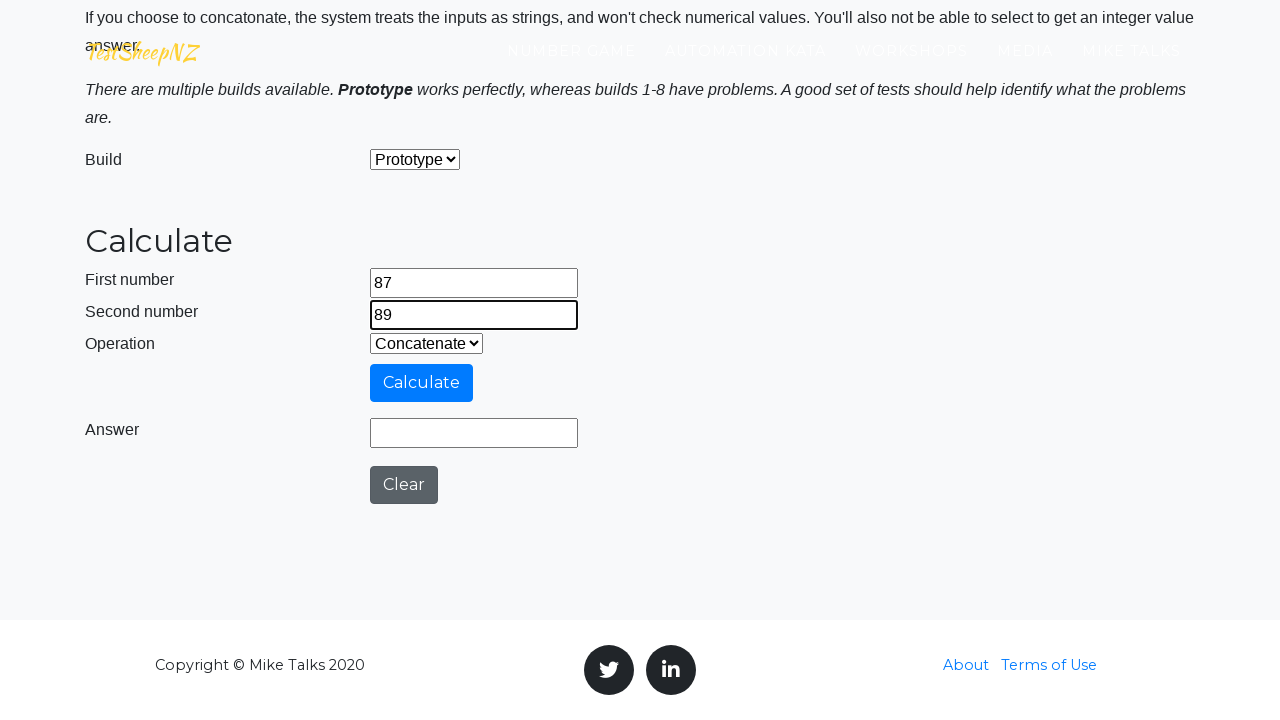

Clicked calculate button for 87 and 89 at (422, 383) on #calculateButton
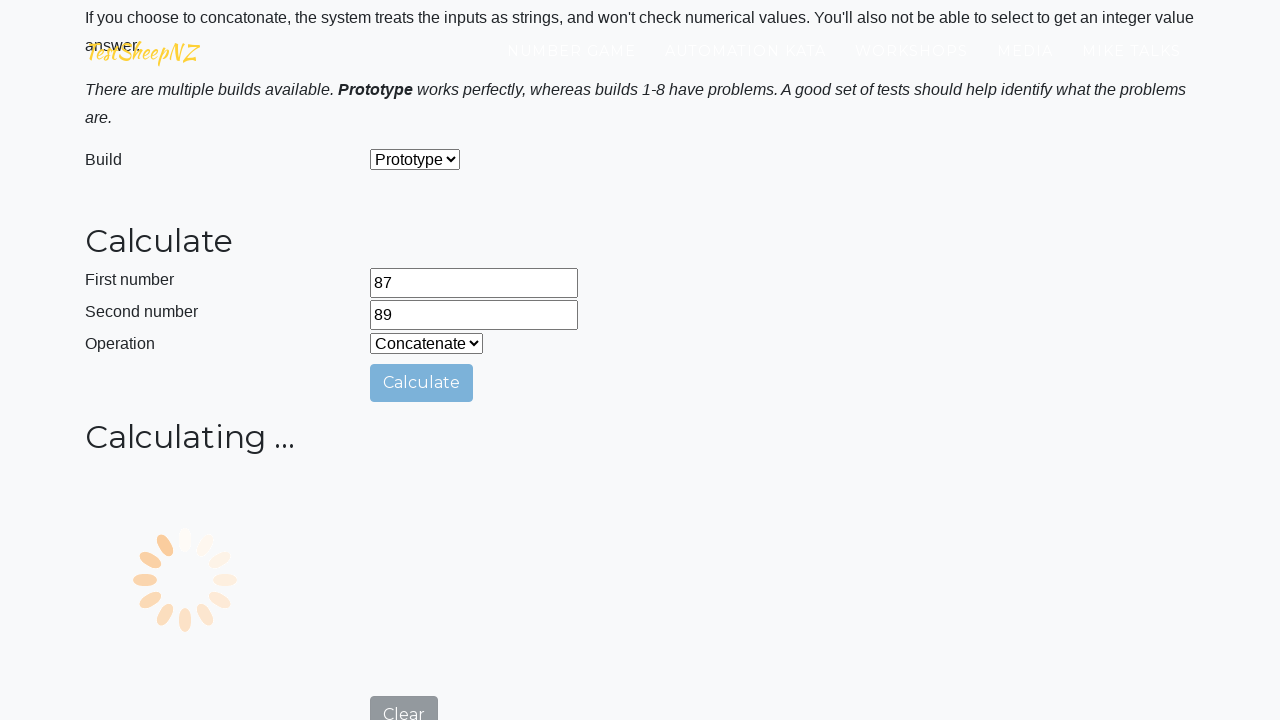

Waited 500ms for calculation to complete
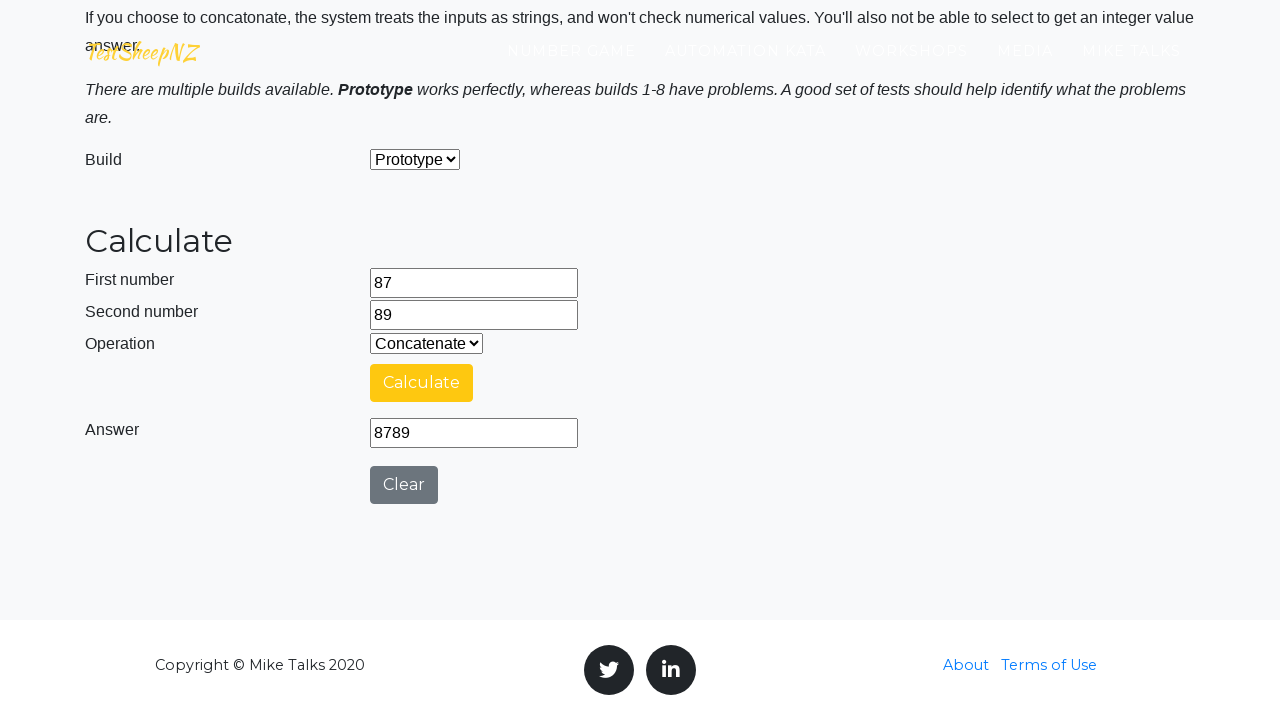

Clicked clear button to reset fields at (404, 485) on #clearButton
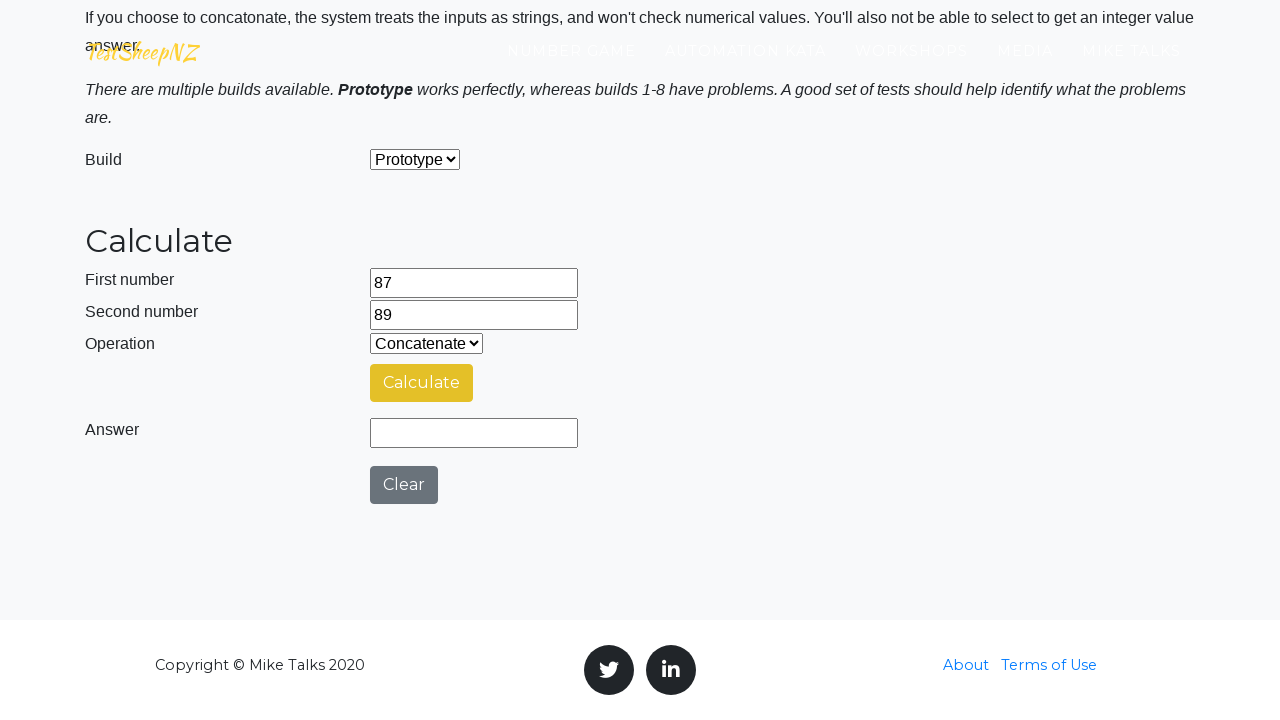

Filled first number field with 36 on #number1Field
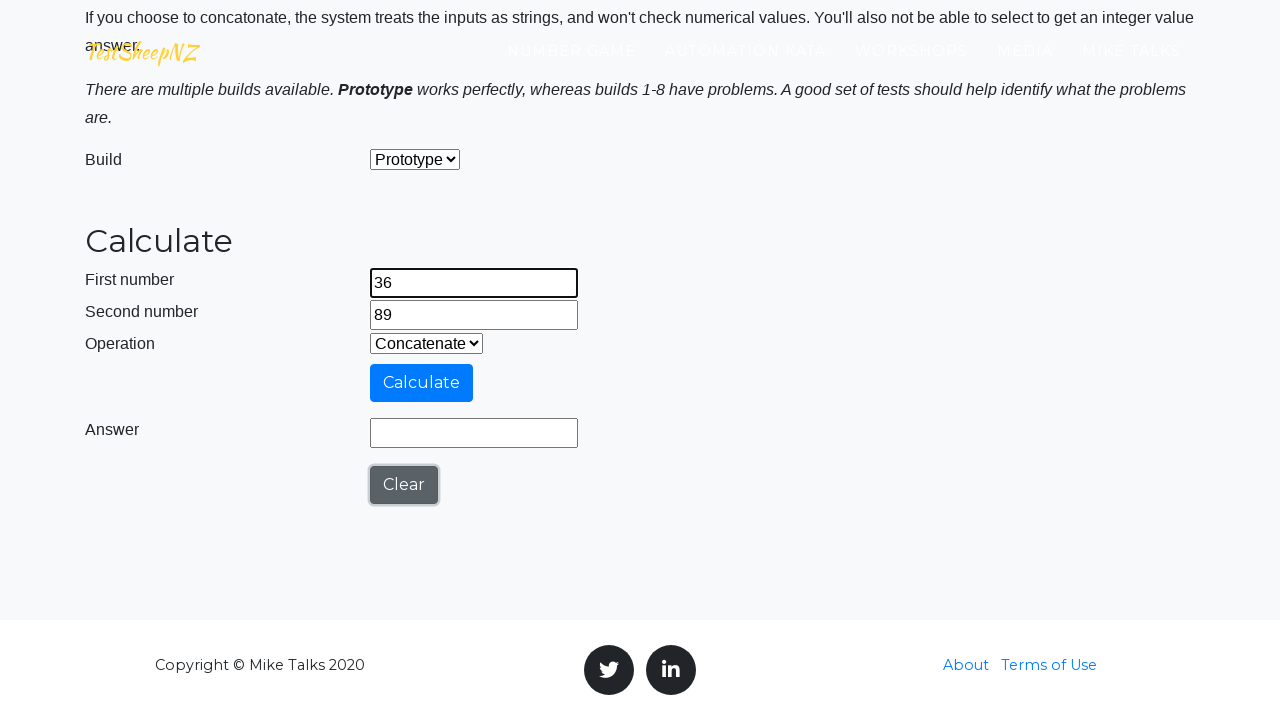

Filled second number field with 58 on #number2Field
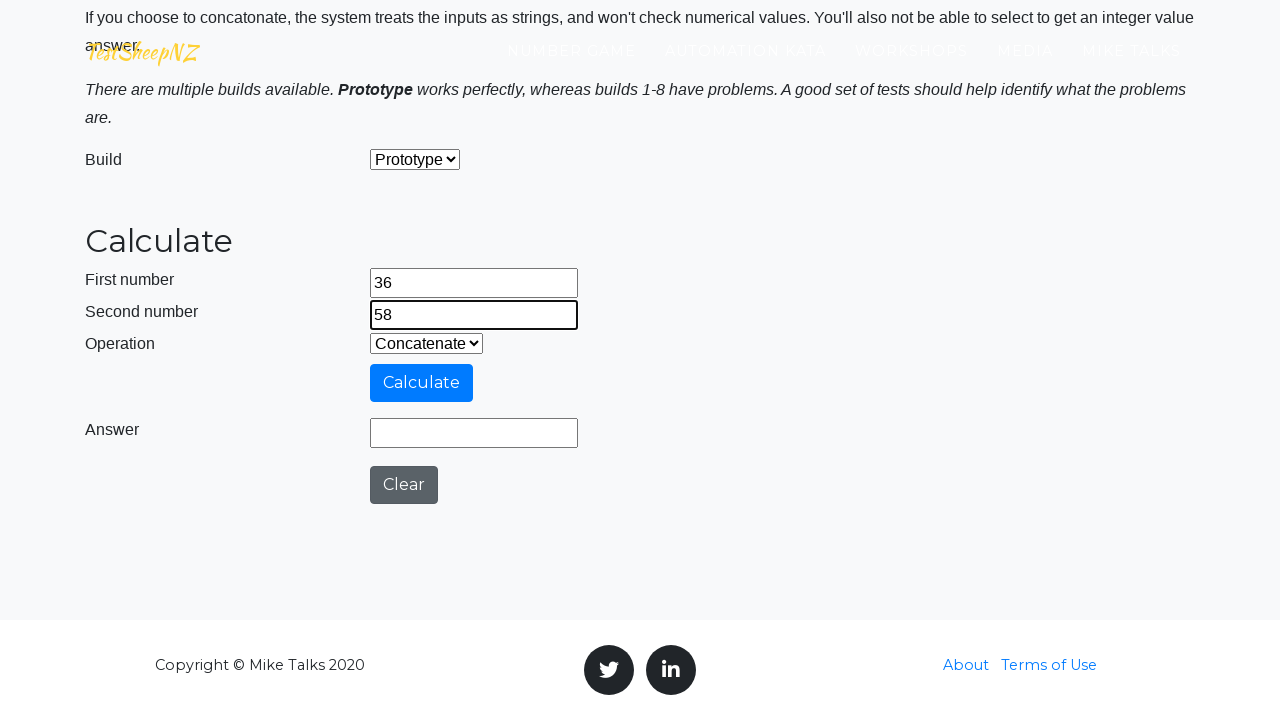

Clicked calculate button for 36 and 58 at (422, 383) on #calculateButton
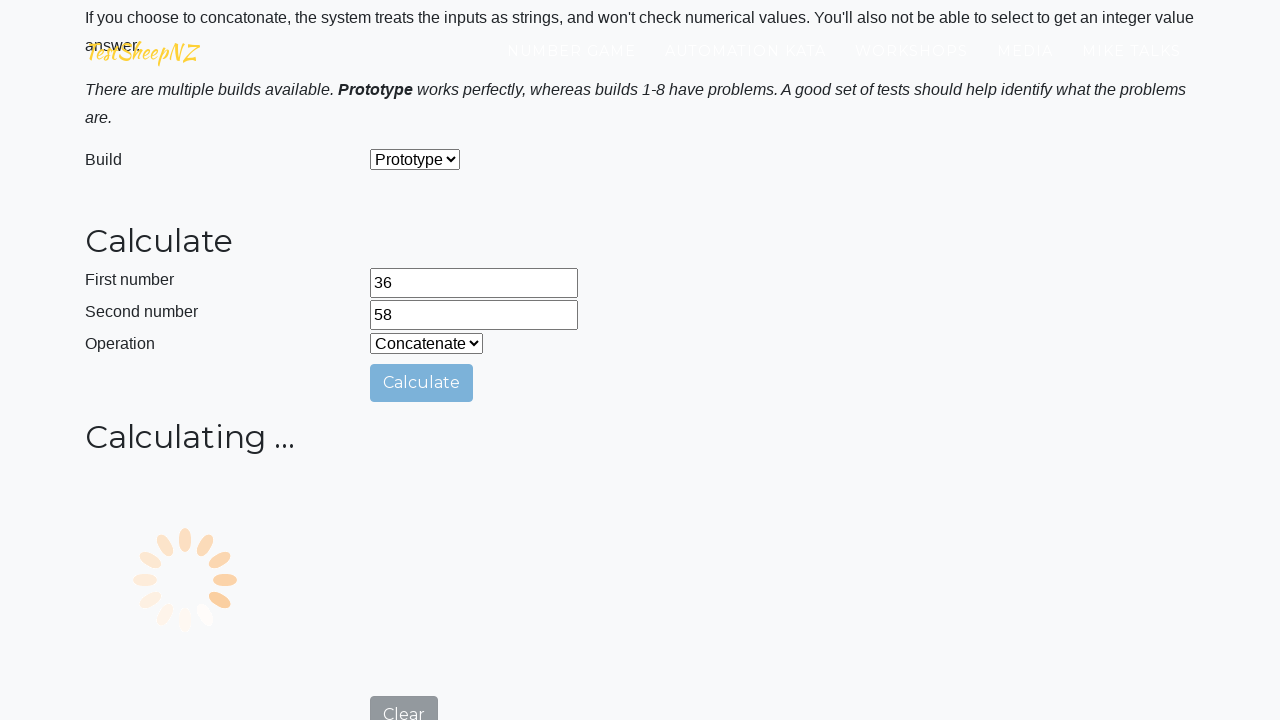

Waited 500ms for calculation to complete
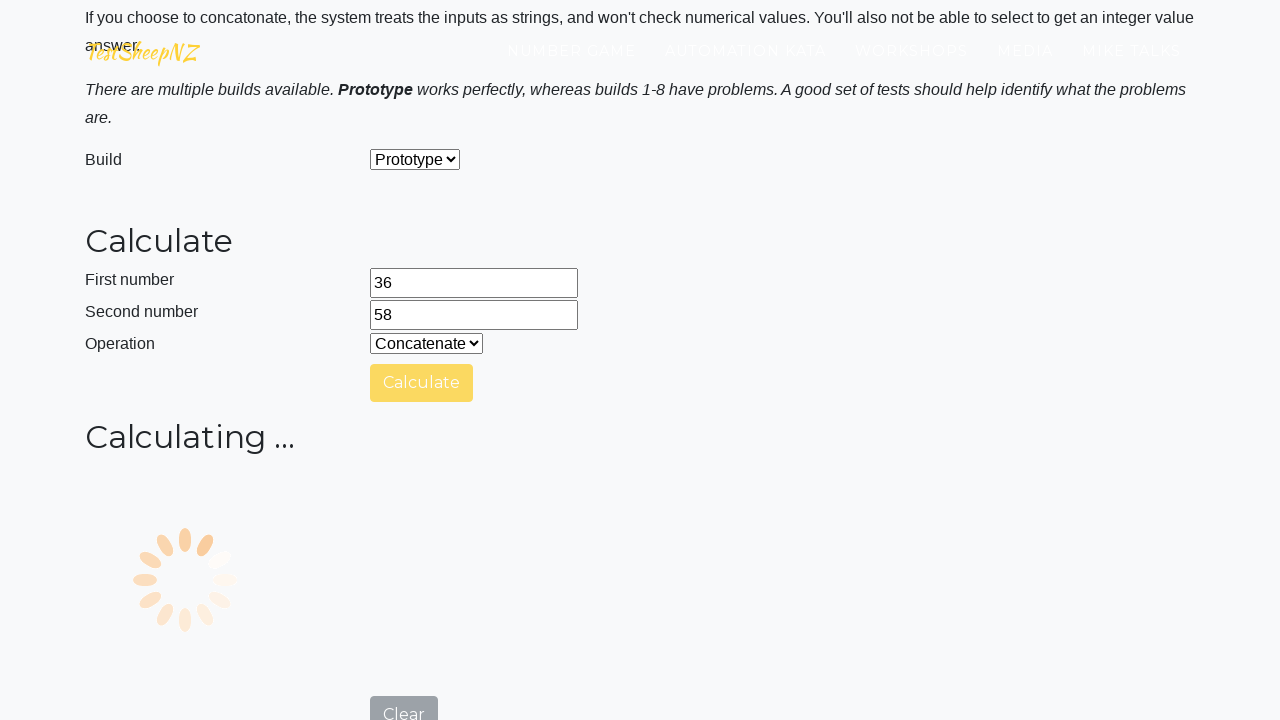

Clicked clear button to reset fields at (404, 485) on #clearButton
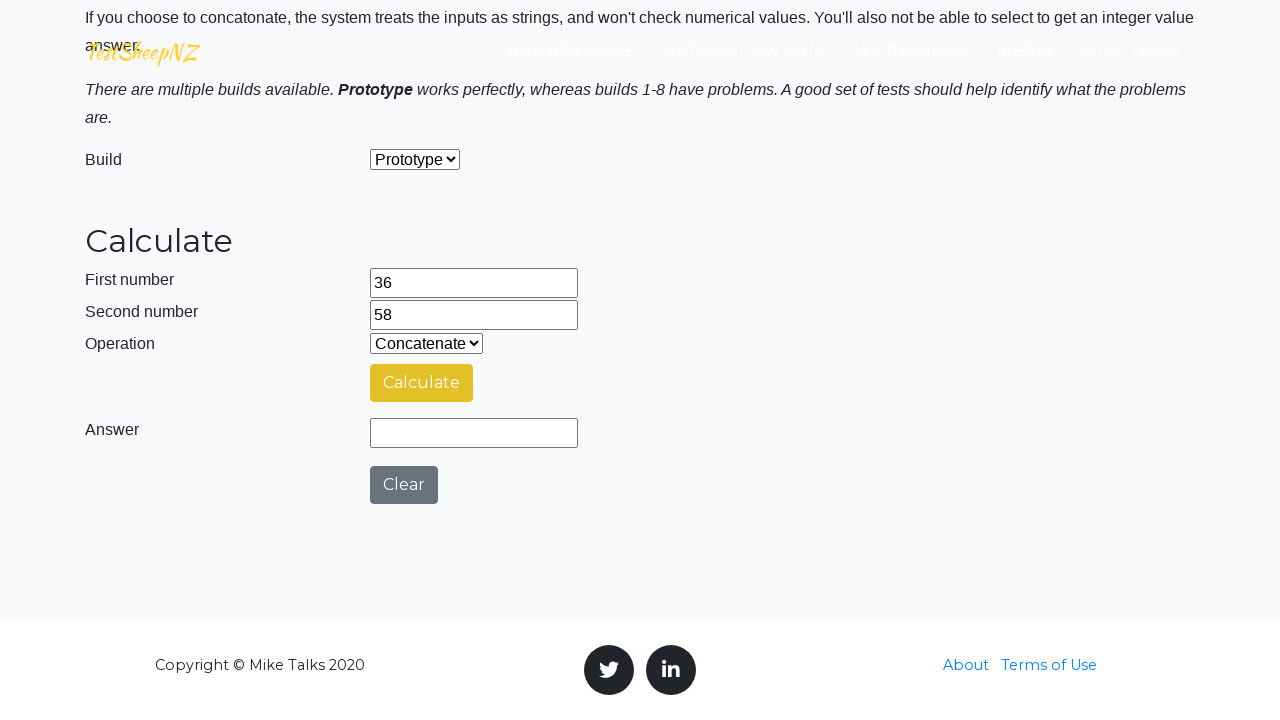

Filled first number field with 72 on #number1Field
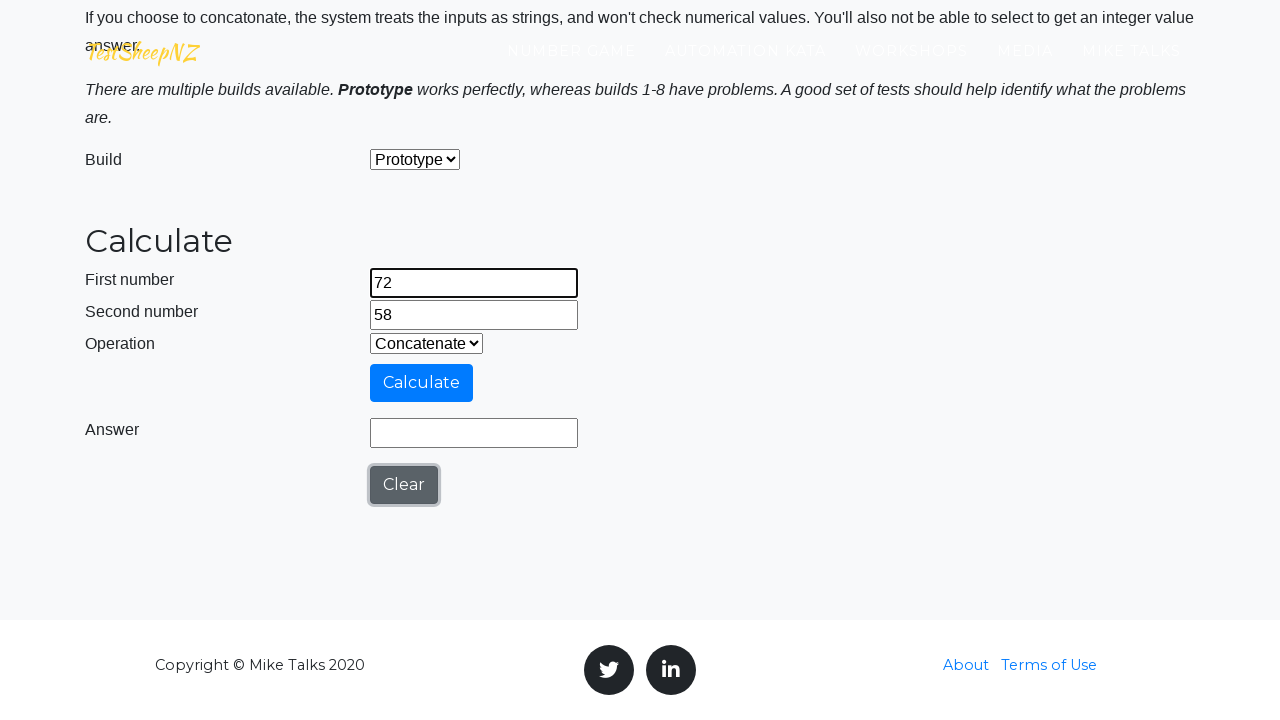

Filled second number field with 2 on #number2Field
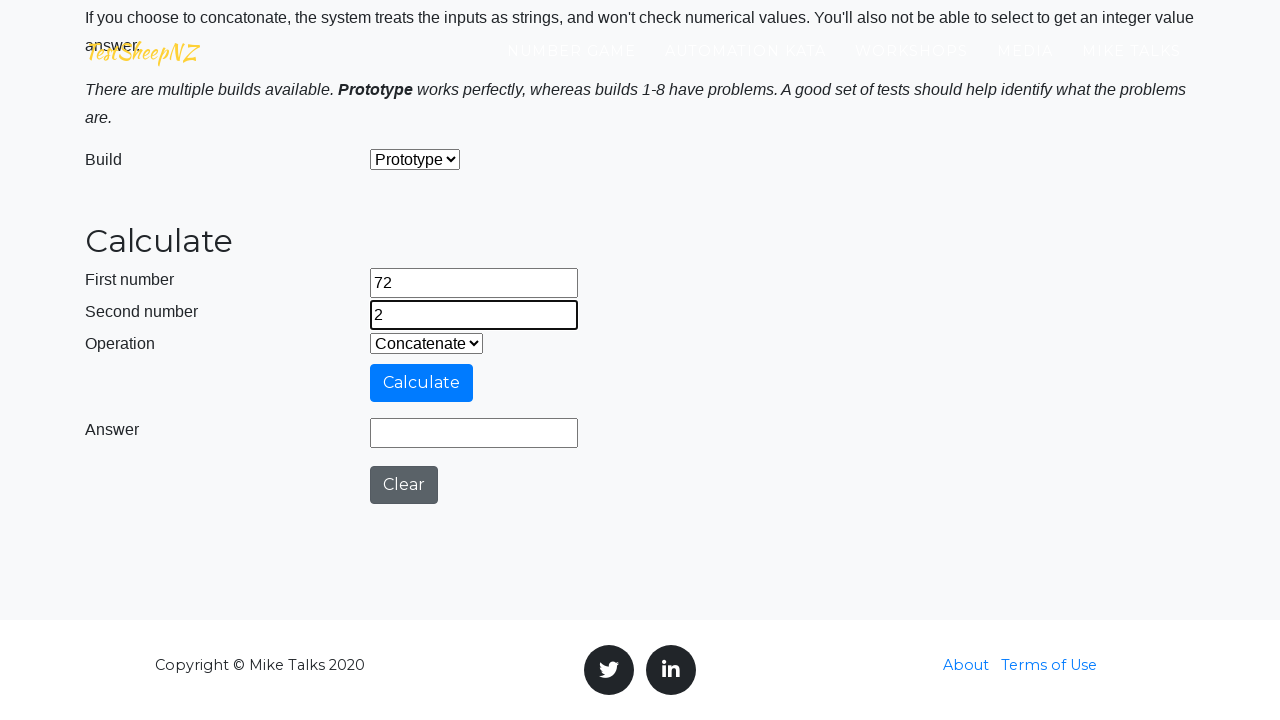

Clicked calculate button for 72 and 2 at (422, 383) on #calculateButton
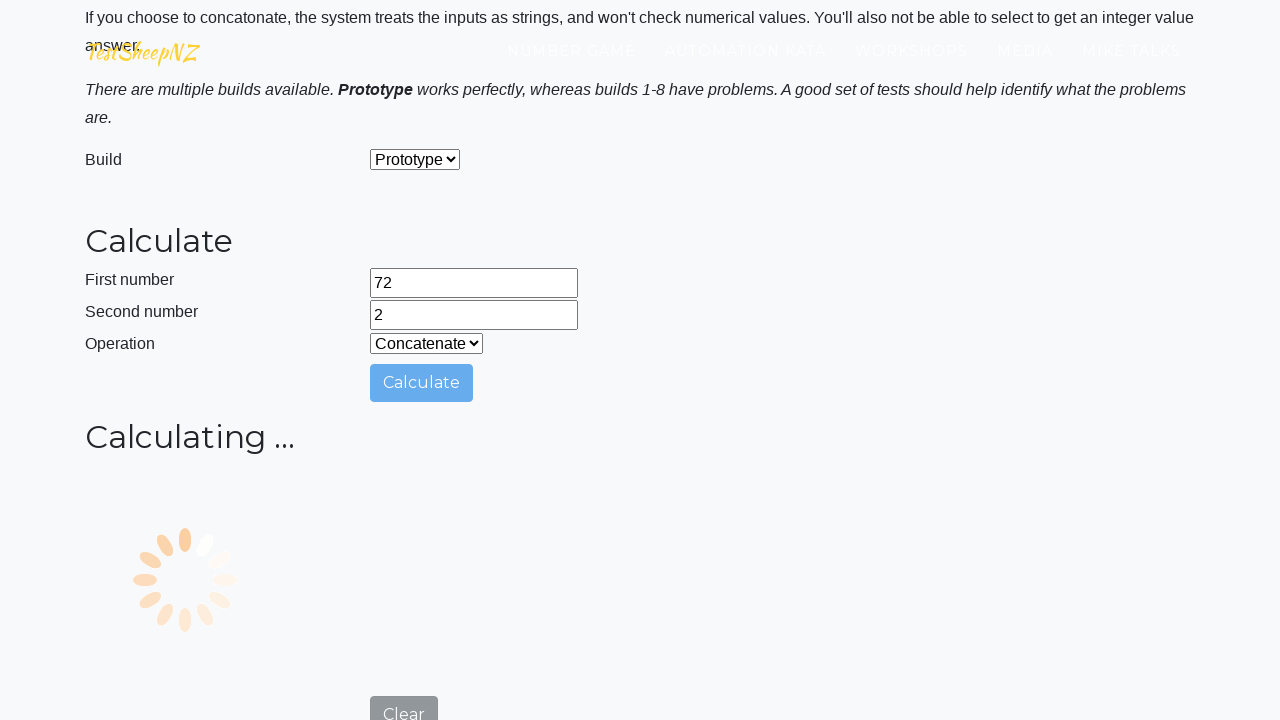

Waited 500ms for calculation to complete
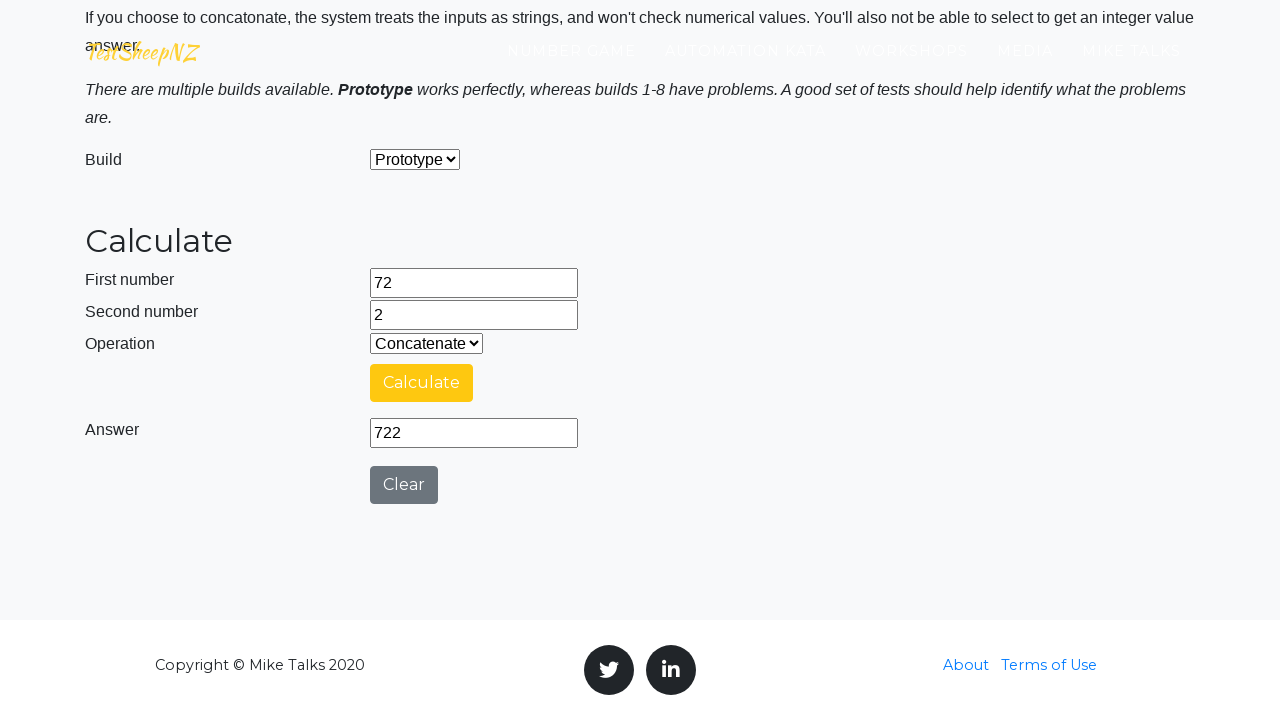

Clicked clear button to reset fields at (404, 485) on #clearButton
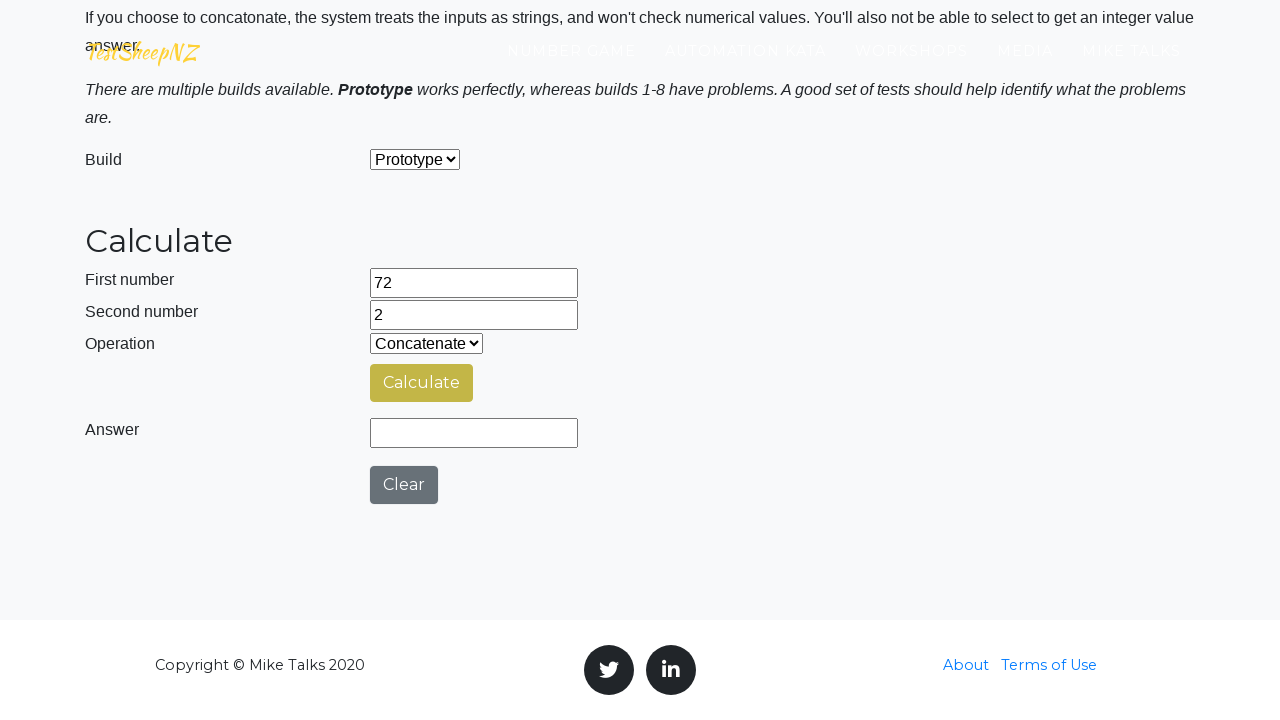

Filled first number field with 49 on #number1Field
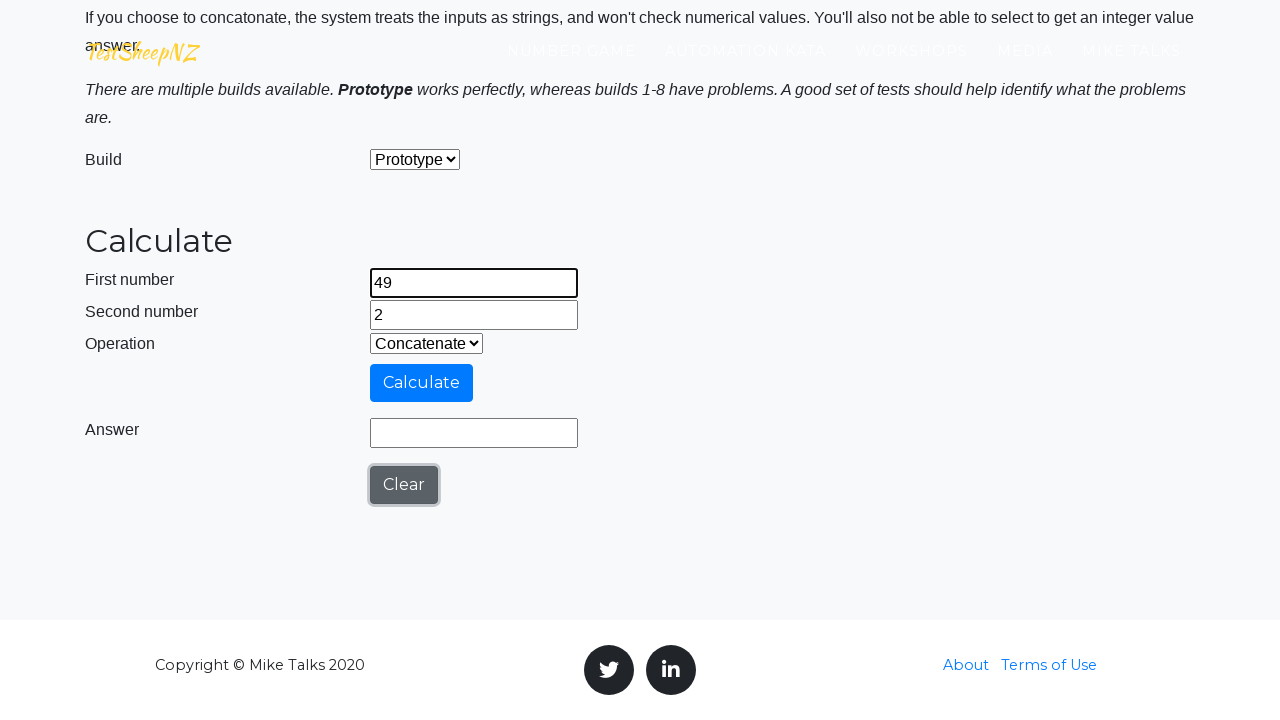

Filled second number field with 3 on #number2Field
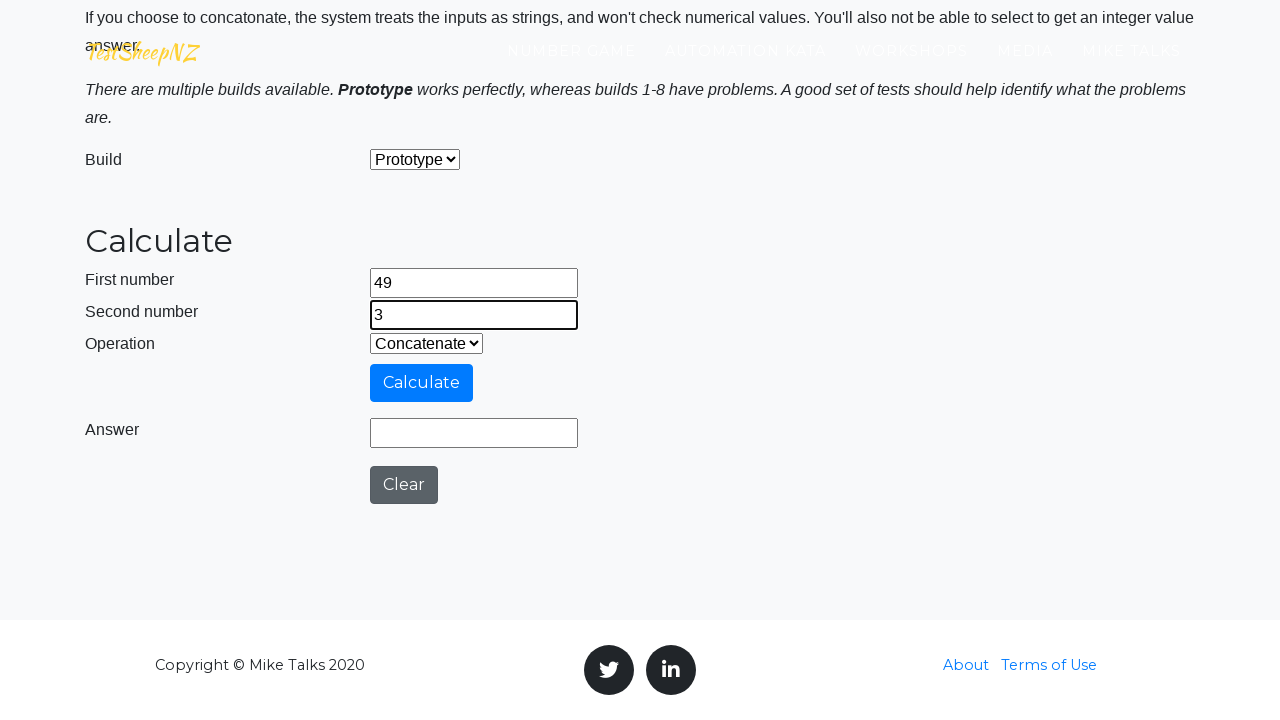

Clicked calculate button for 49 and 3 at (422, 383) on #calculateButton
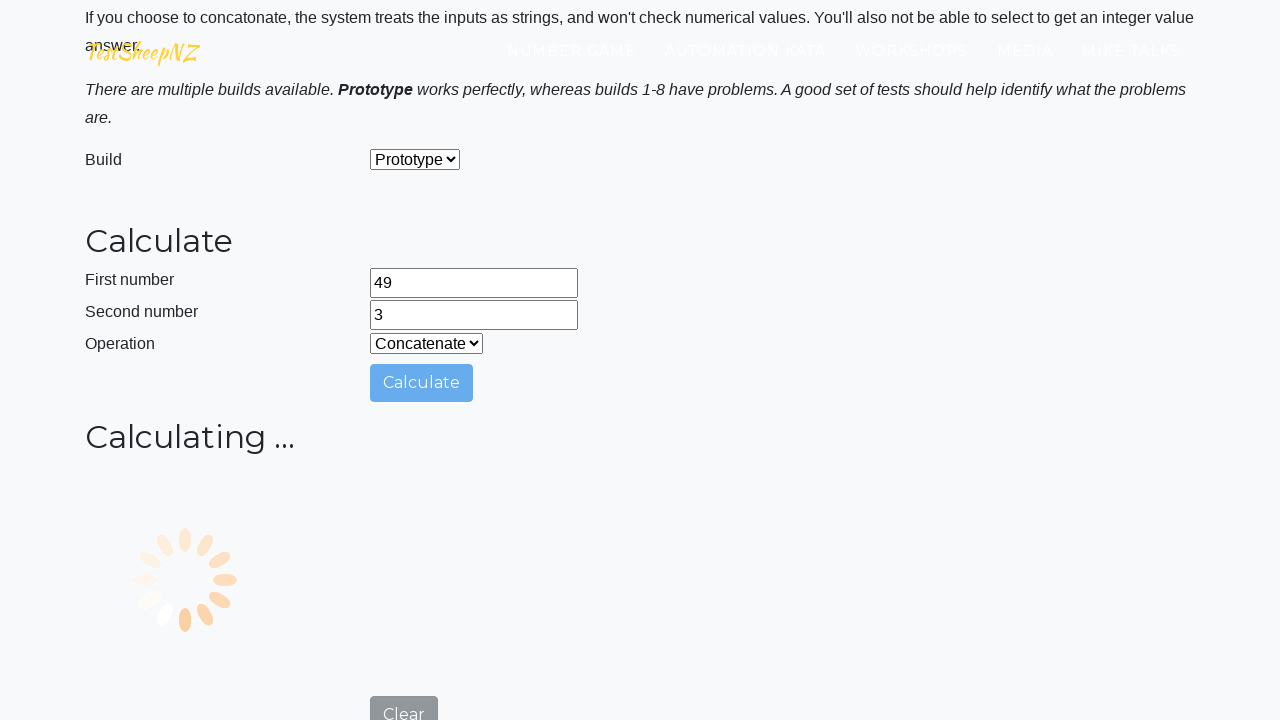

Waited 500ms for calculation to complete
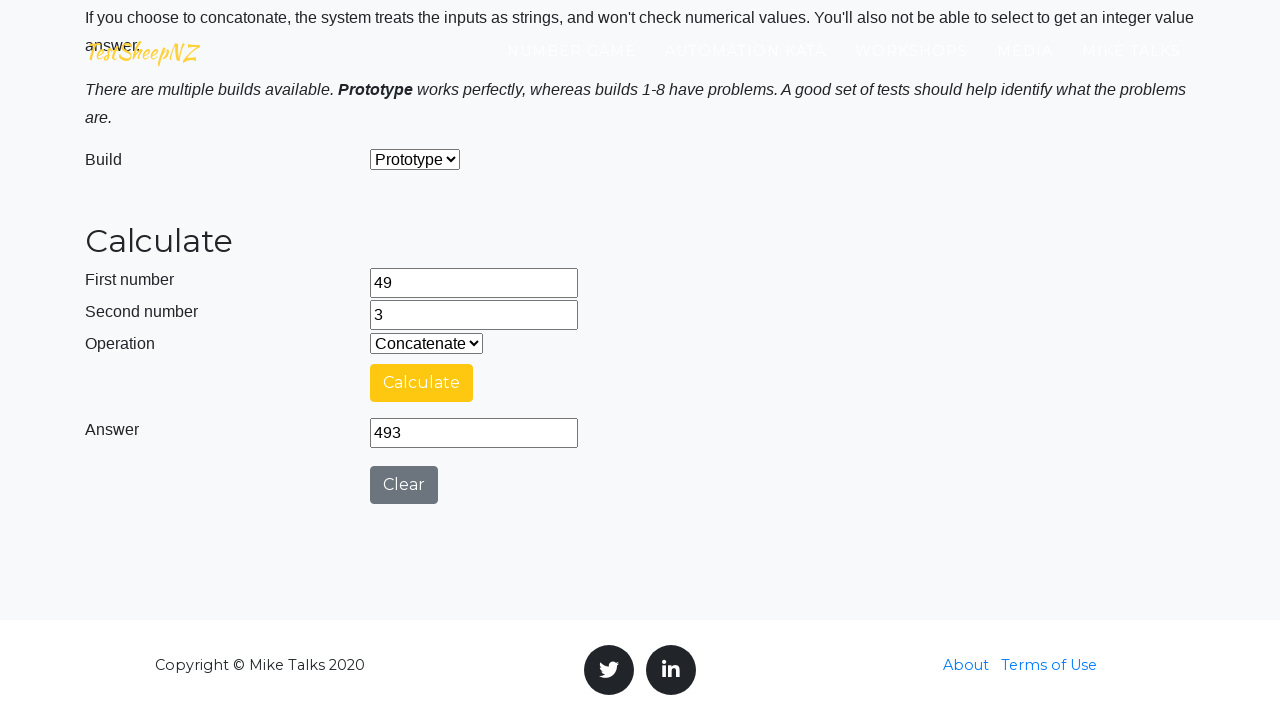

Clicked clear button to reset fields at (404, 485) on #clearButton
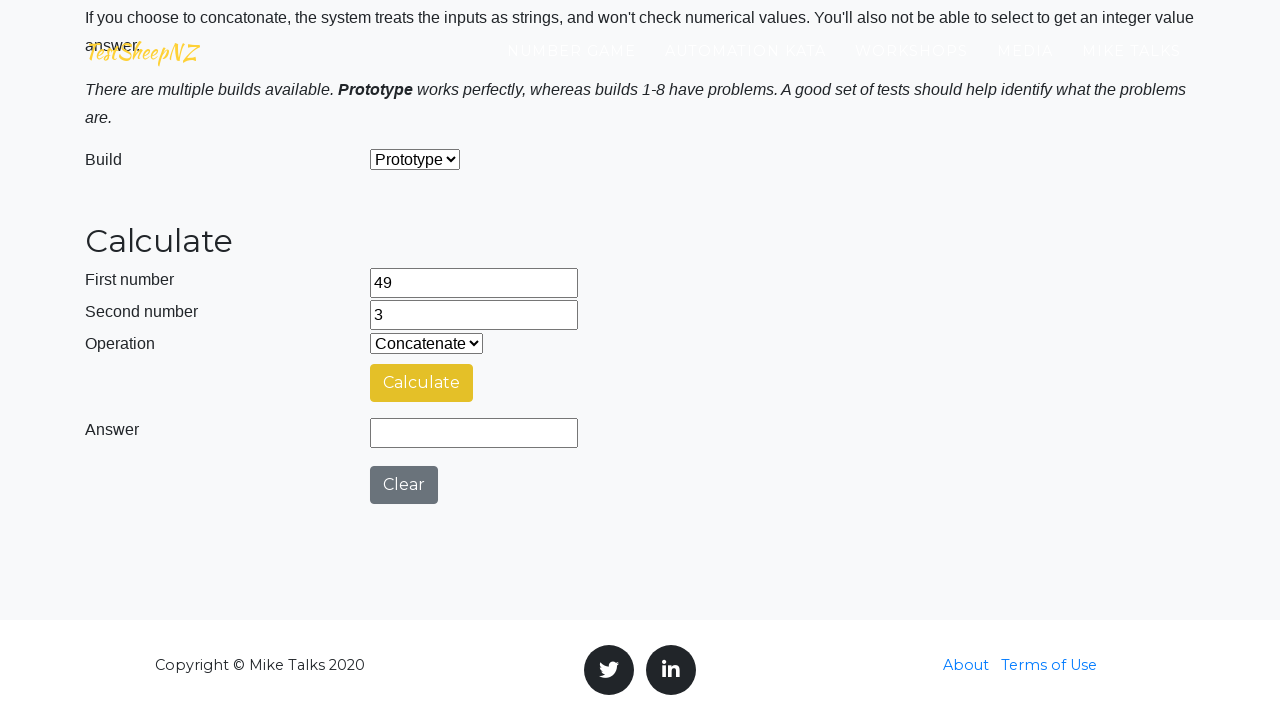

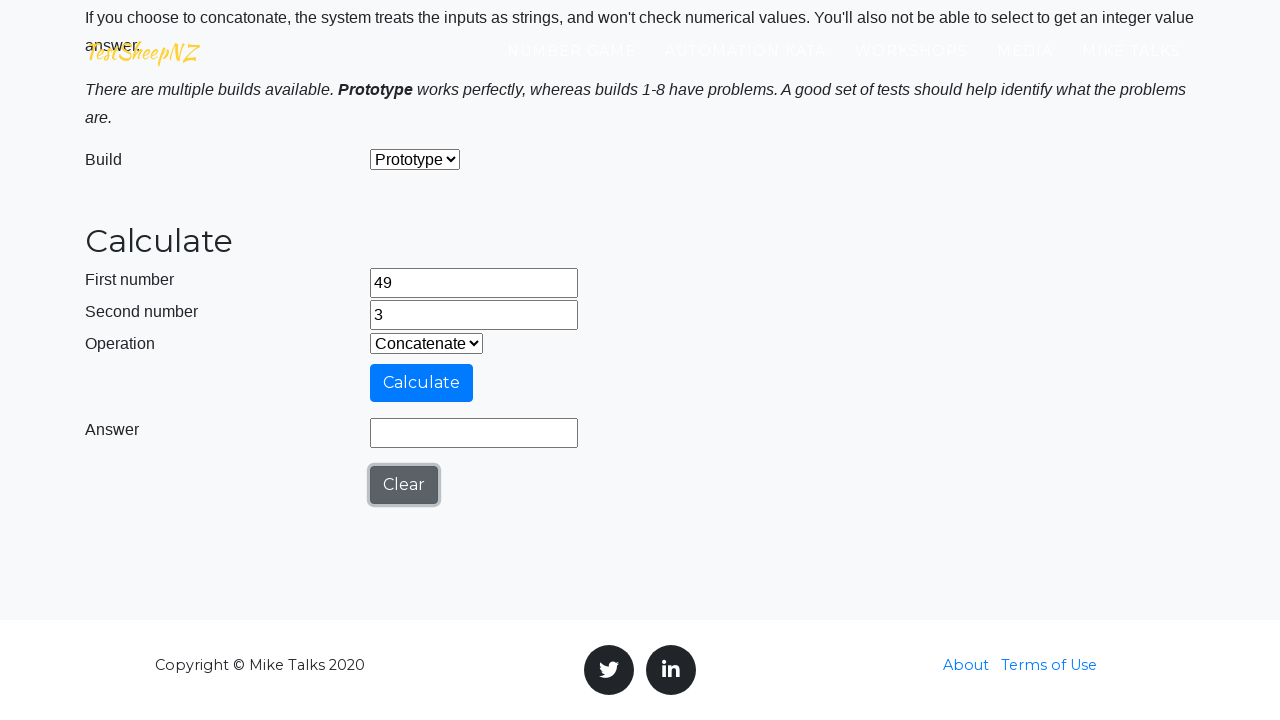